Tests filling a large form by entering the same text into all input fields and submitting the form via a button click.

Starting URL: http://suninjuly.github.io/huge_form.html

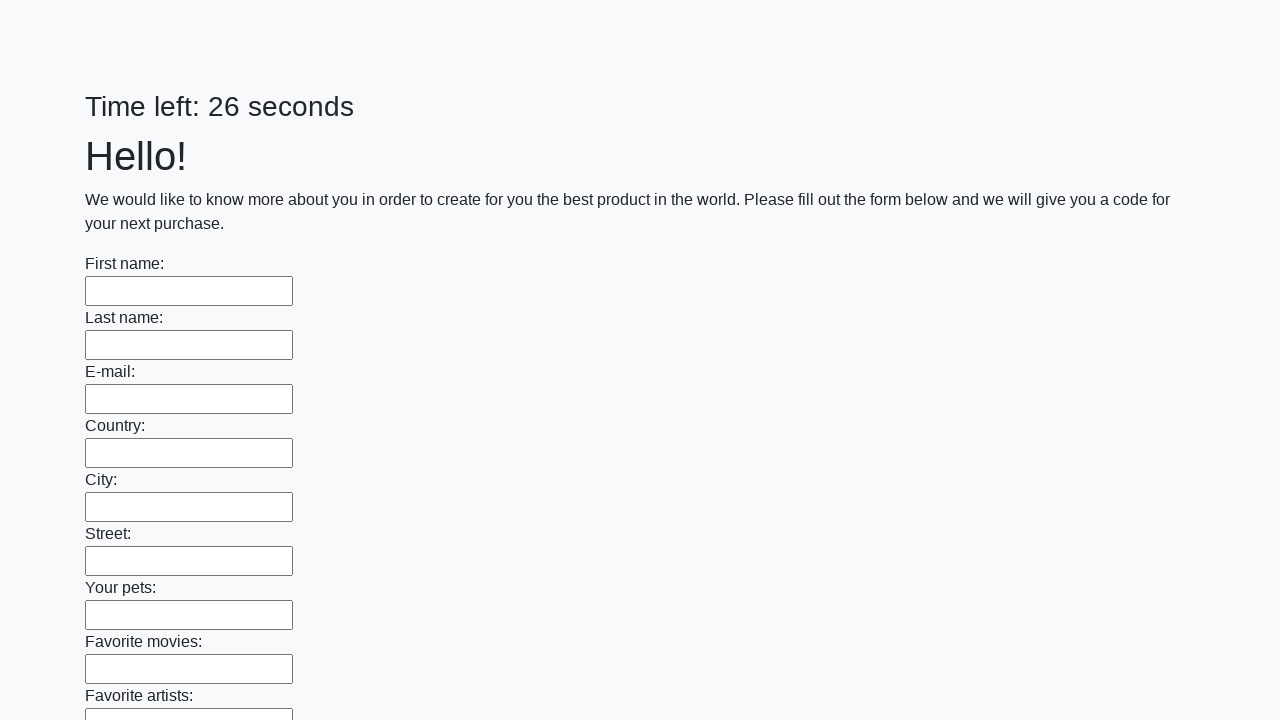

Located all input elements on the huge form
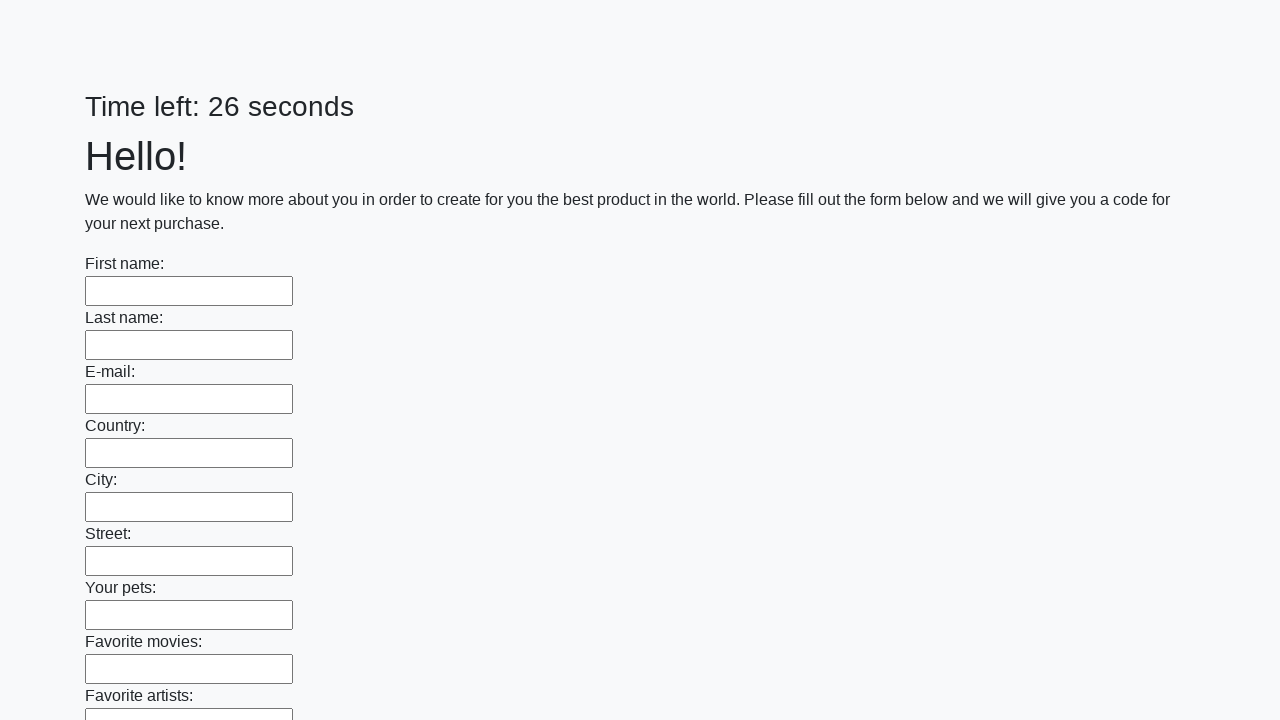

Filled an input field with 'Glad' on input >> nth=0
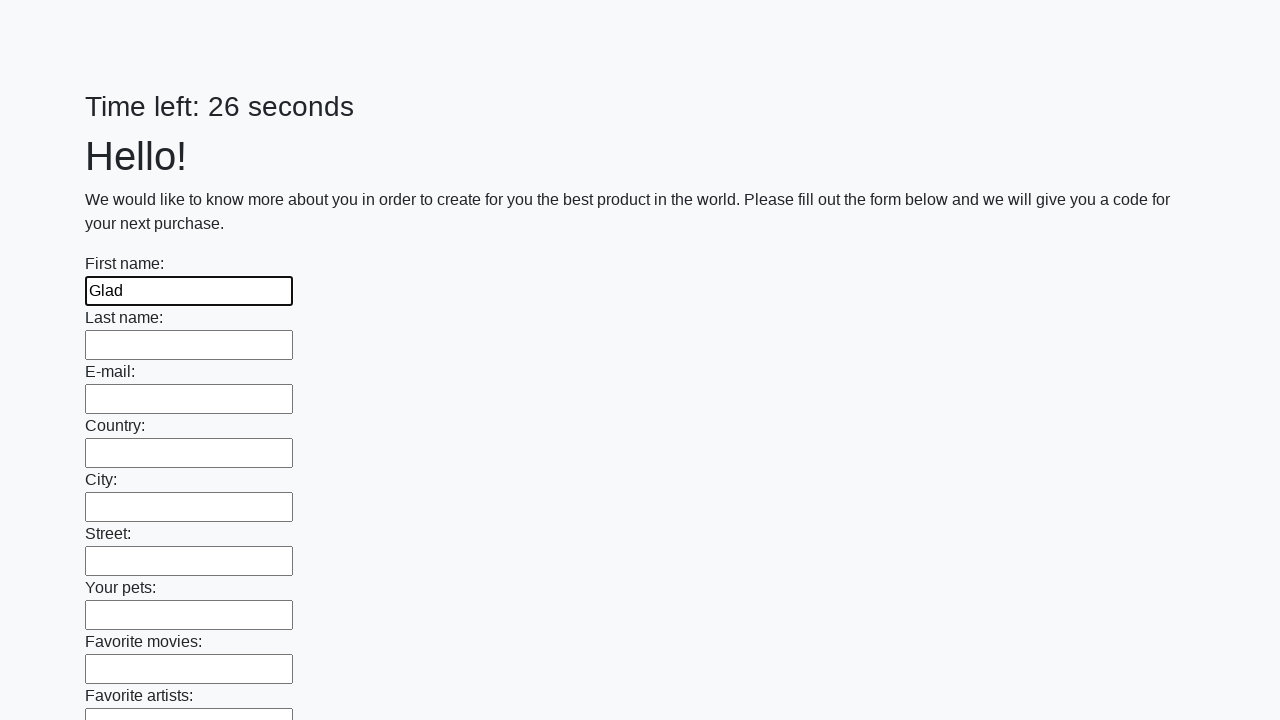

Filled an input field with 'Glad' on input >> nth=1
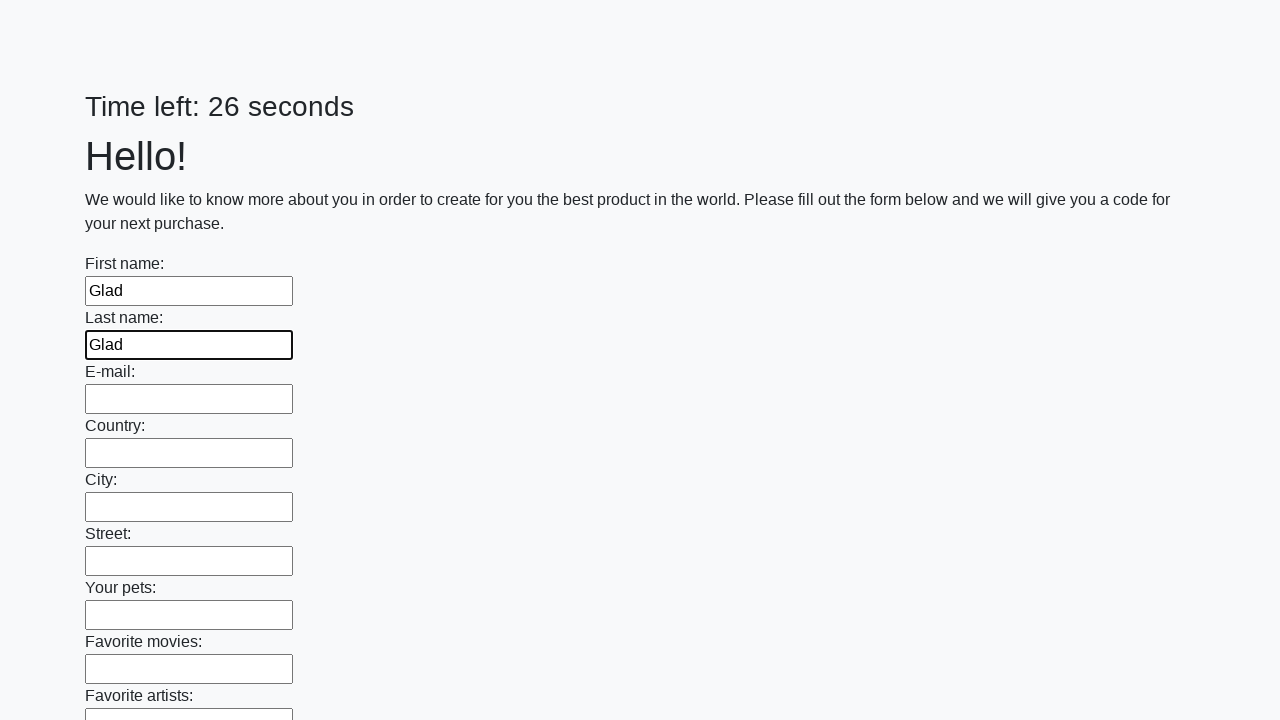

Filled an input field with 'Glad' on input >> nth=2
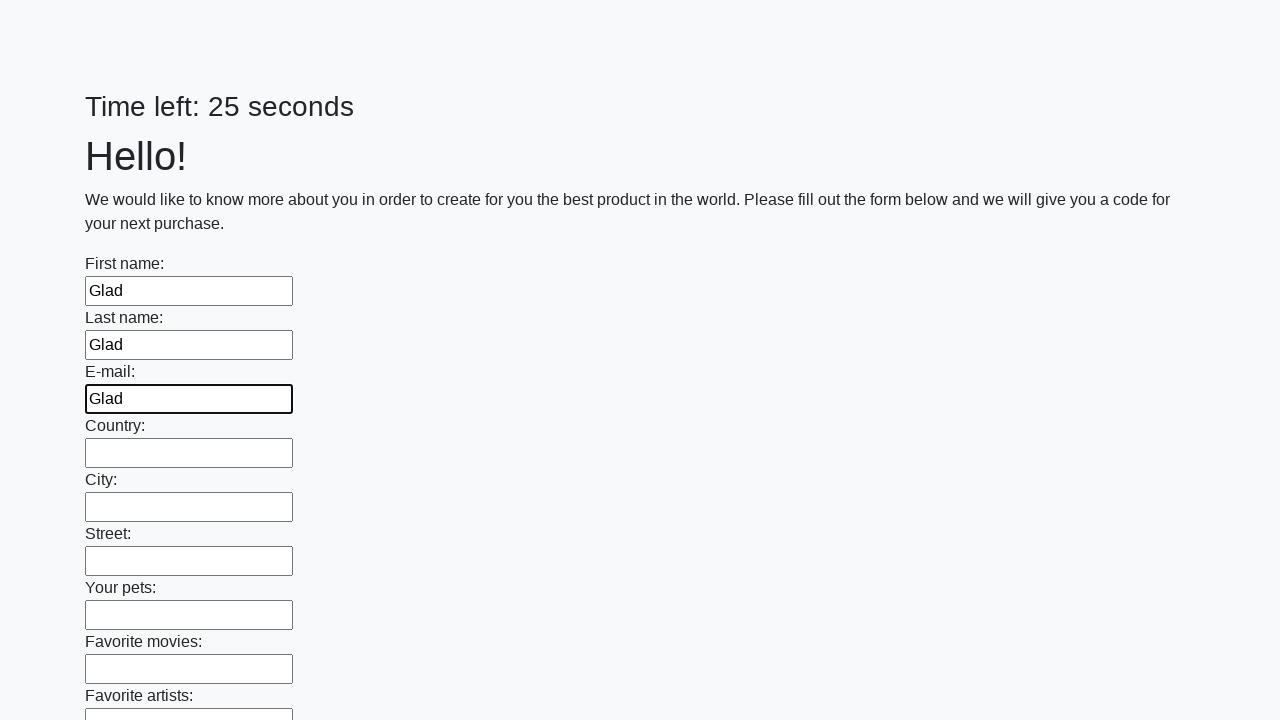

Filled an input field with 'Glad' on input >> nth=3
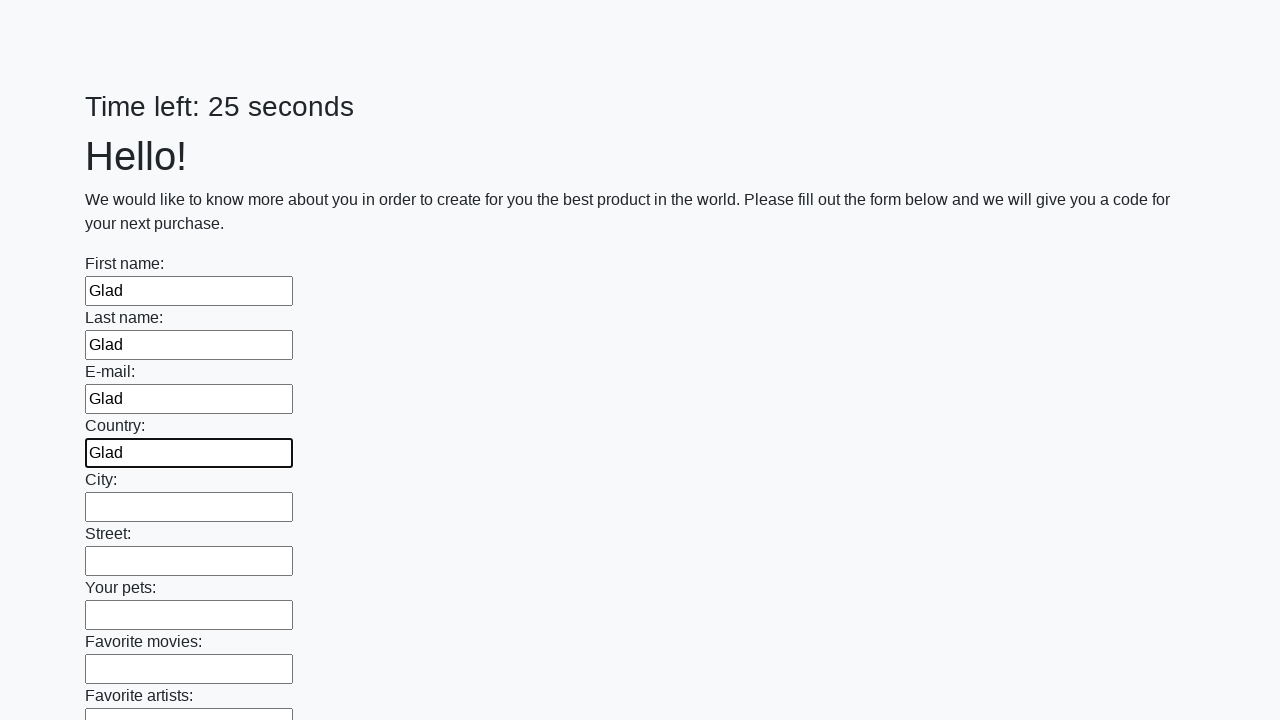

Filled an input field with 'Glad' on input >> nth=4
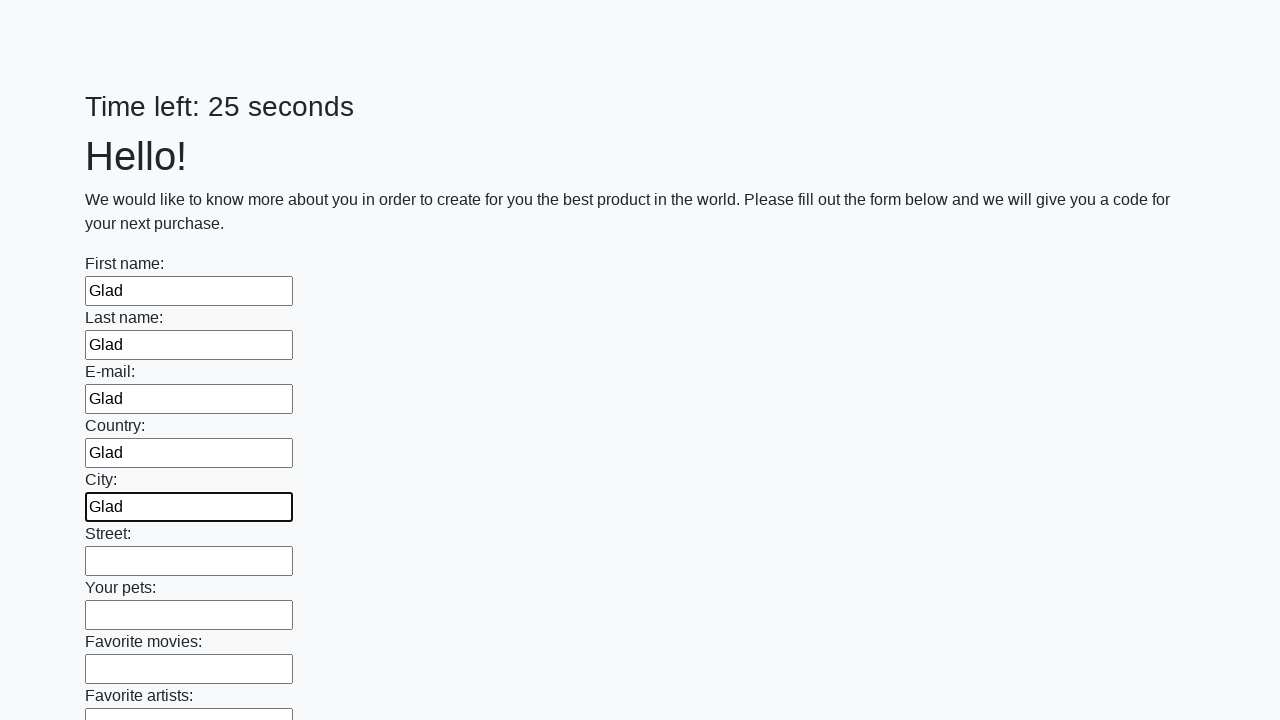

Filled an input field with 'Glad' on input >> nth=5
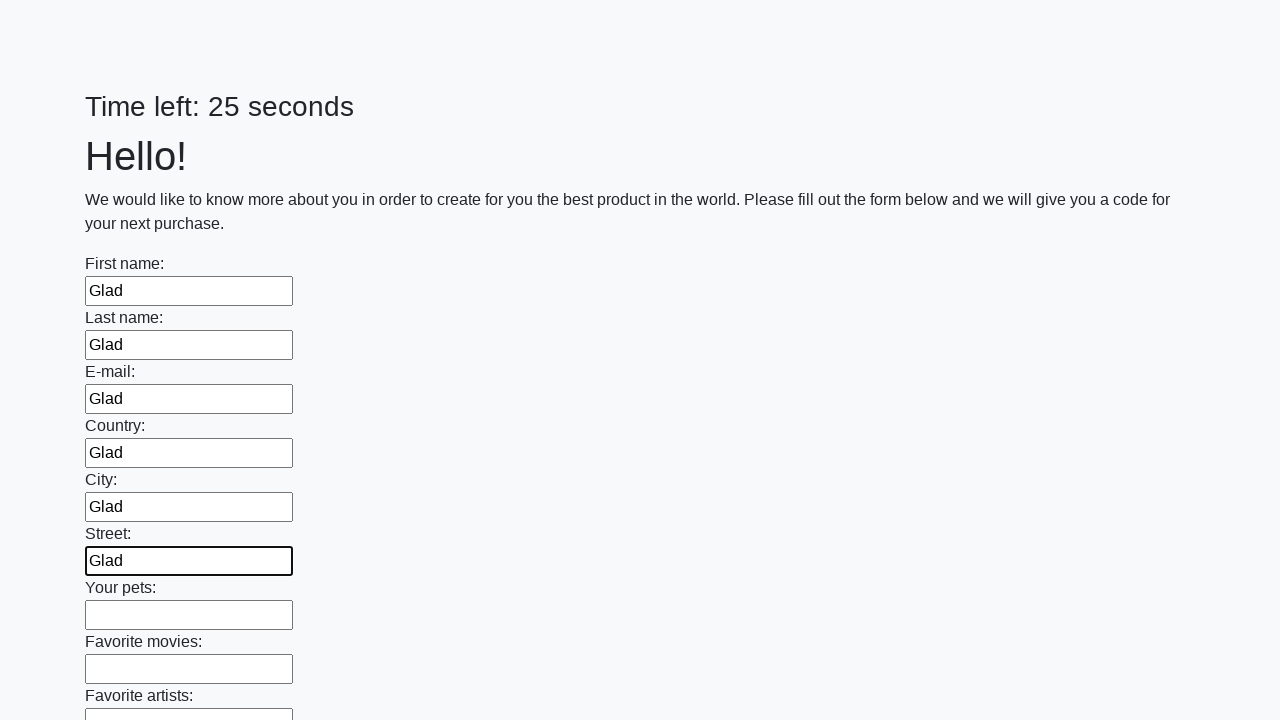

Filled an input field with 'Glad' on input >> nth=6
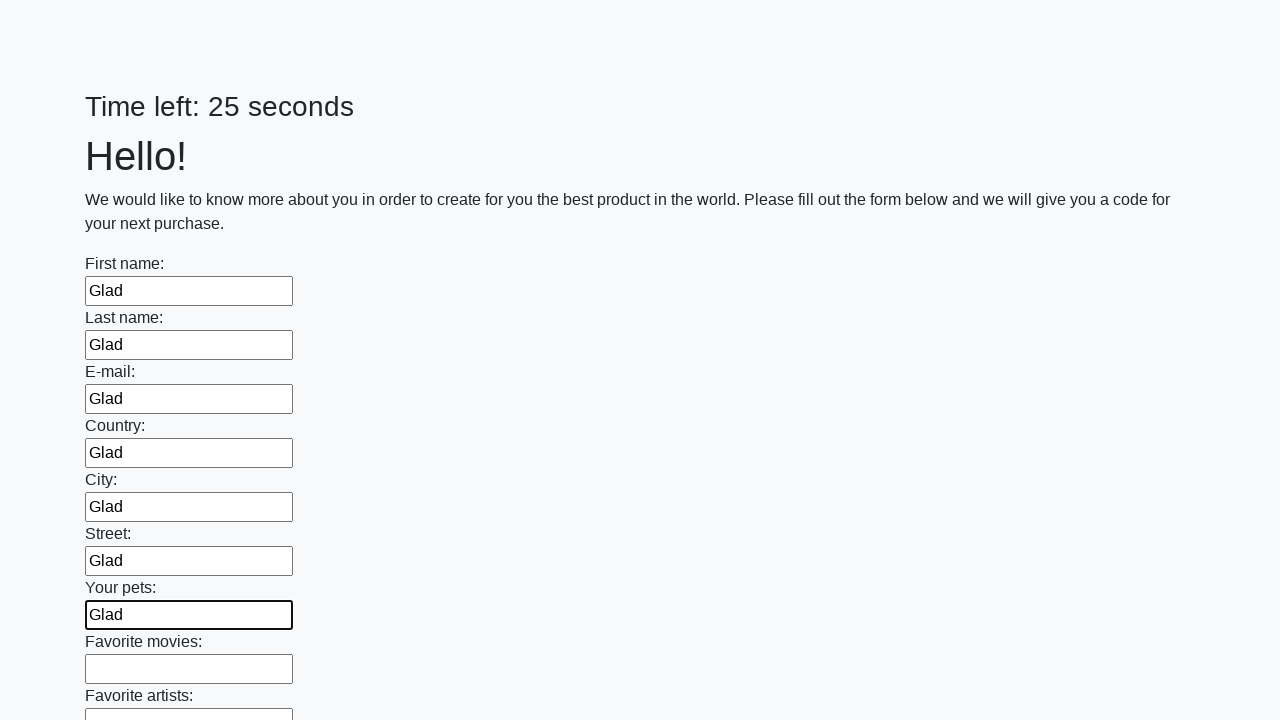

Filled an input field with 'Glad' on input >> nth=7
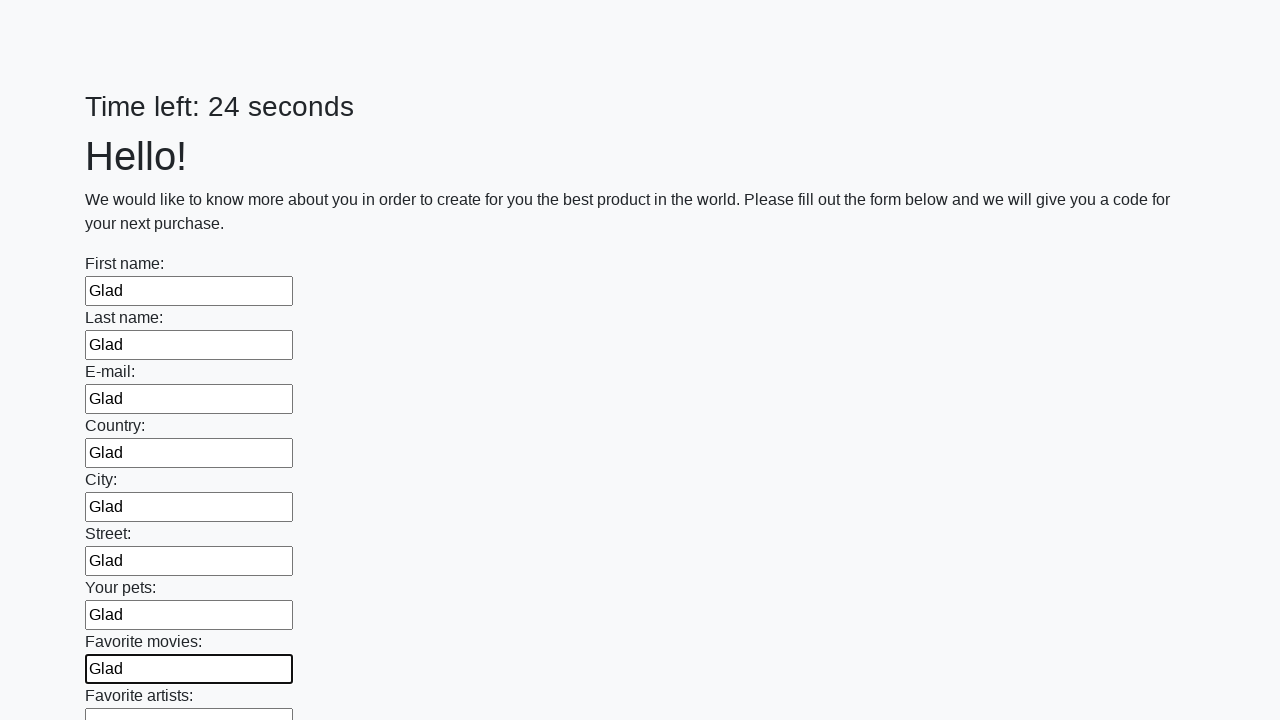

Filled an input field with 'Glad' on input >> nth=8
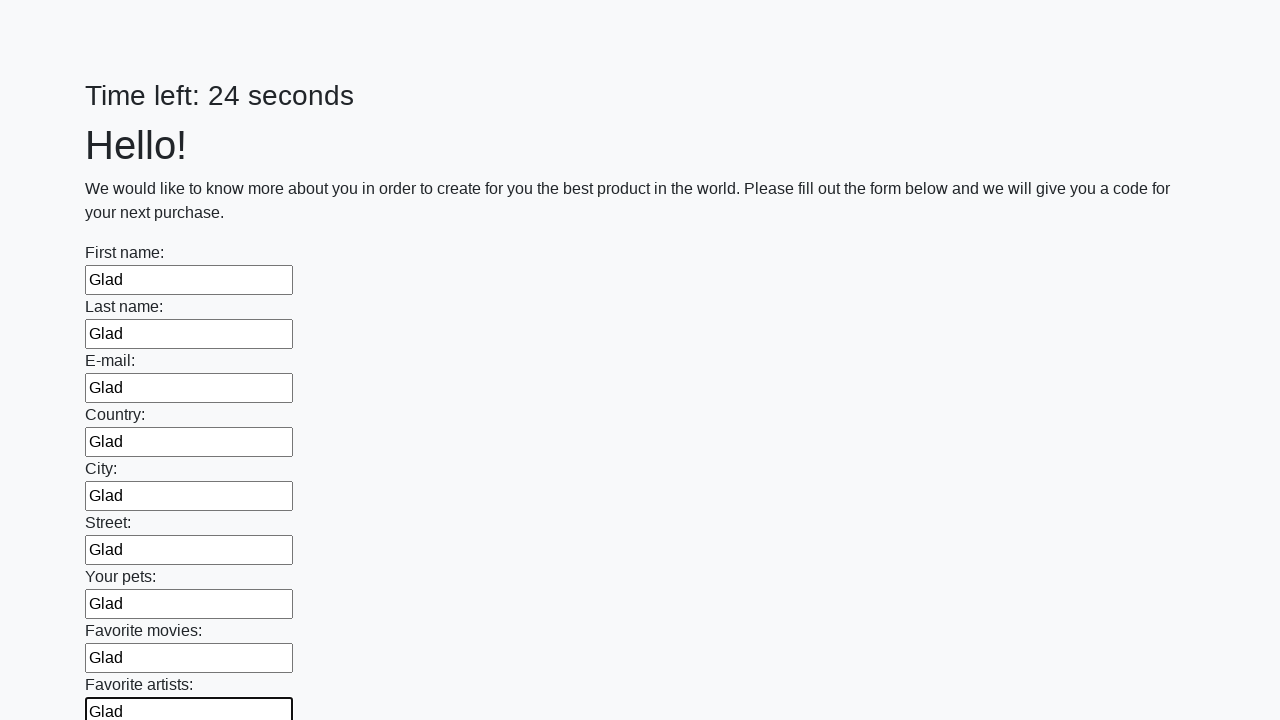

Filled an input field with 'Glad' on input >> nth=9
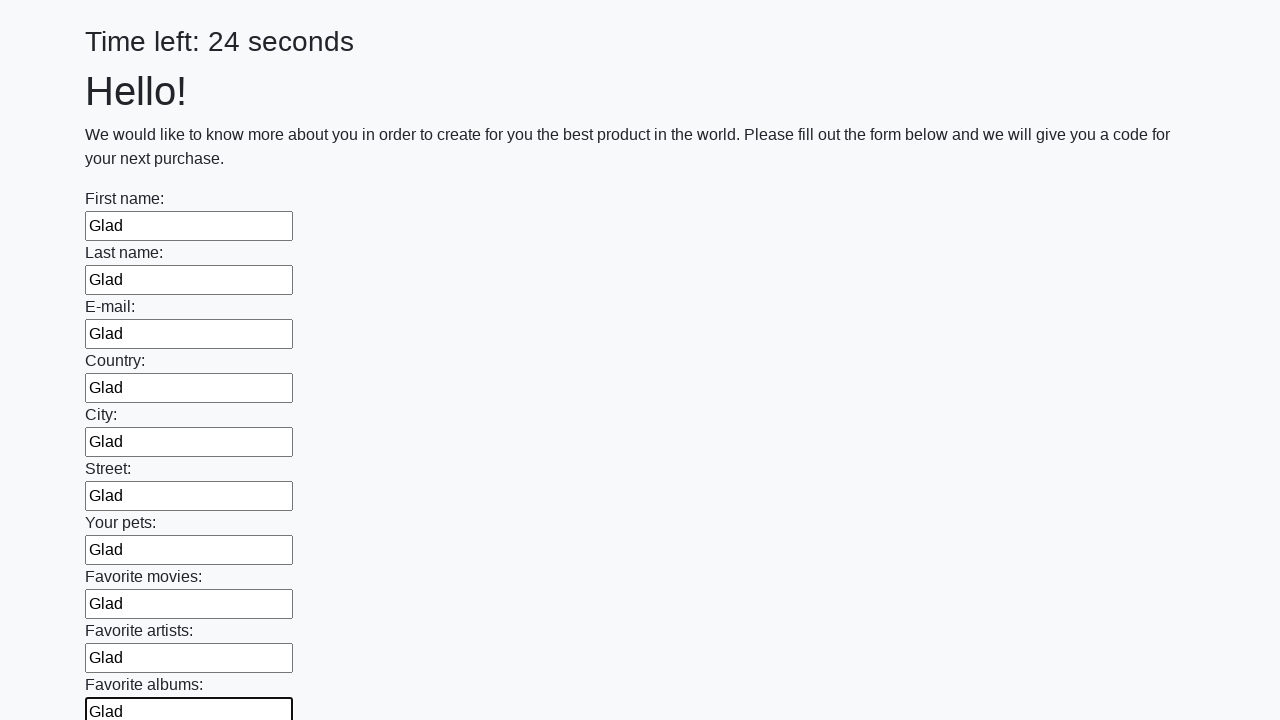

Filled an input field with 'Glad' on input >> nth=10
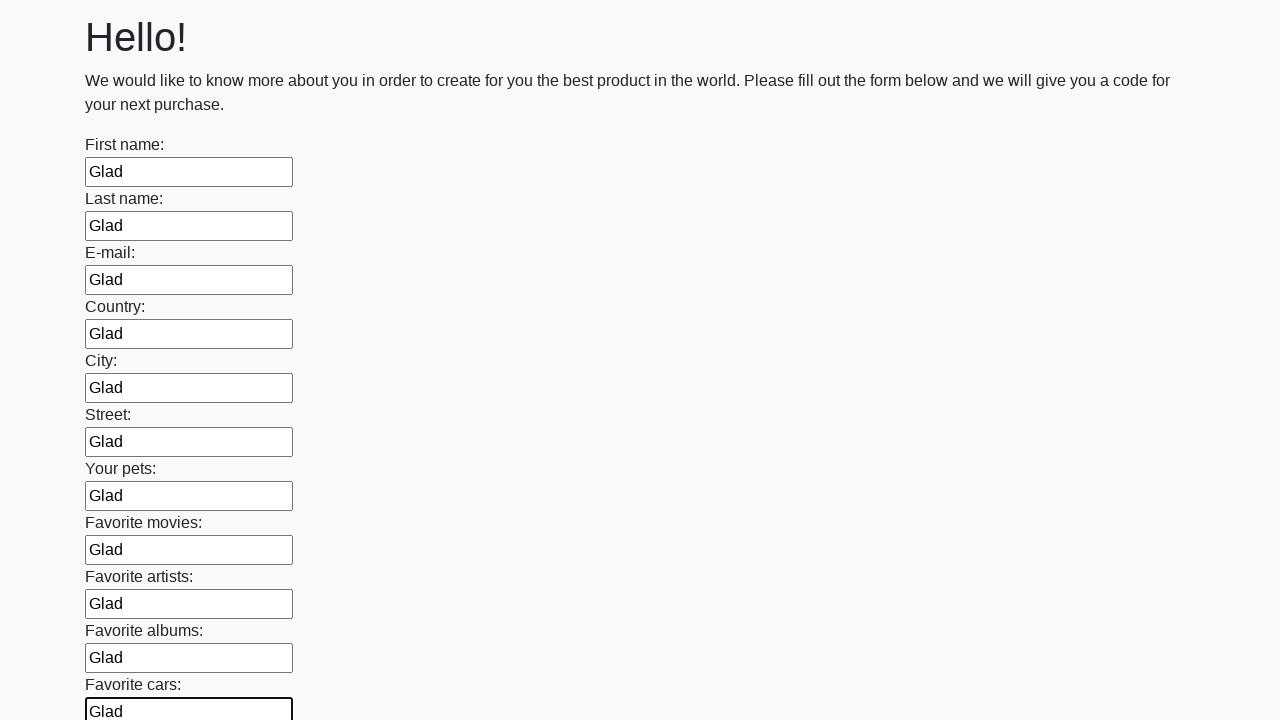

Filled an input field with 'Glad' on input >> nth=11
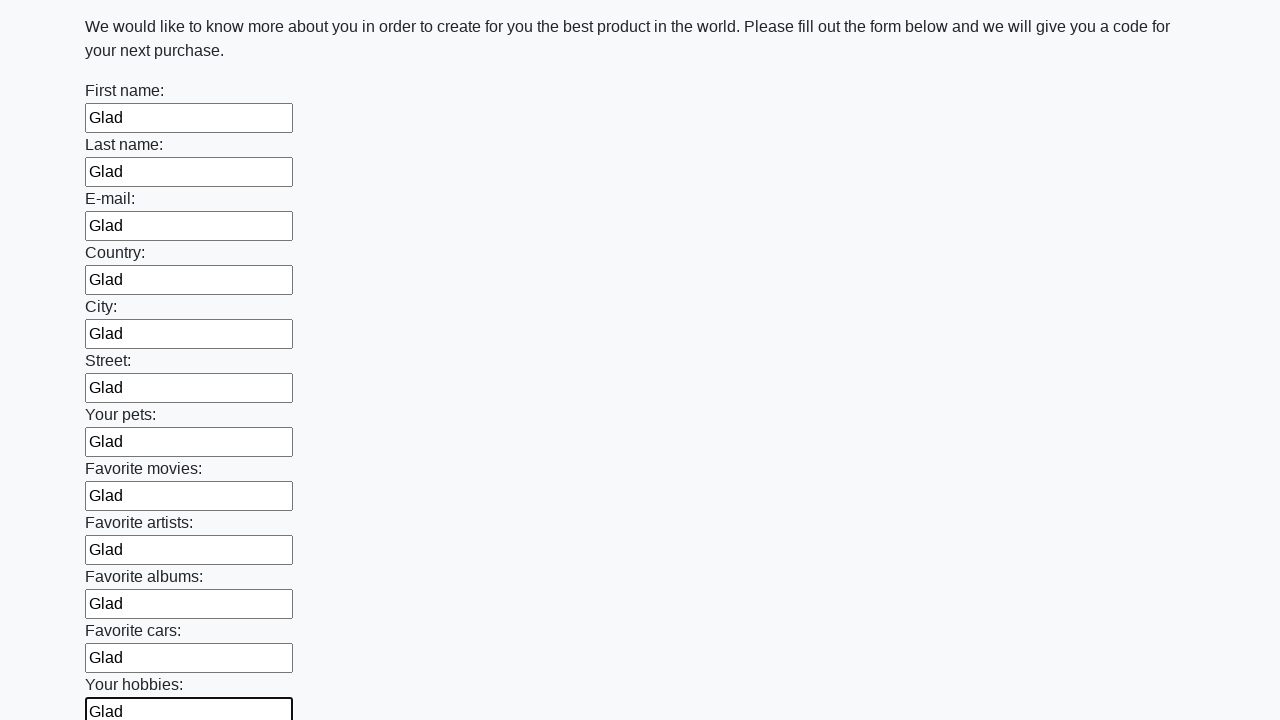

Filled an input field with 'Glad' on input >> nth=12
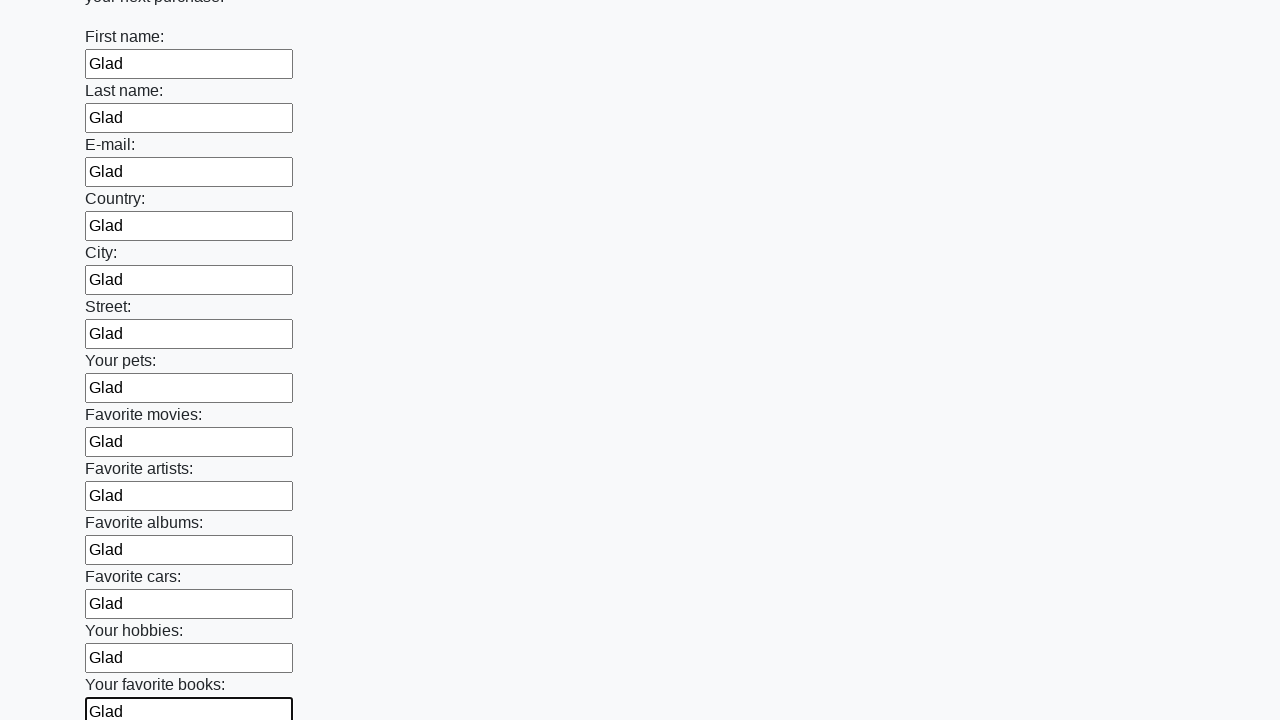

Filled an input field with 'Glad' on input >> nth=13
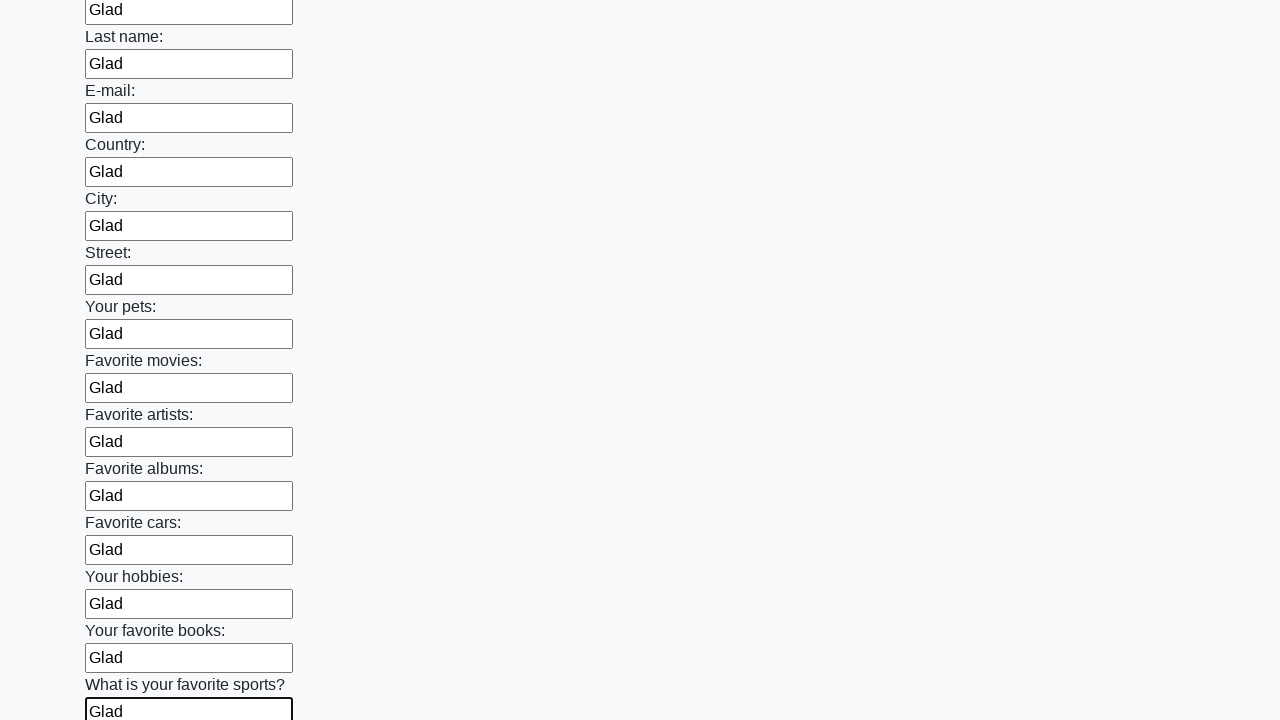

Filled an input field with 'Glad' on input >> nth=14
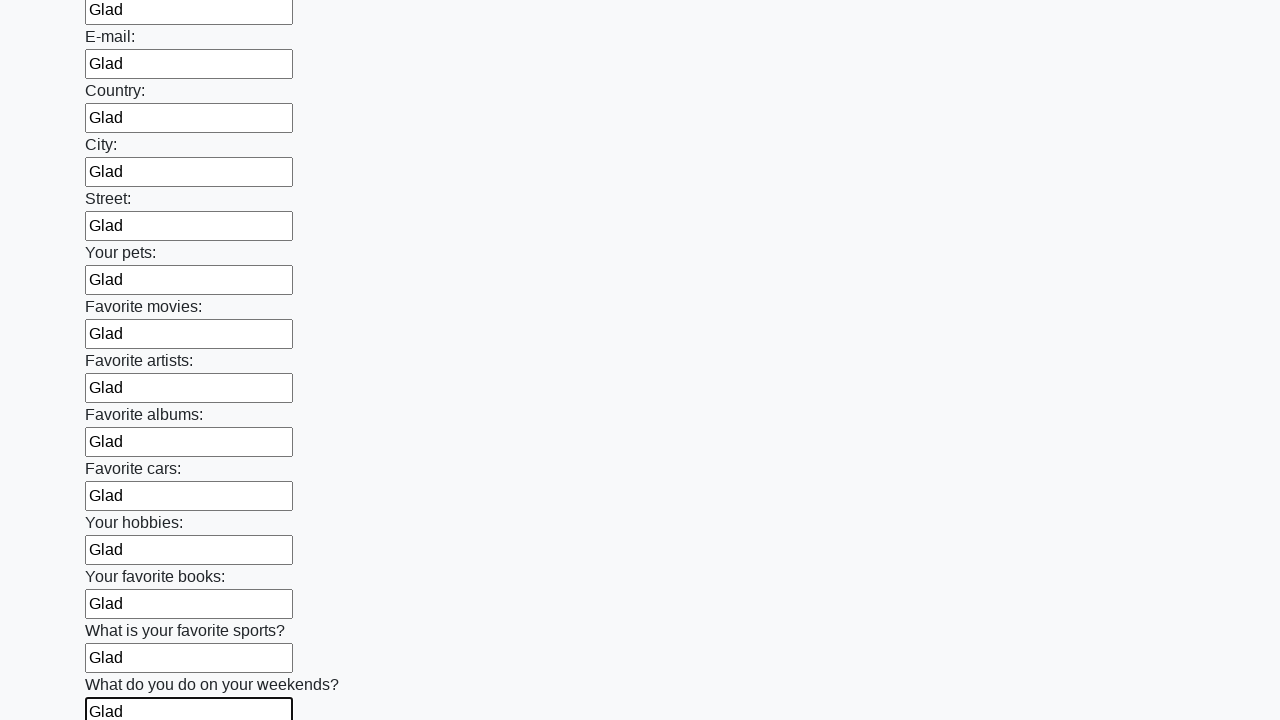

Filled an input field with 'Glad' on input >> nth=15
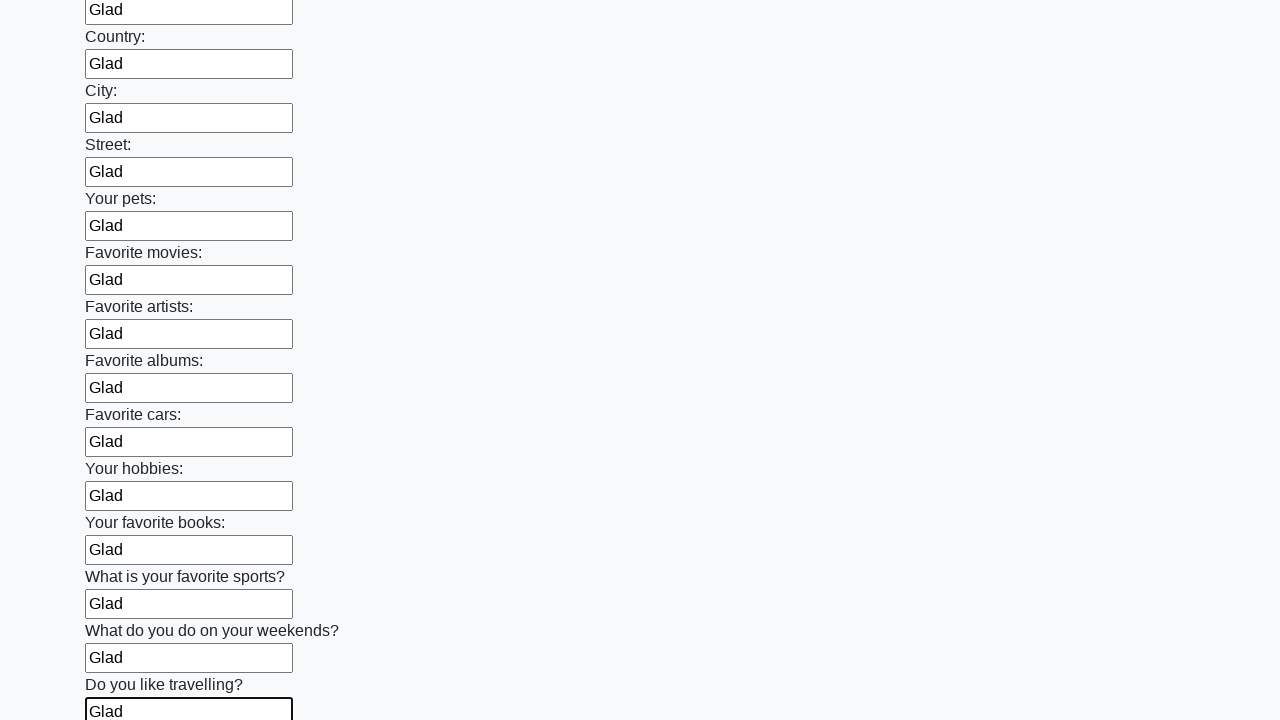

Filled an input field with 'Glad' on input >> nth=16
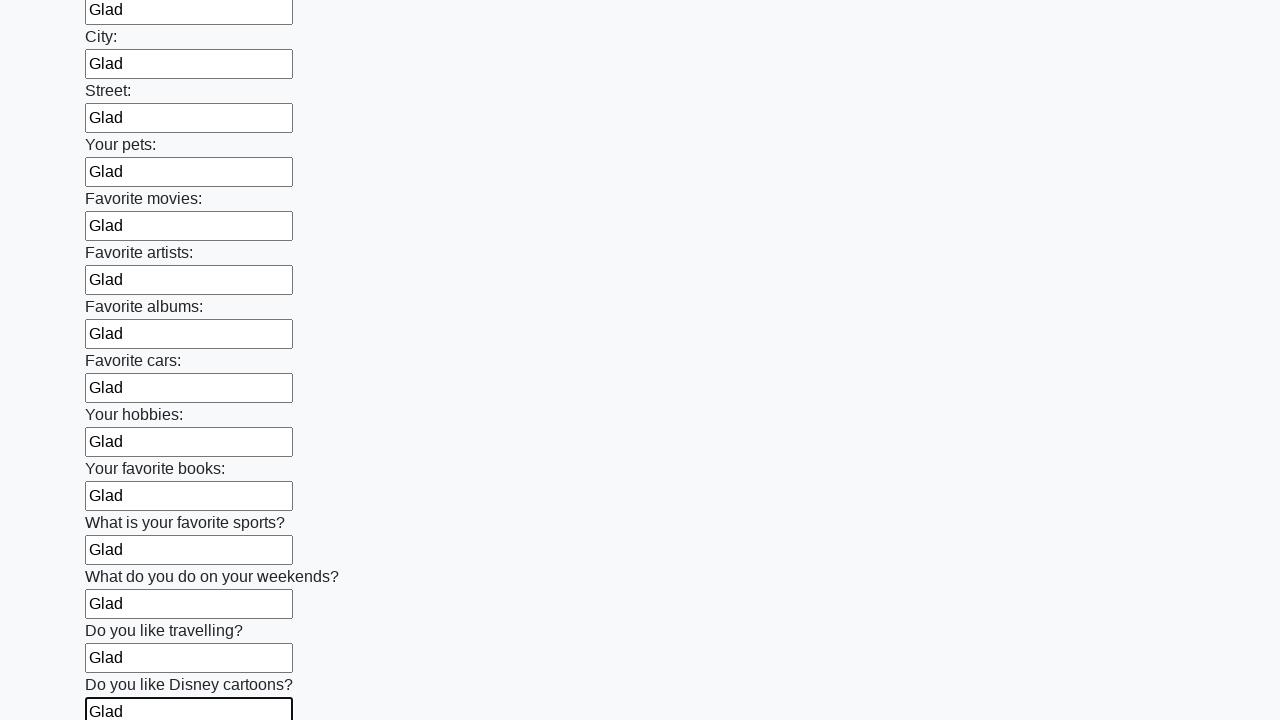

Filled an input field with 'Glad' on input >> nth=17
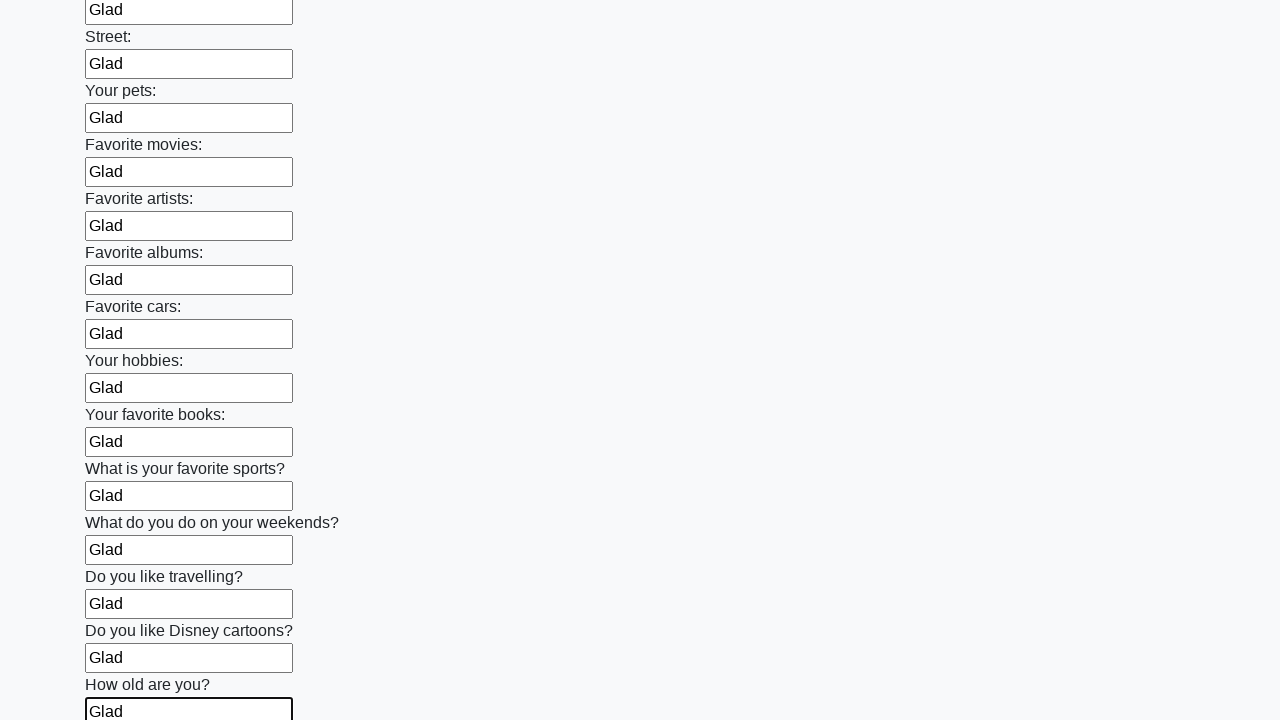

Filled an input field with 'Glad' on input >> nth=18
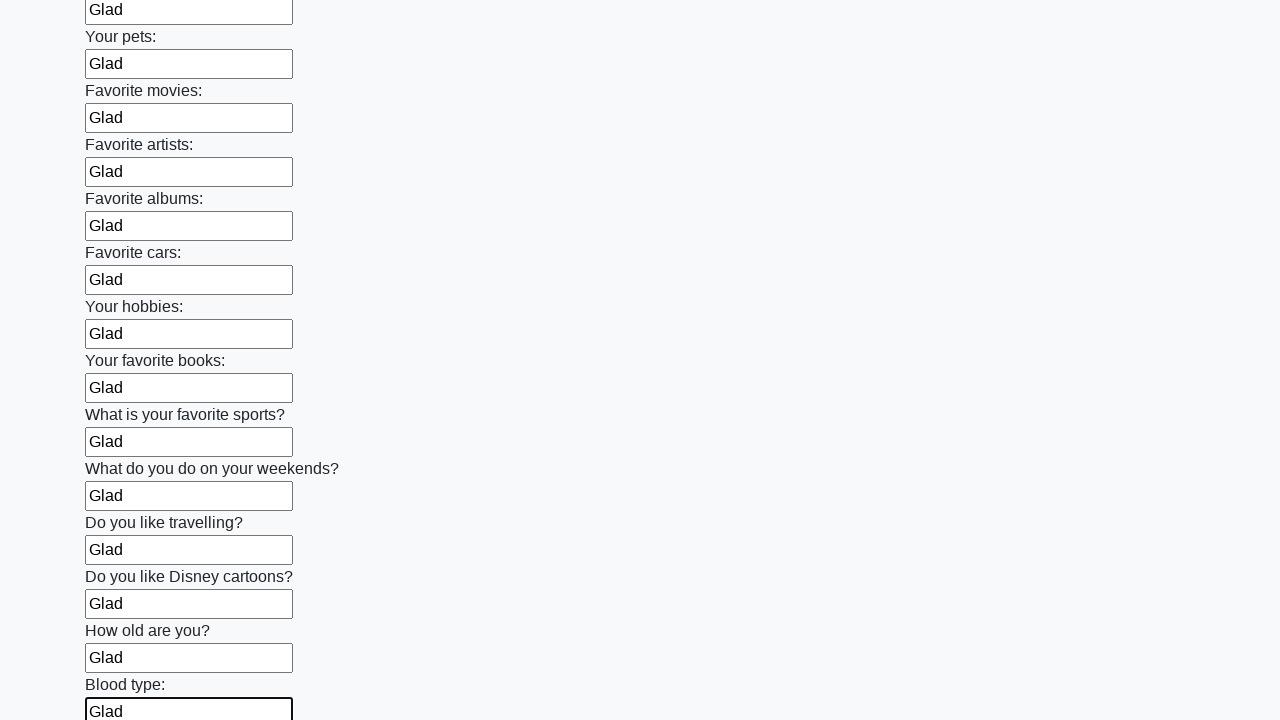

Filled an input field with 'Glad' on input >> nth=19
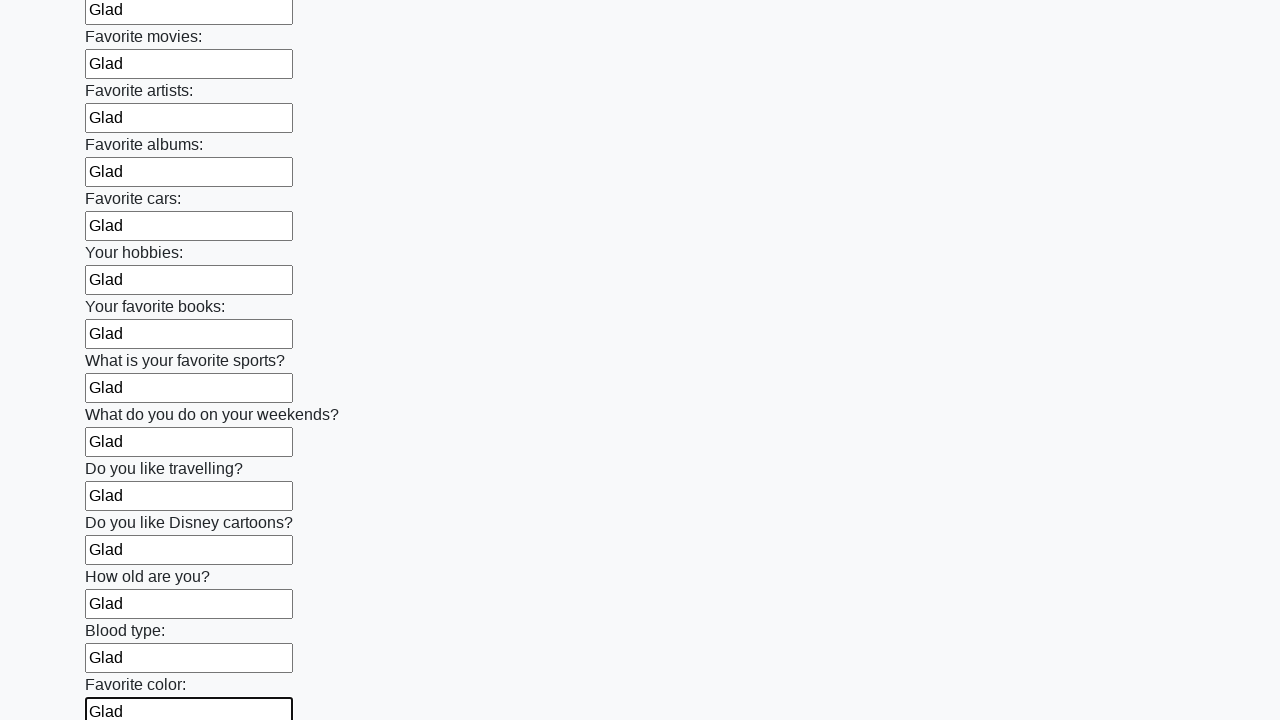

Filled an input field with 'Glad' on input >> nth=20
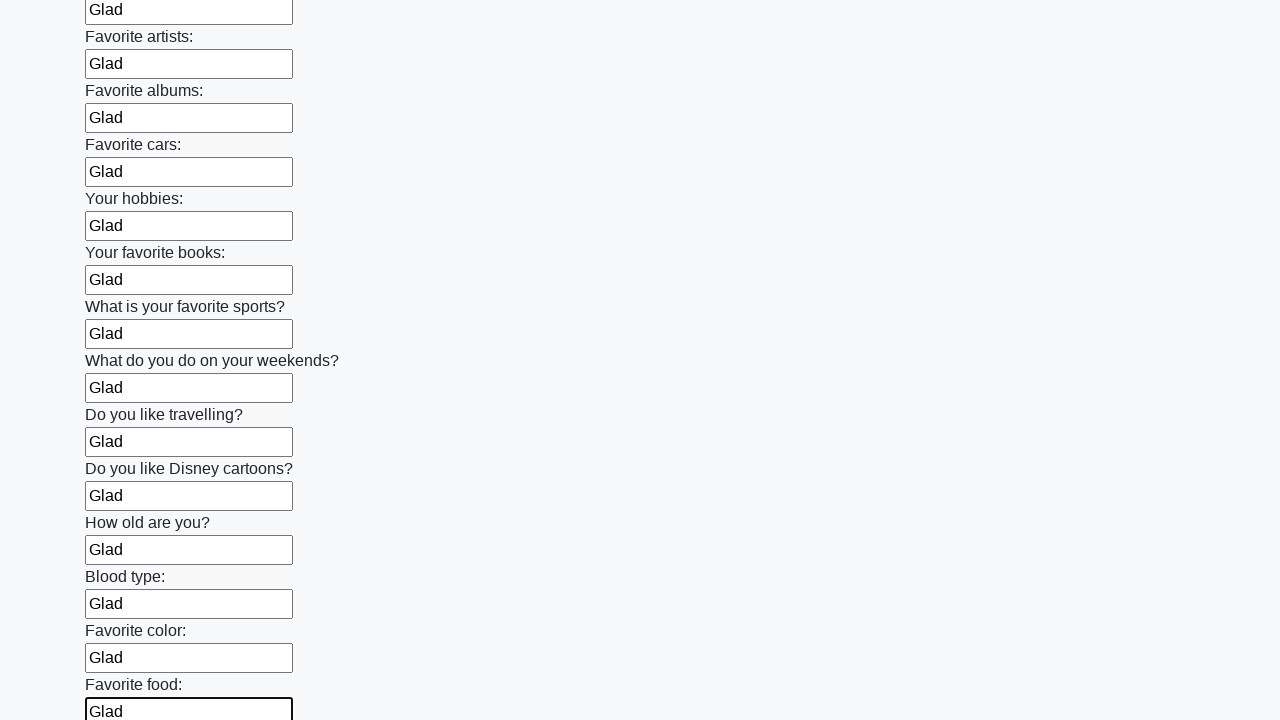

Filled an input field with 'Glad' on input >> nth=21
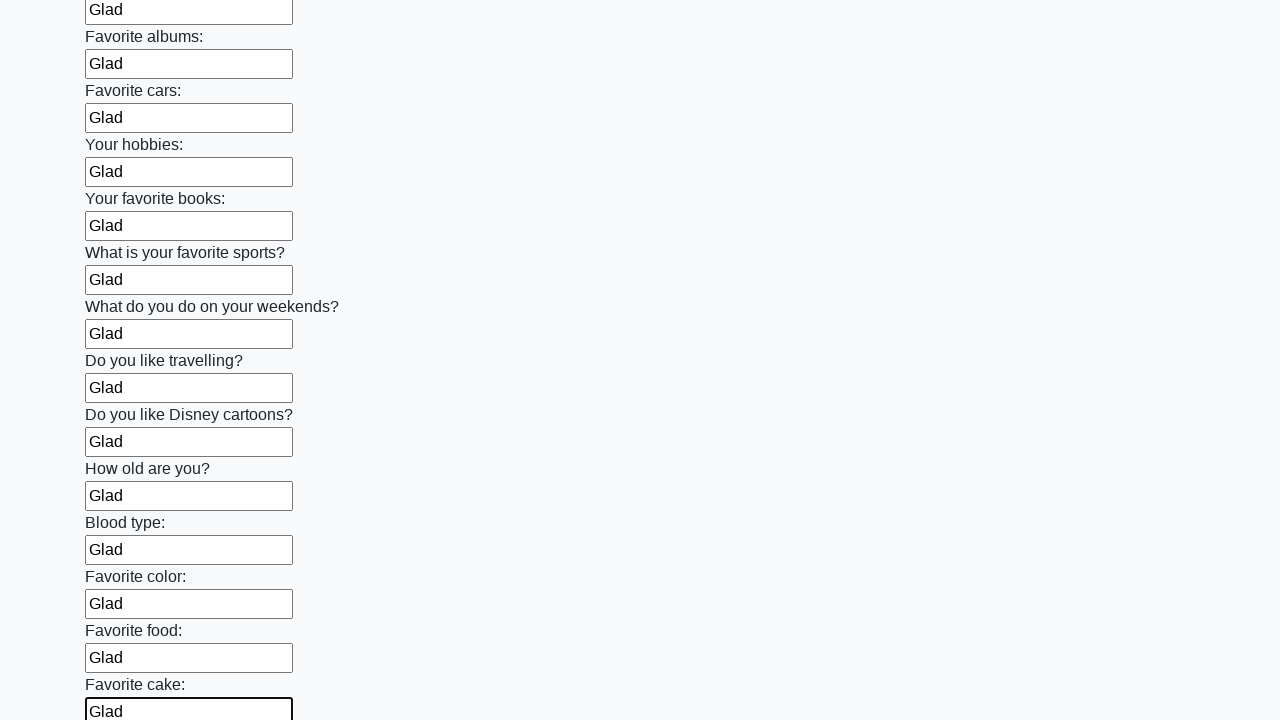

Filled an input field with 'Glad' on input >> nth=22
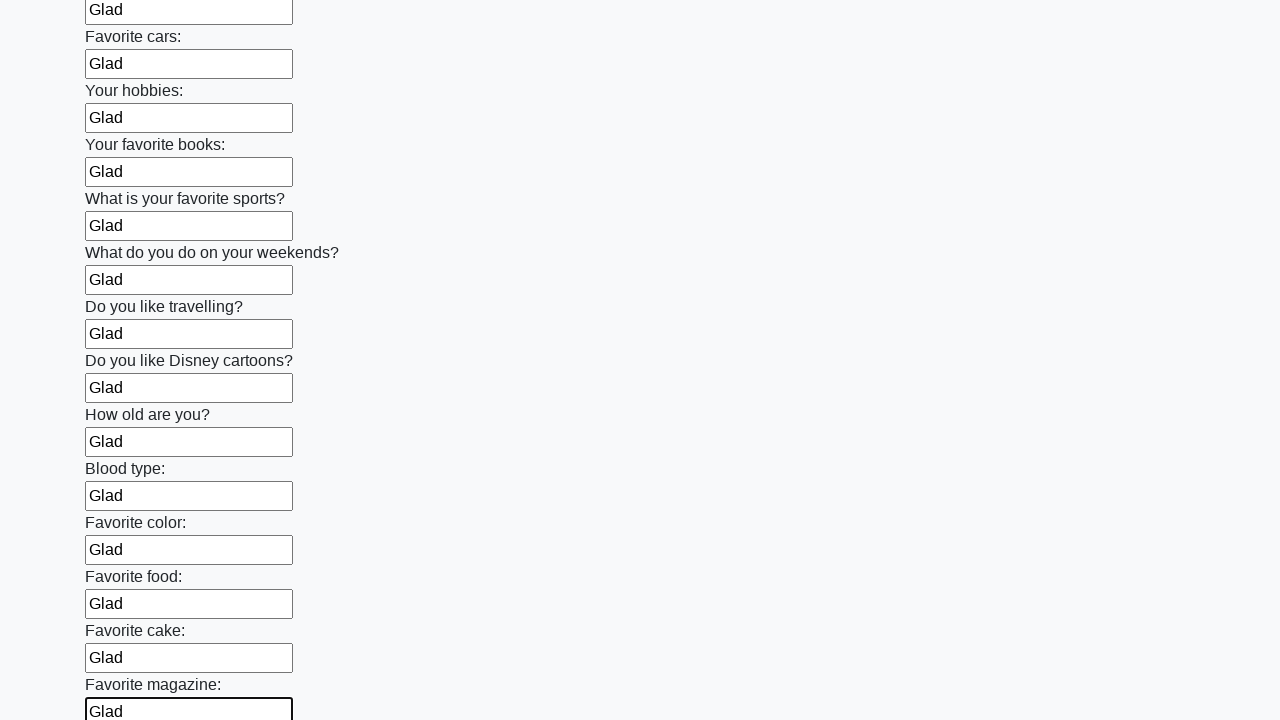

Filled an input field with 'Glad' on input >> nth=23
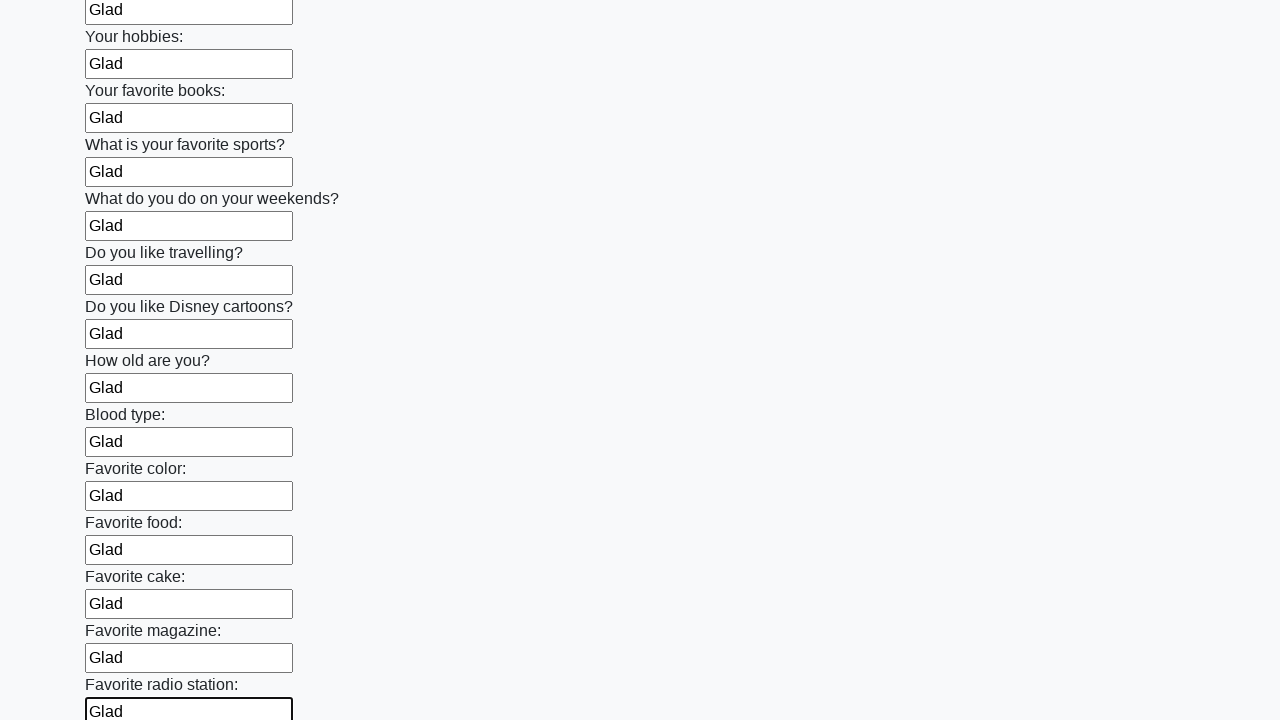

Filled an input field with 'Glad' on input >> nth=24
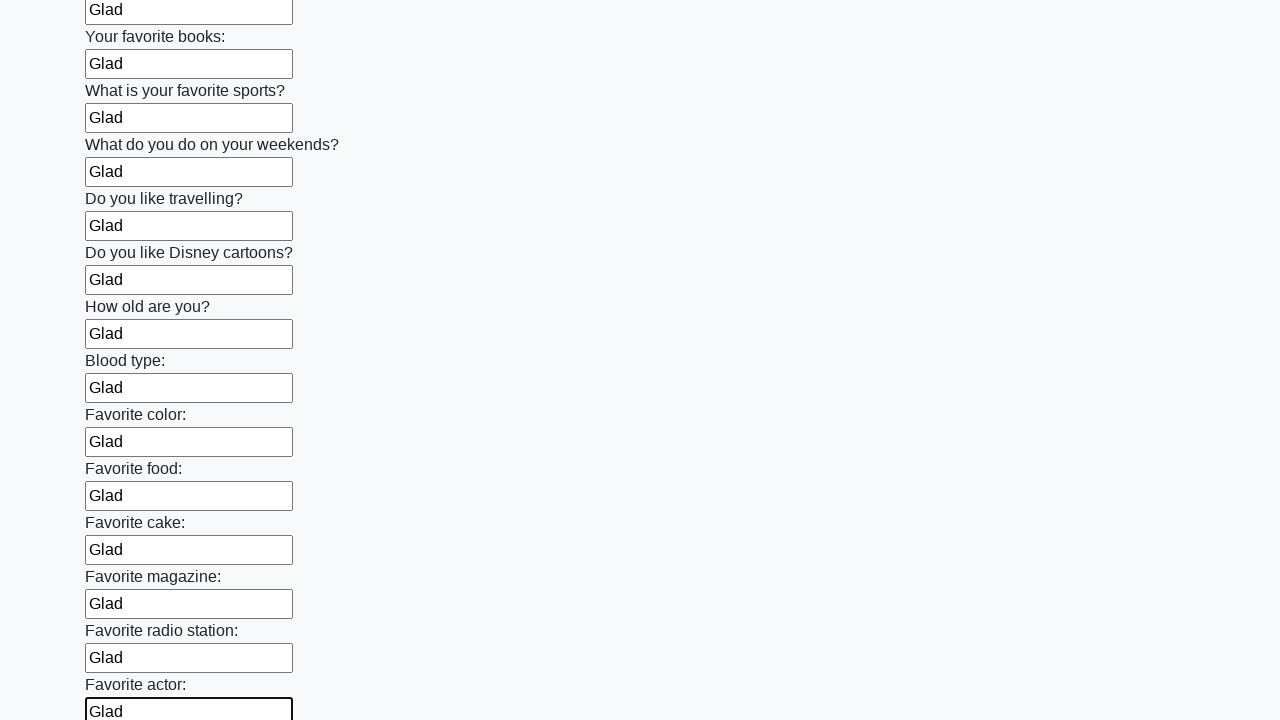

Filled an input field with 'Glad' on input >> nth=25
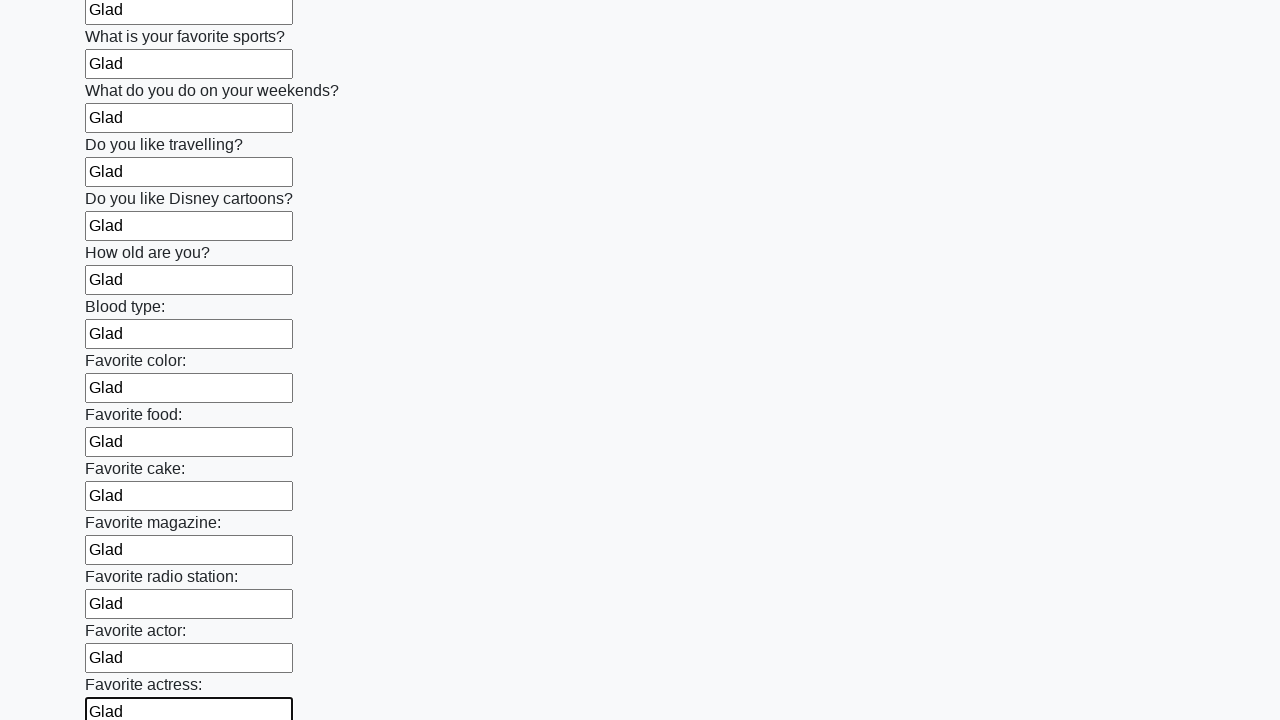

Filled an input field with 'Glad' on input >> nth=26
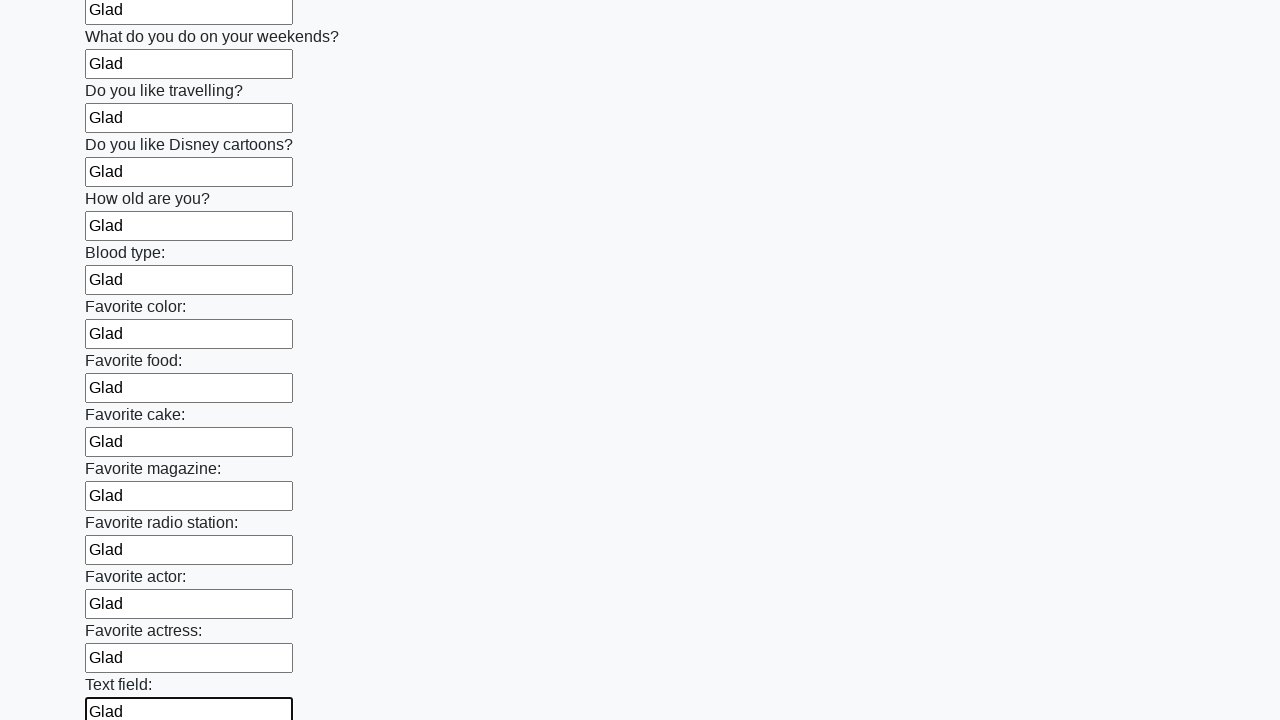

Filled an input field with 'Glad' on input >> nth=27
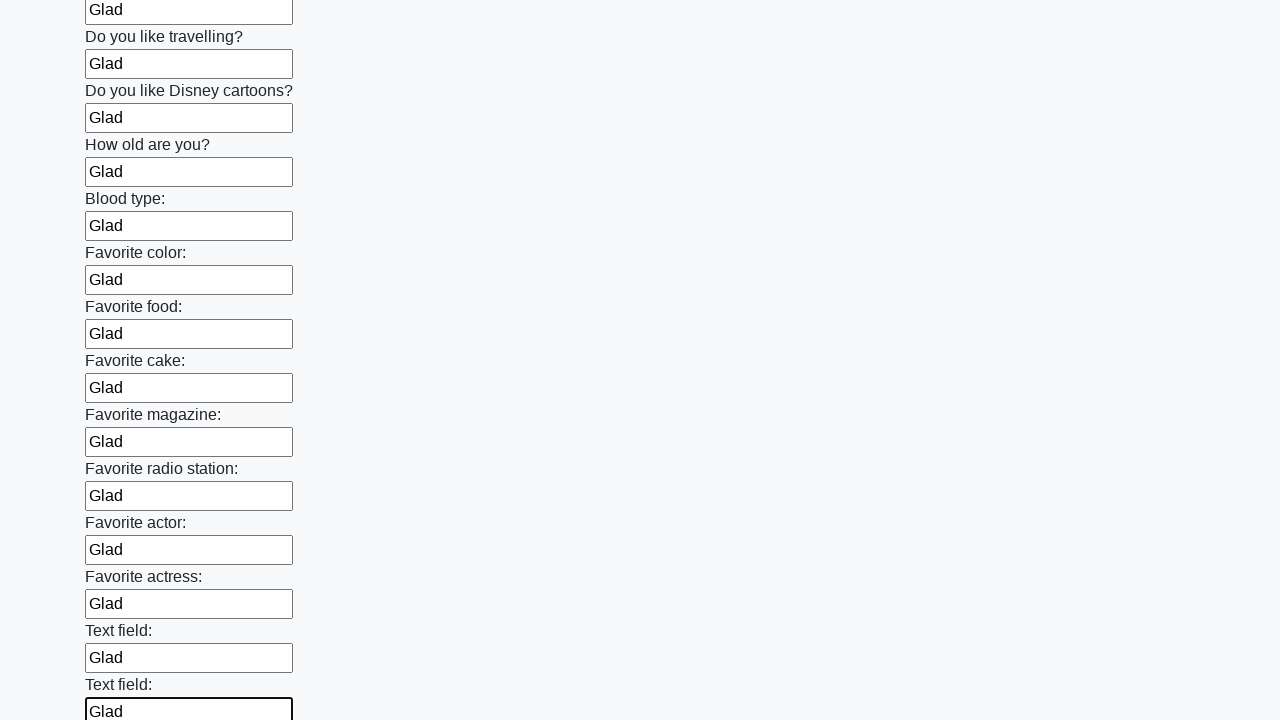

Filled an input field with 'Glad' on input >> nth=28
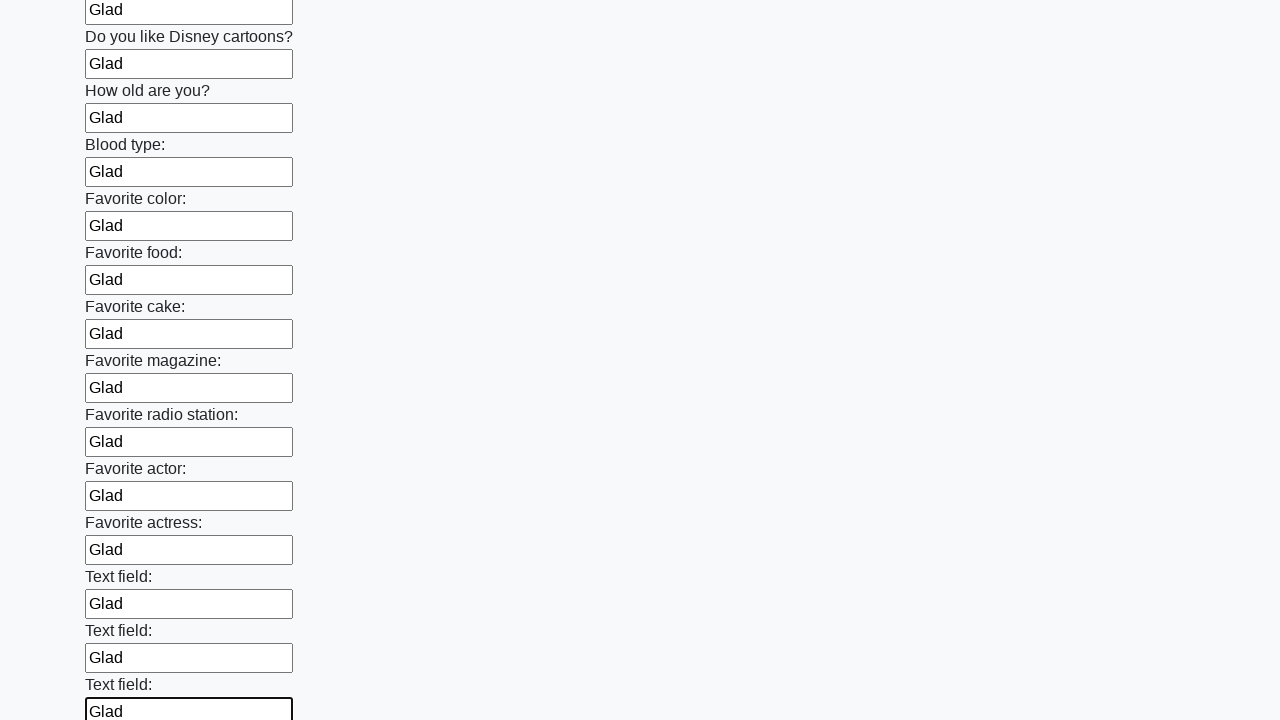

Filled an input field with 'Glad' on input >> nth=29
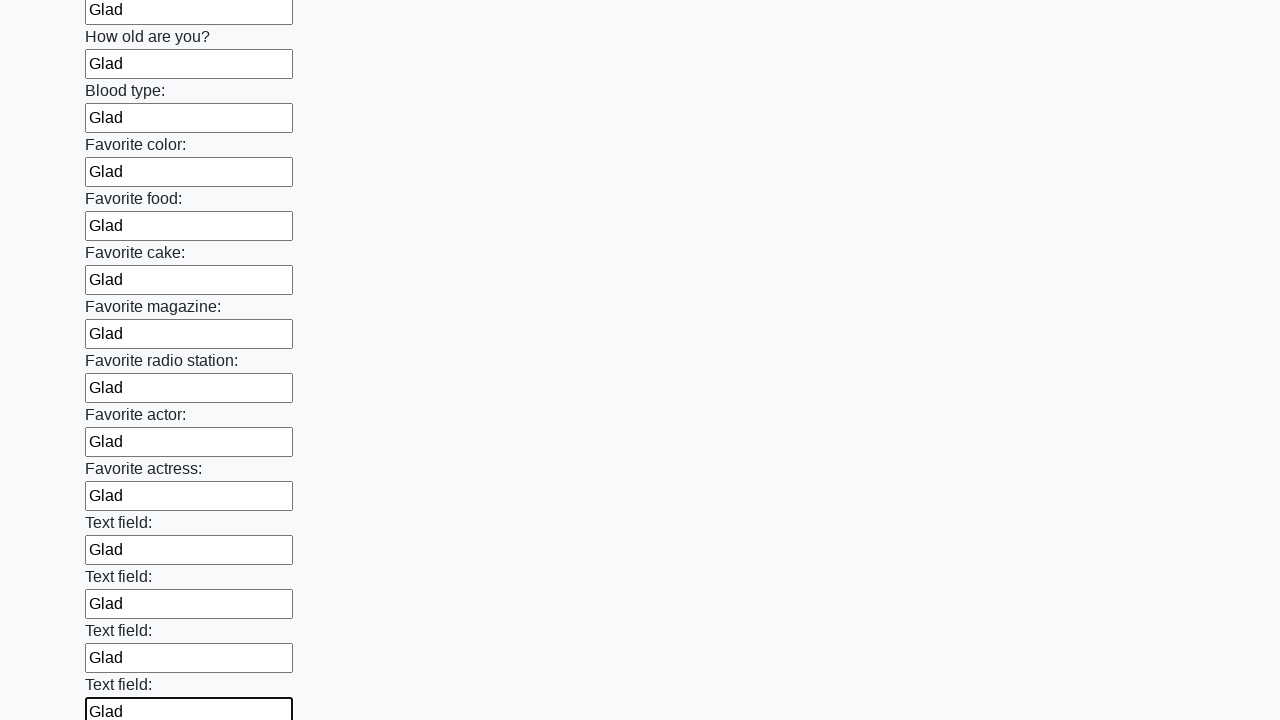

Filled an input field with 'Glad' on input >> nth=30
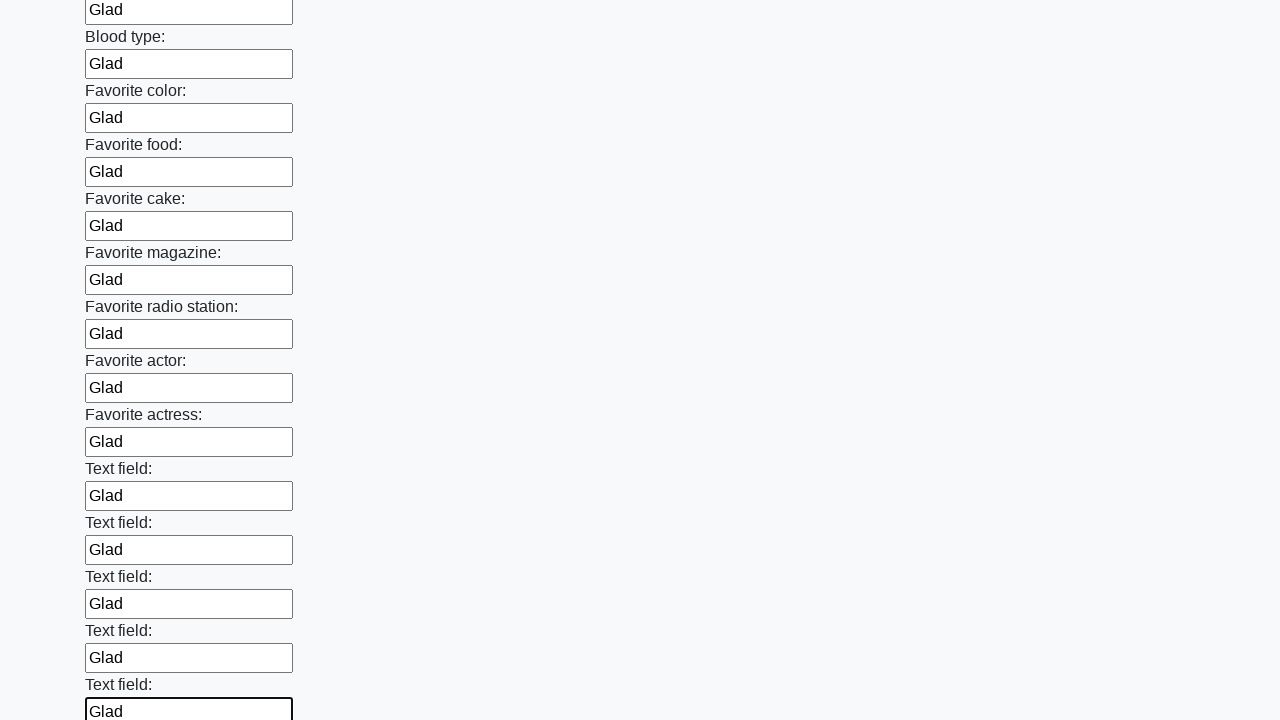

Filled an input field with 'Glad' on input >> nth=31
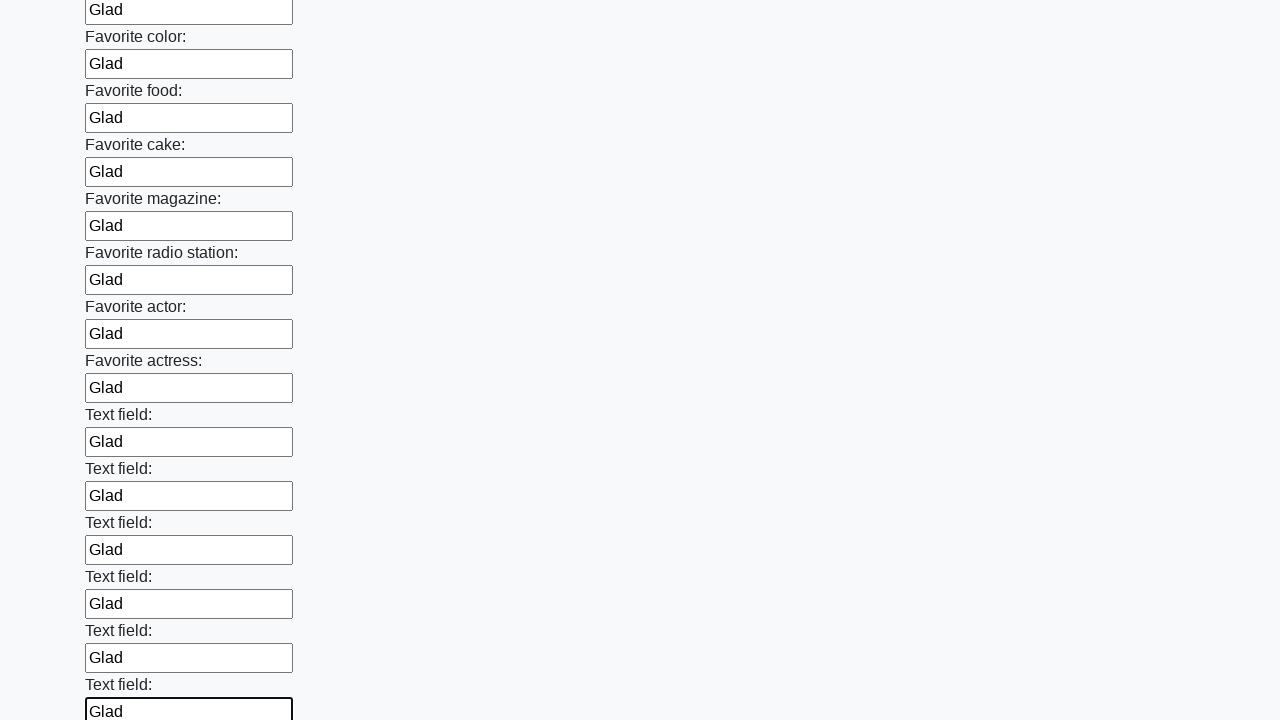

Filled an input field with 'Glad' on input >> nth=32
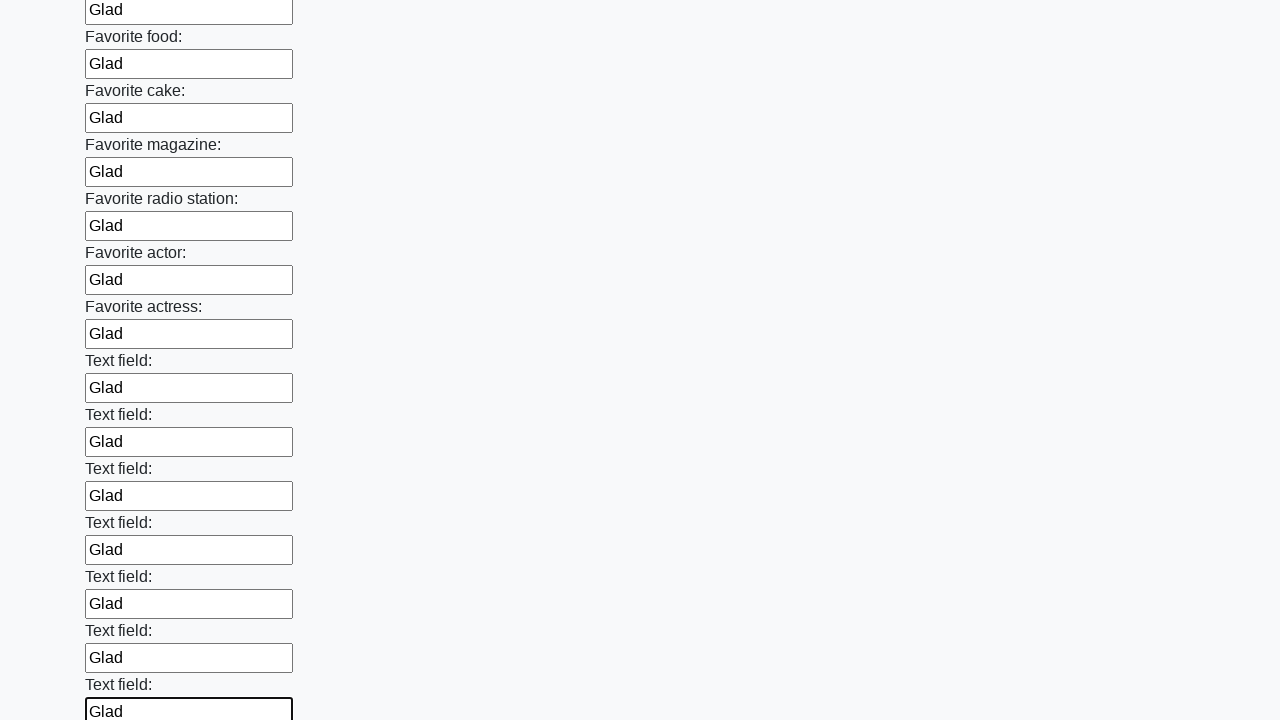

Filled an input field with 'Glad' on input >> nth=33
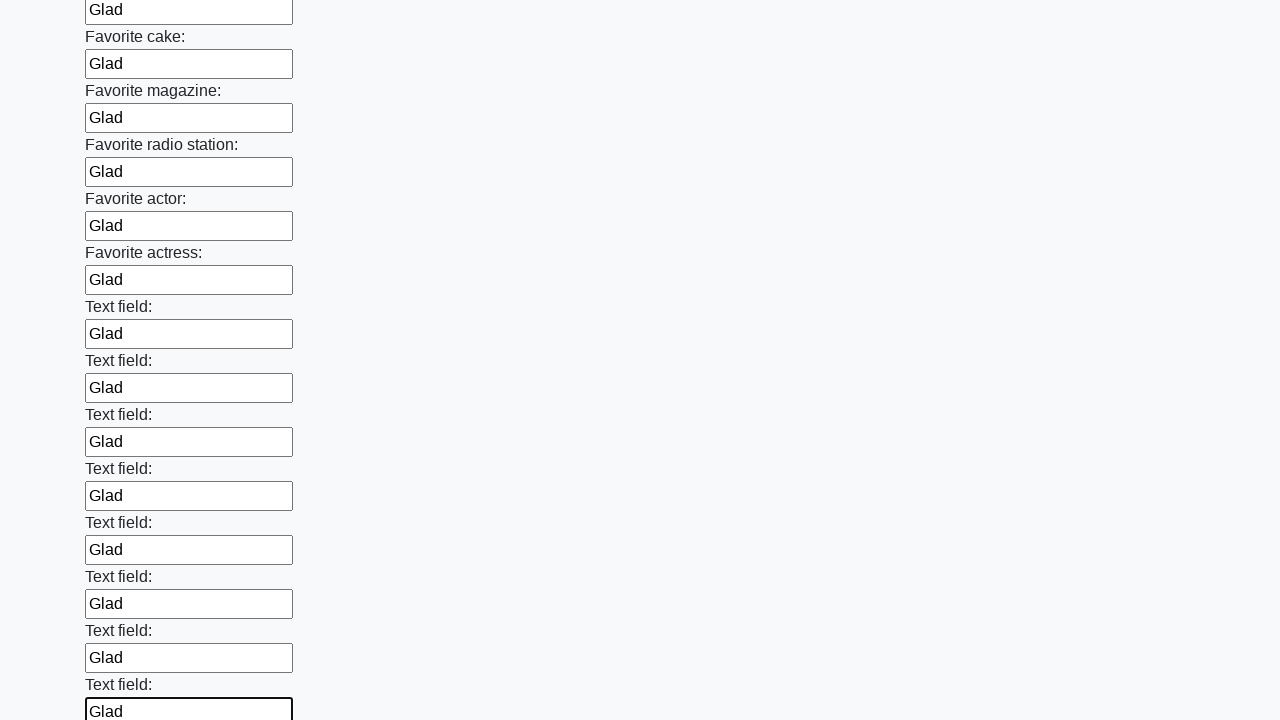

Filled an input field with 'Glad' on input >> nth=34
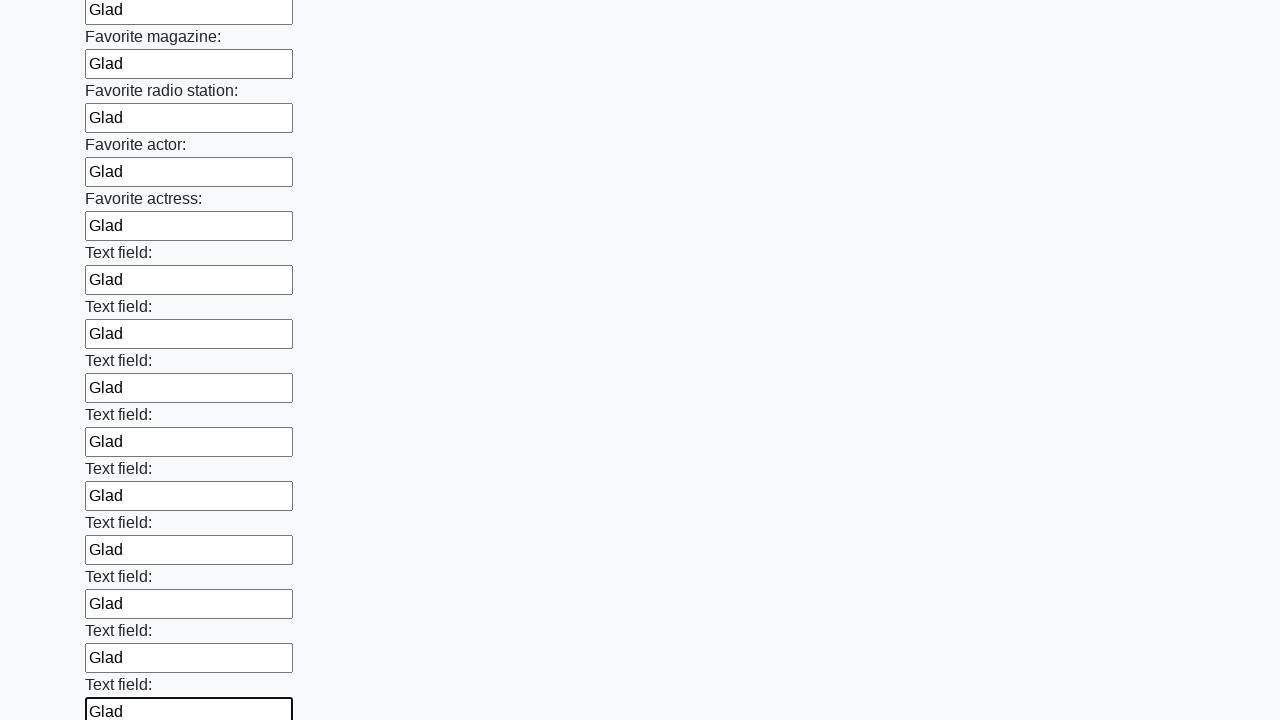

Filled an input field with 'Glad' on input >> nth=35
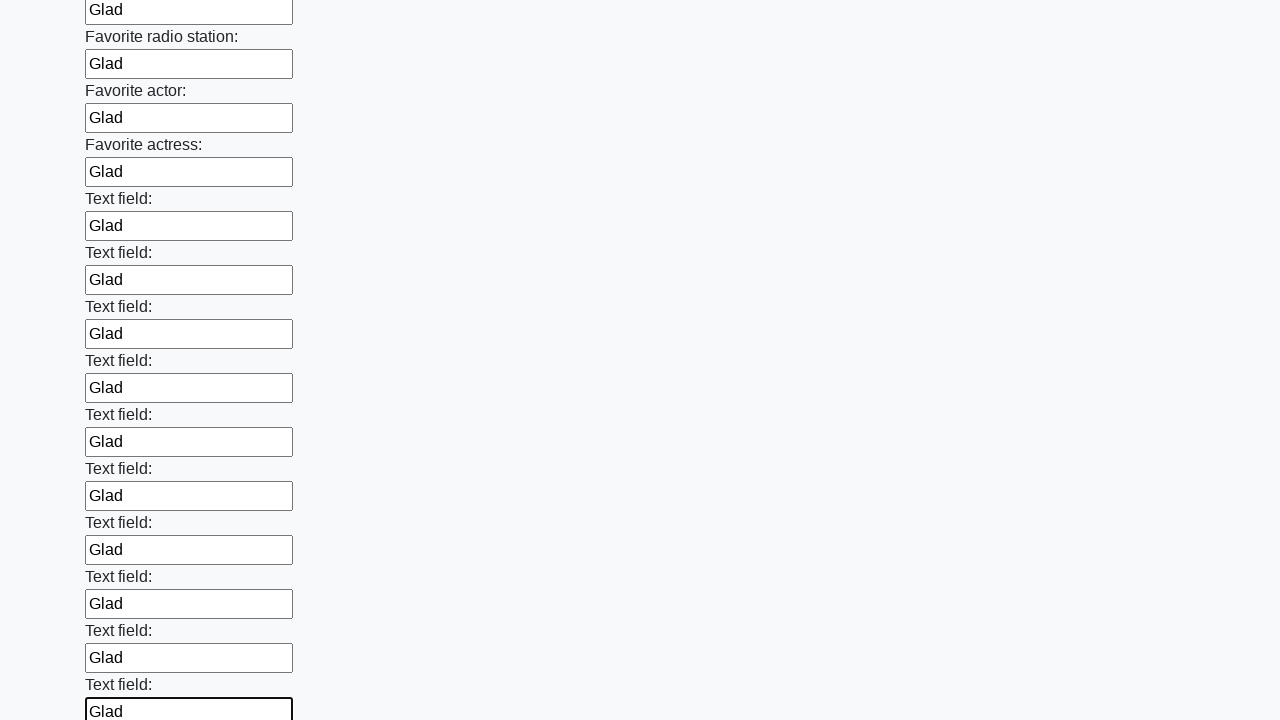

Filled an input field with 'Glad' on input >> nth=36
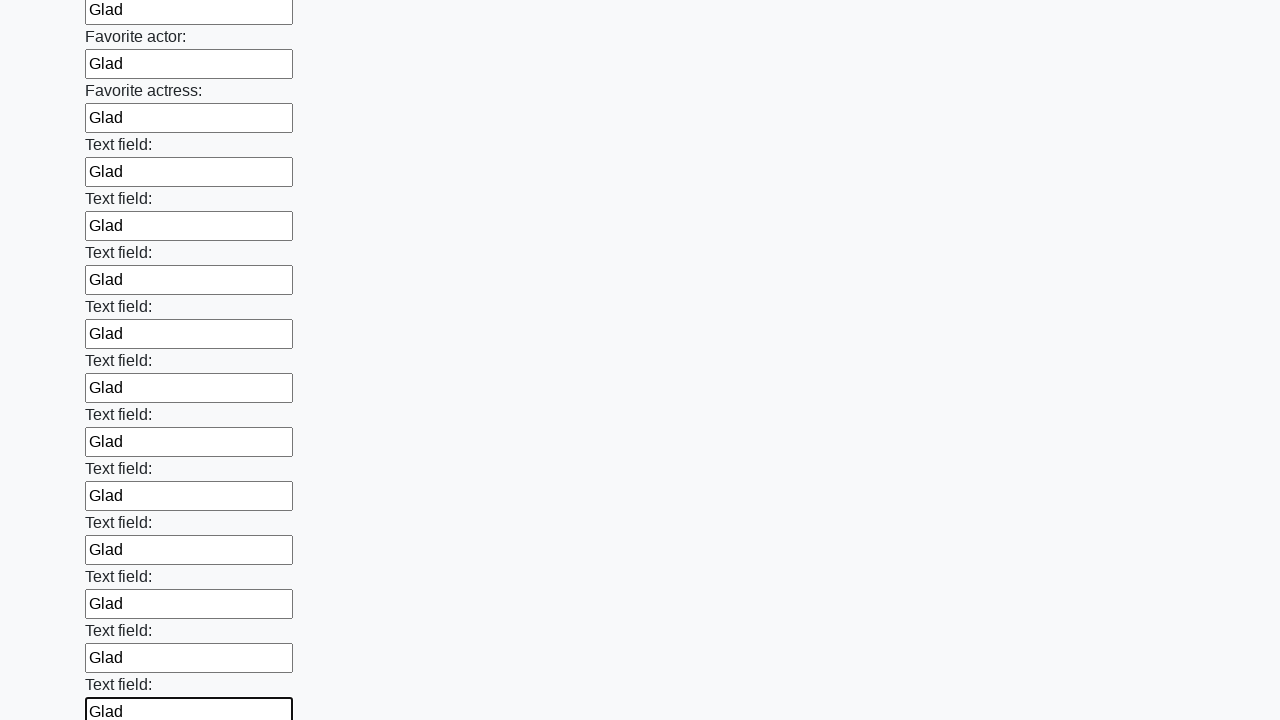

Filled an input field with 'Glad' on input >> nth=37
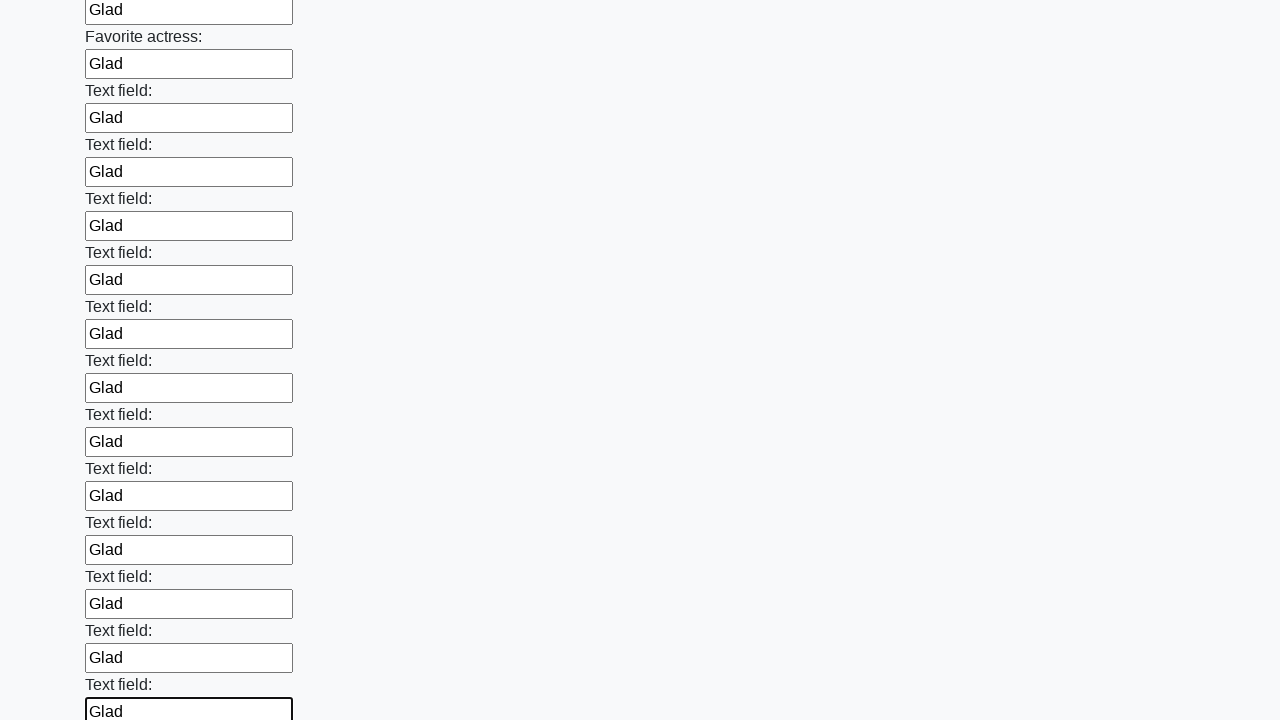

Filled an input field with 'Glad' on input >> nth=38
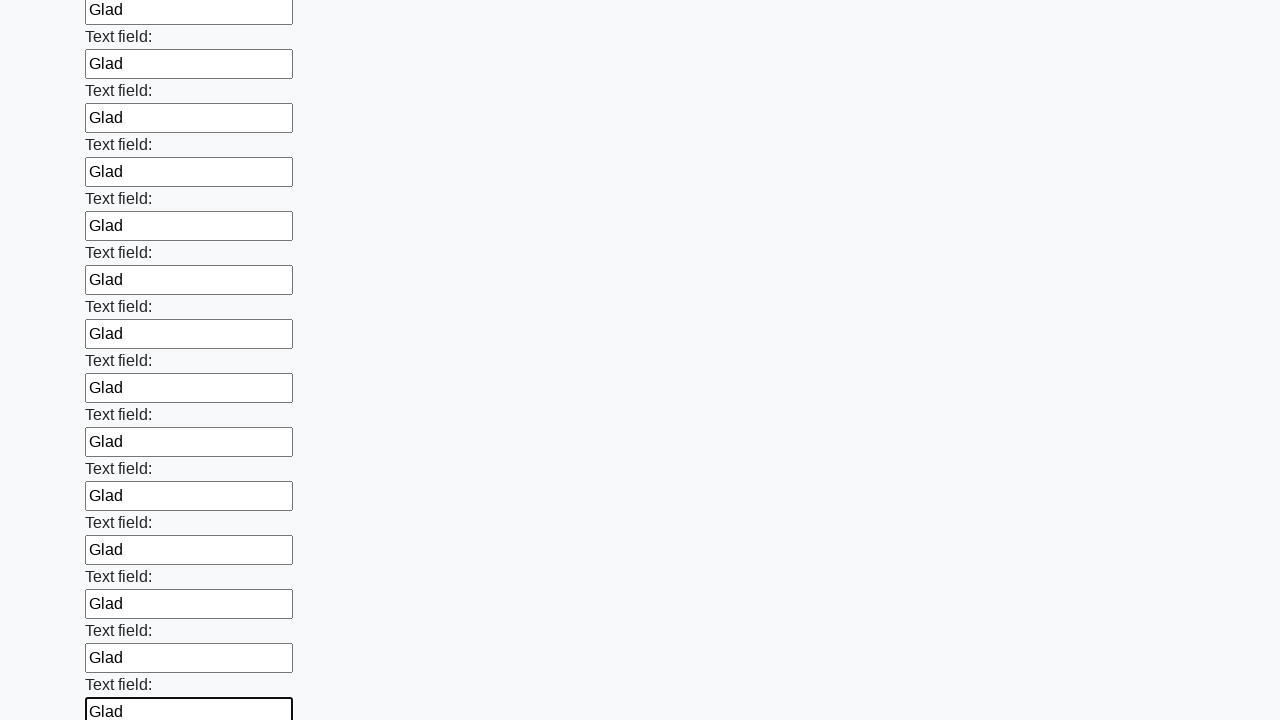

Filled an input field with 'Glad' on input >> nth=39
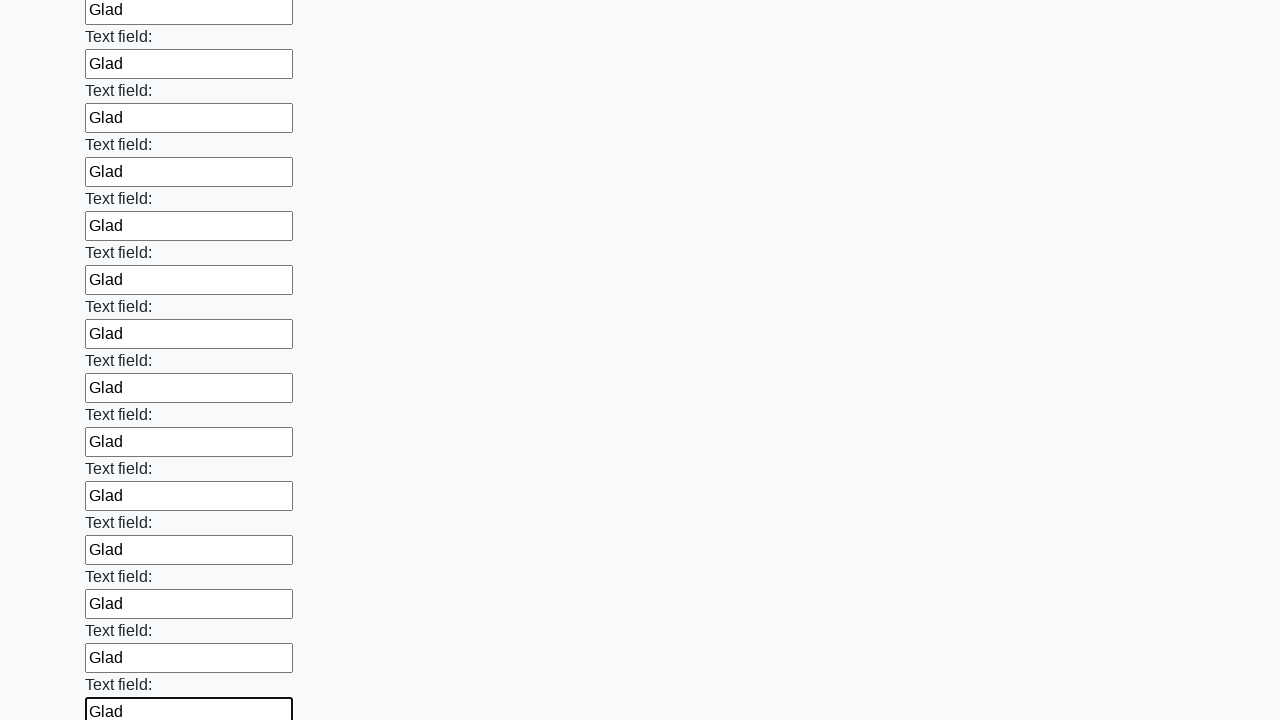

Filled an input field with 'Glad' on input >> nth=40
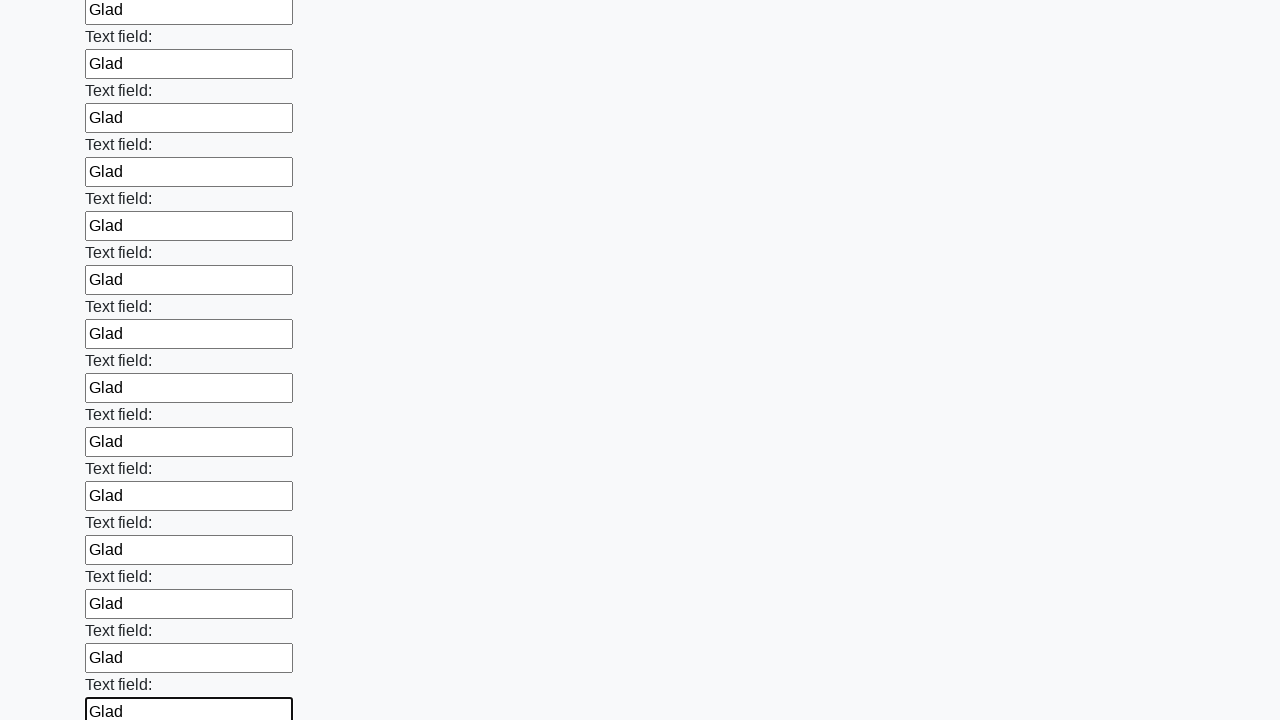

Filled an input field with 'Glad' on input >> nth=41
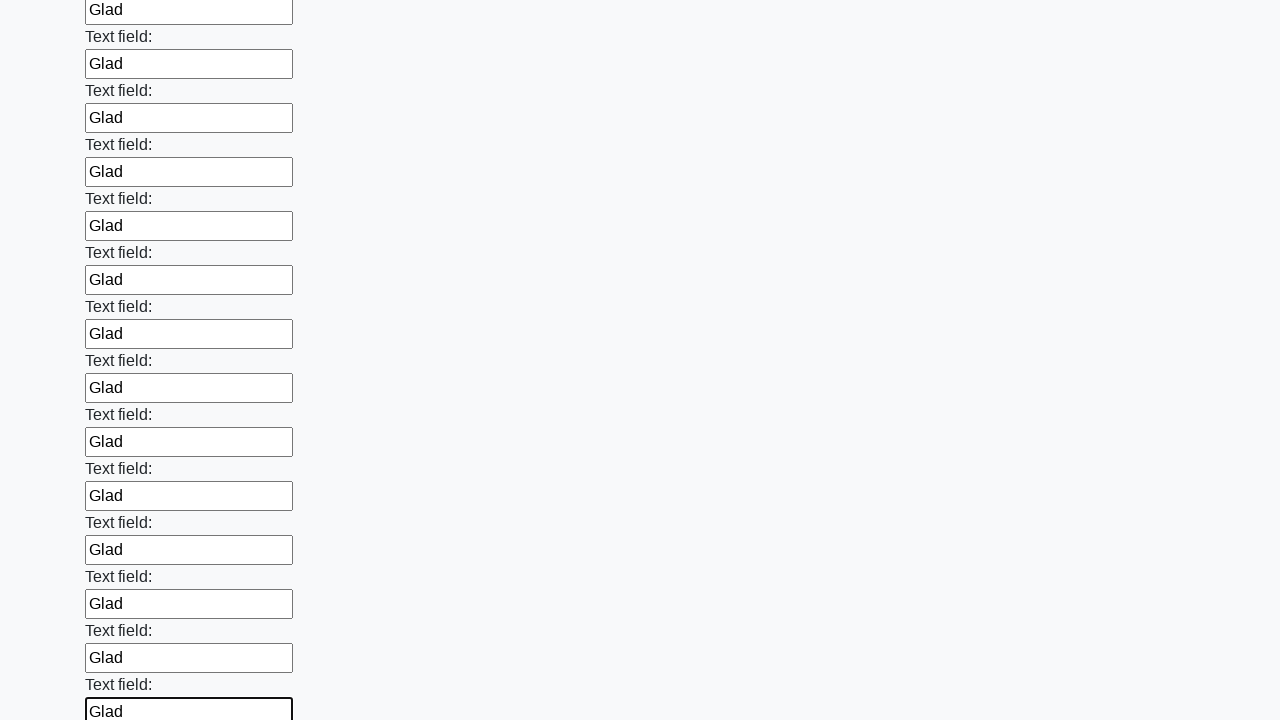

Filled an input field with 'Glad' on input >> nth=42
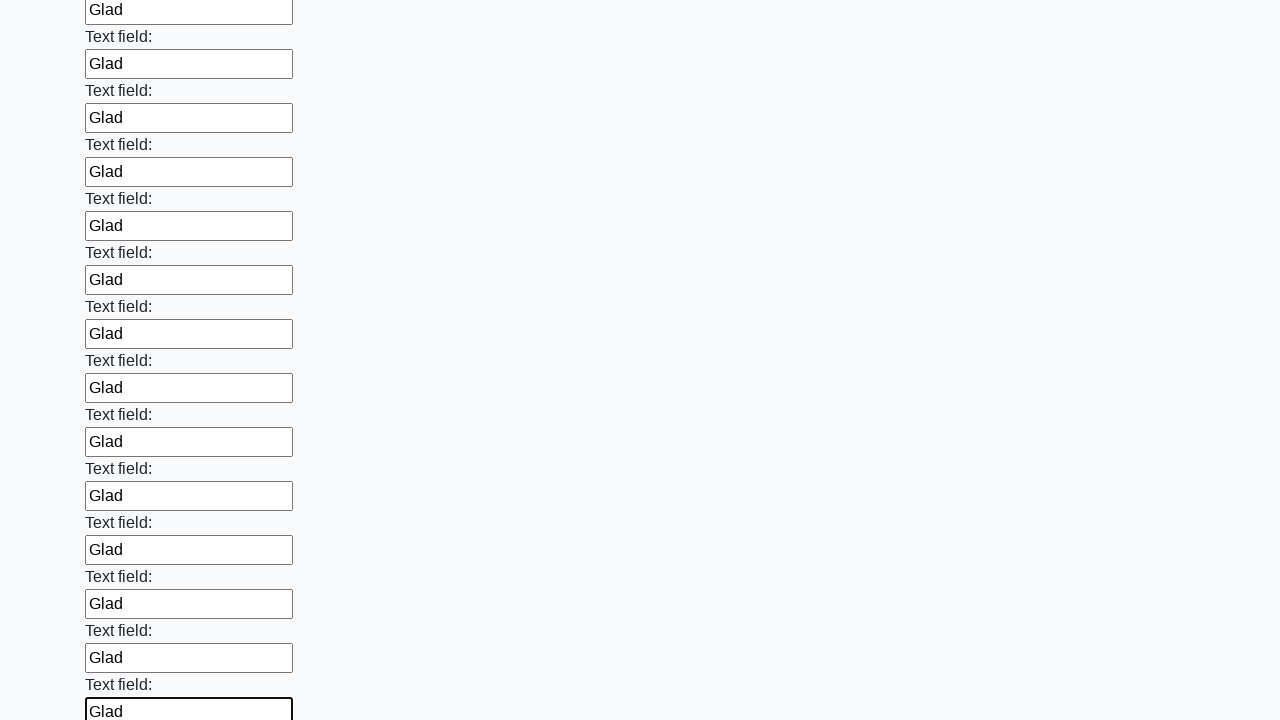

Filled an input field with 'Glad' on input >> nth=43
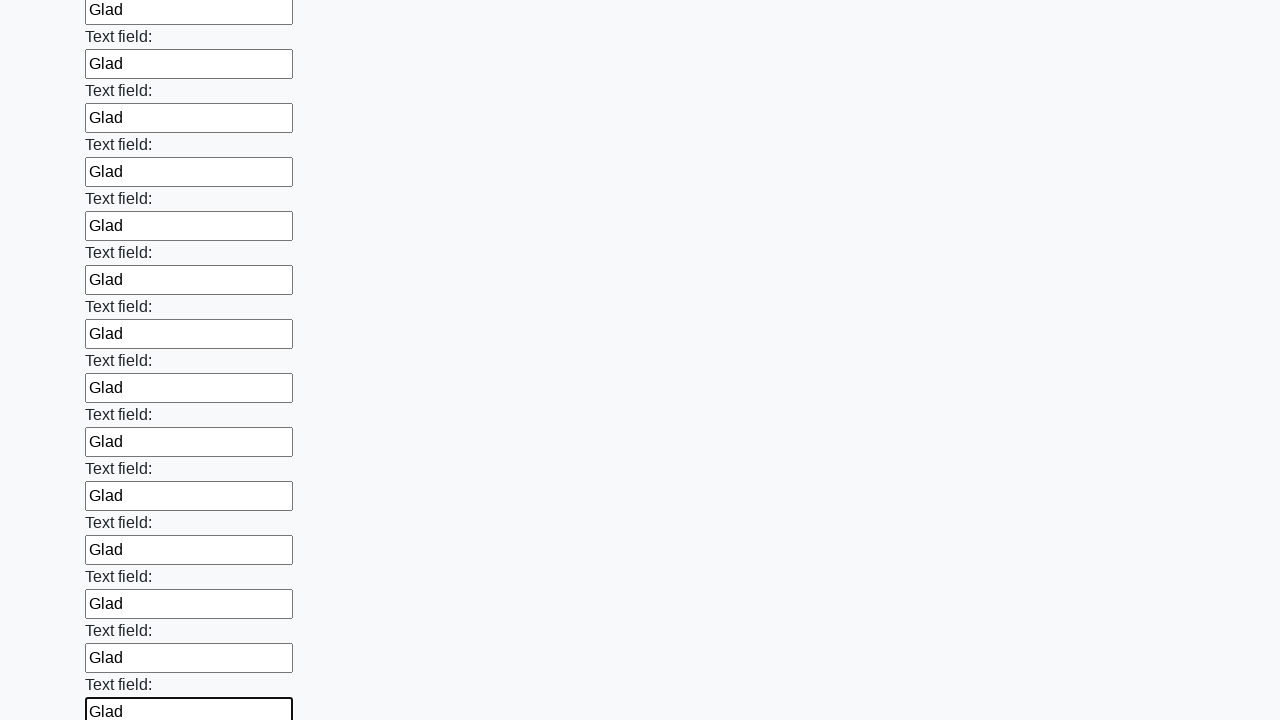

Filled an input field with 'Glad' on input >> nth=44
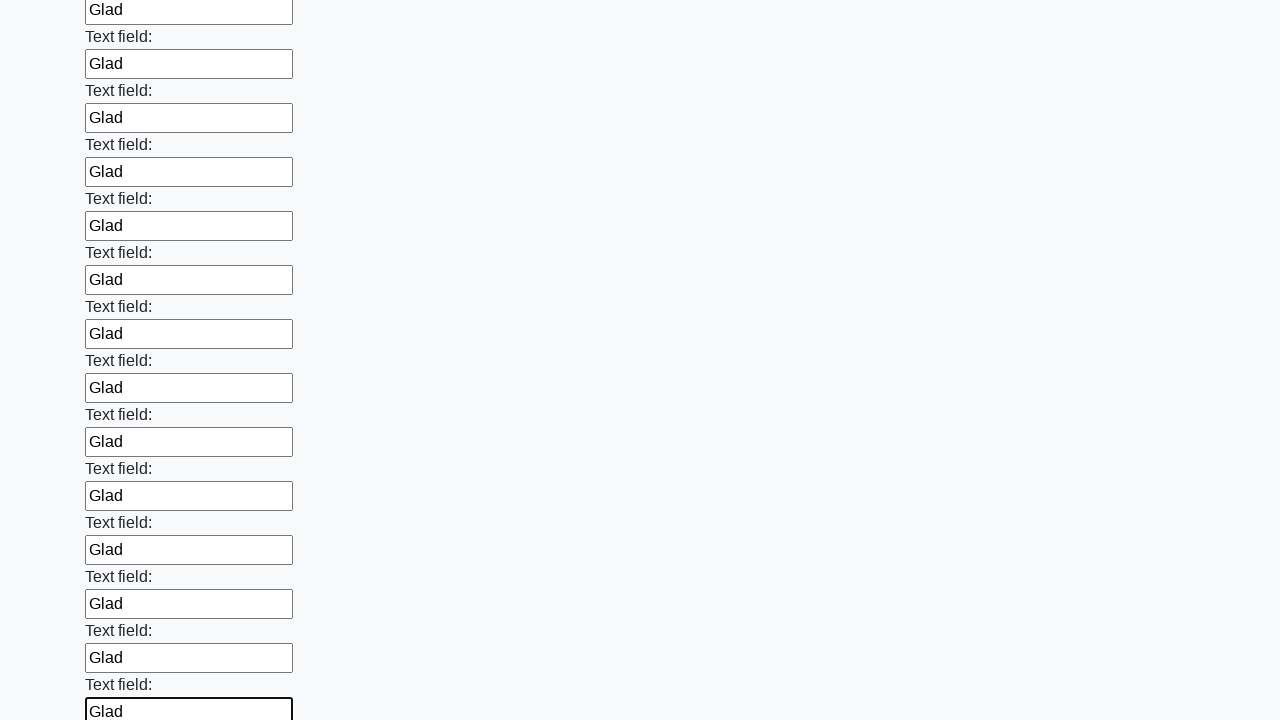

Filled an input field with 'Glad' on input >> nth=45
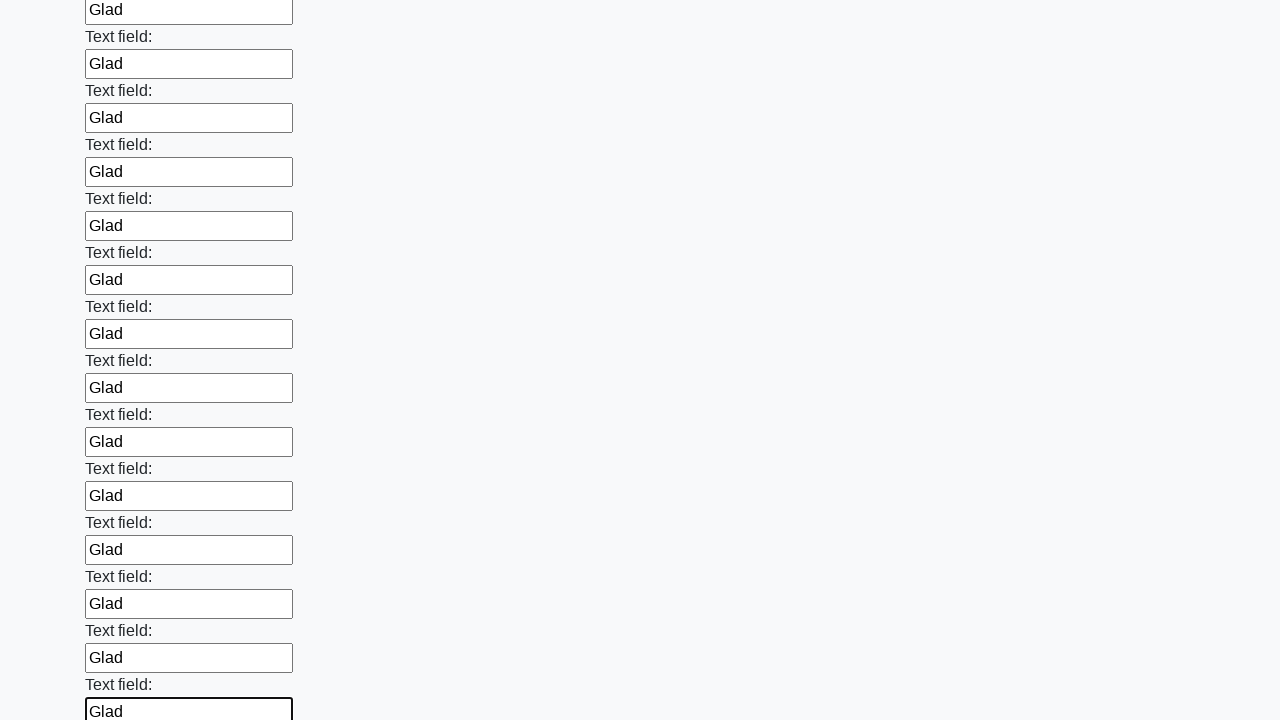

Filled an input field with 'Glad' on input >> nth=46
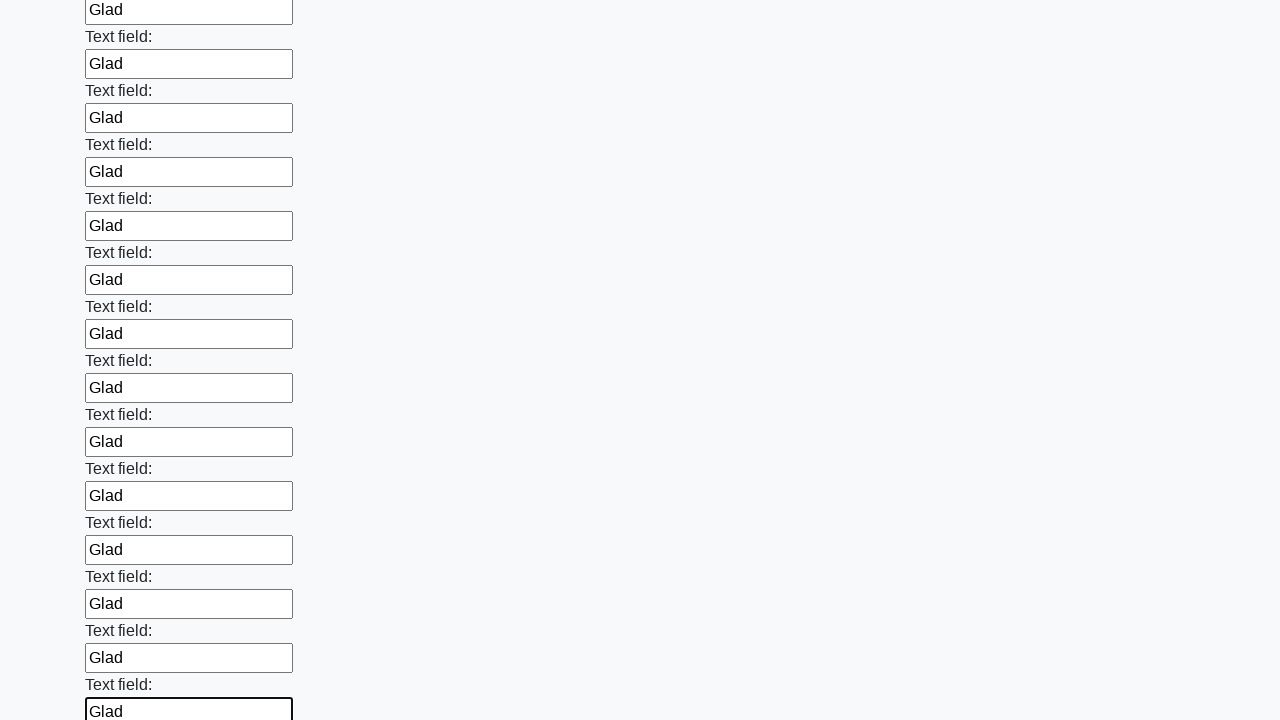

Filled an input field with 'Glad' on input >> nth=47
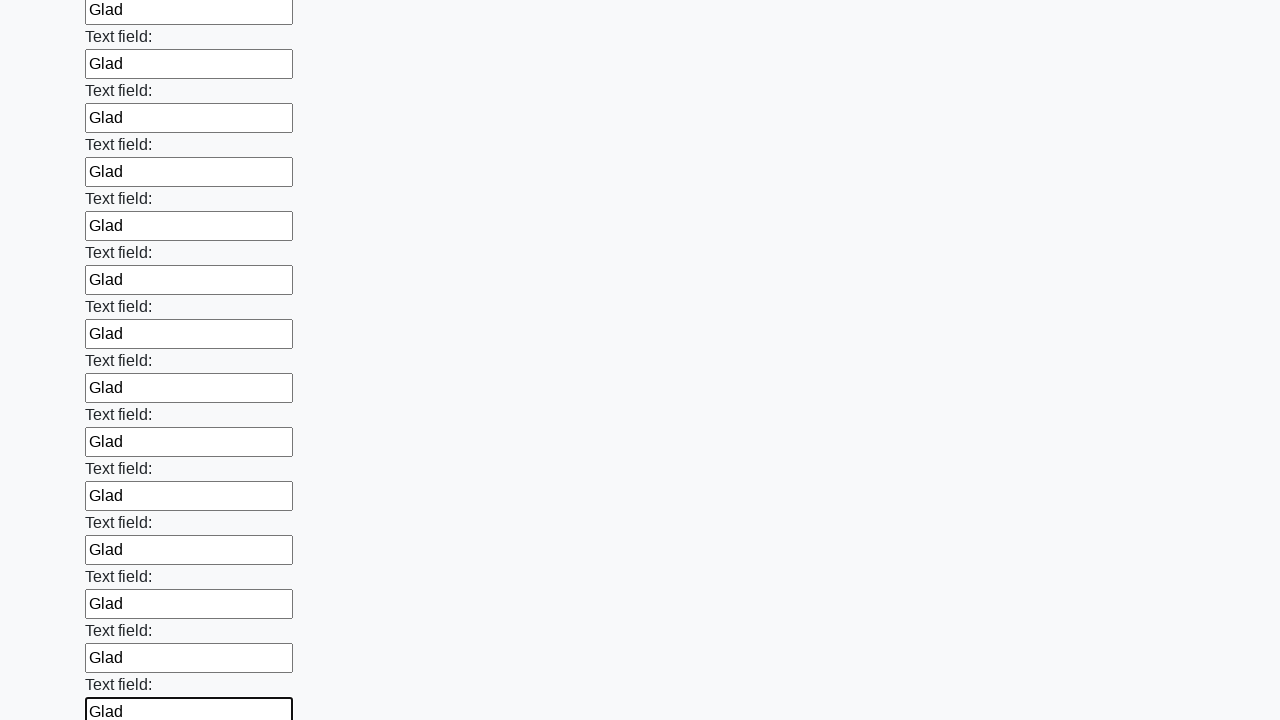

Filled an input field with 'Glad' on input >> nth=48
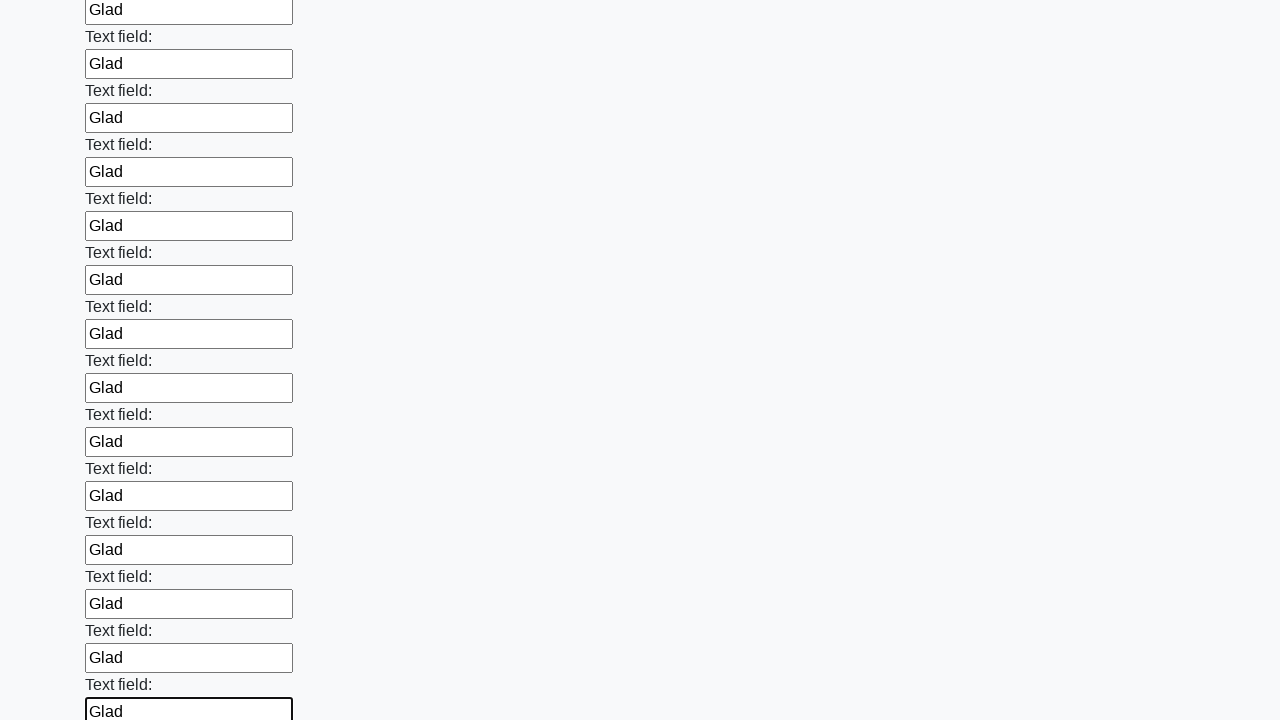

Filled an input field with 'Glad' on input >> nth=49
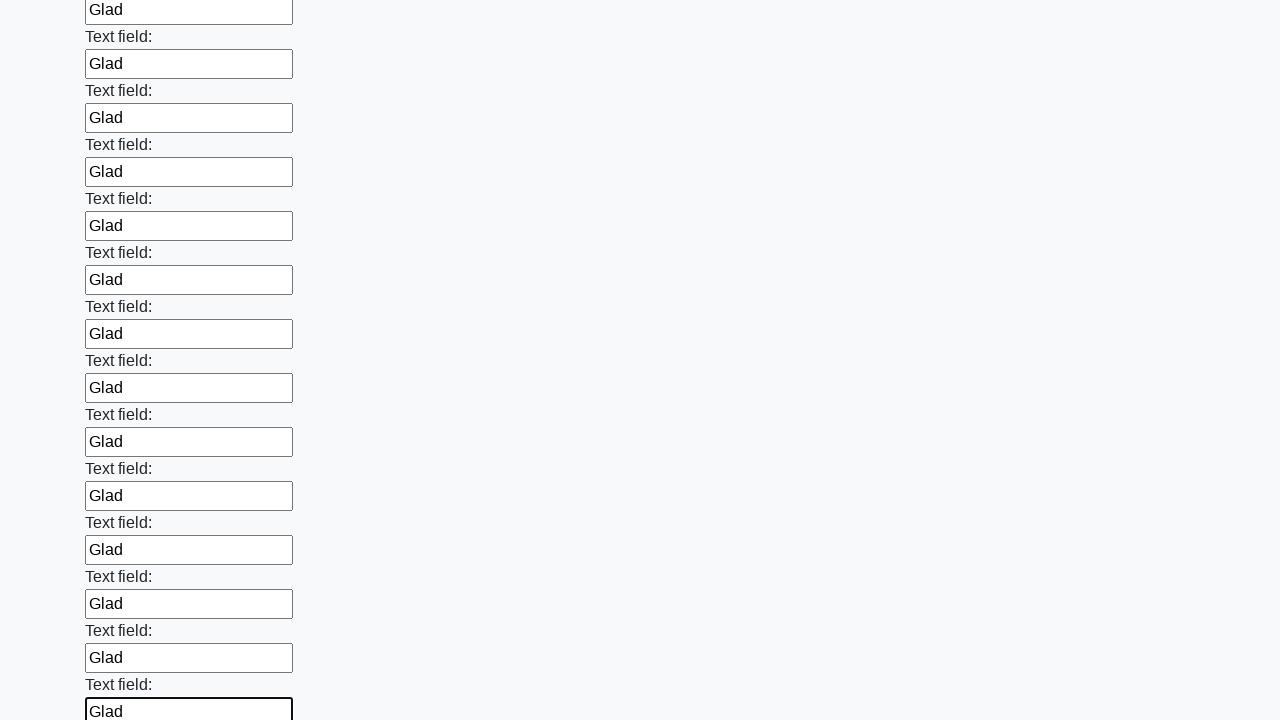

Filled an input field with 'Glad' on input >> nth=50
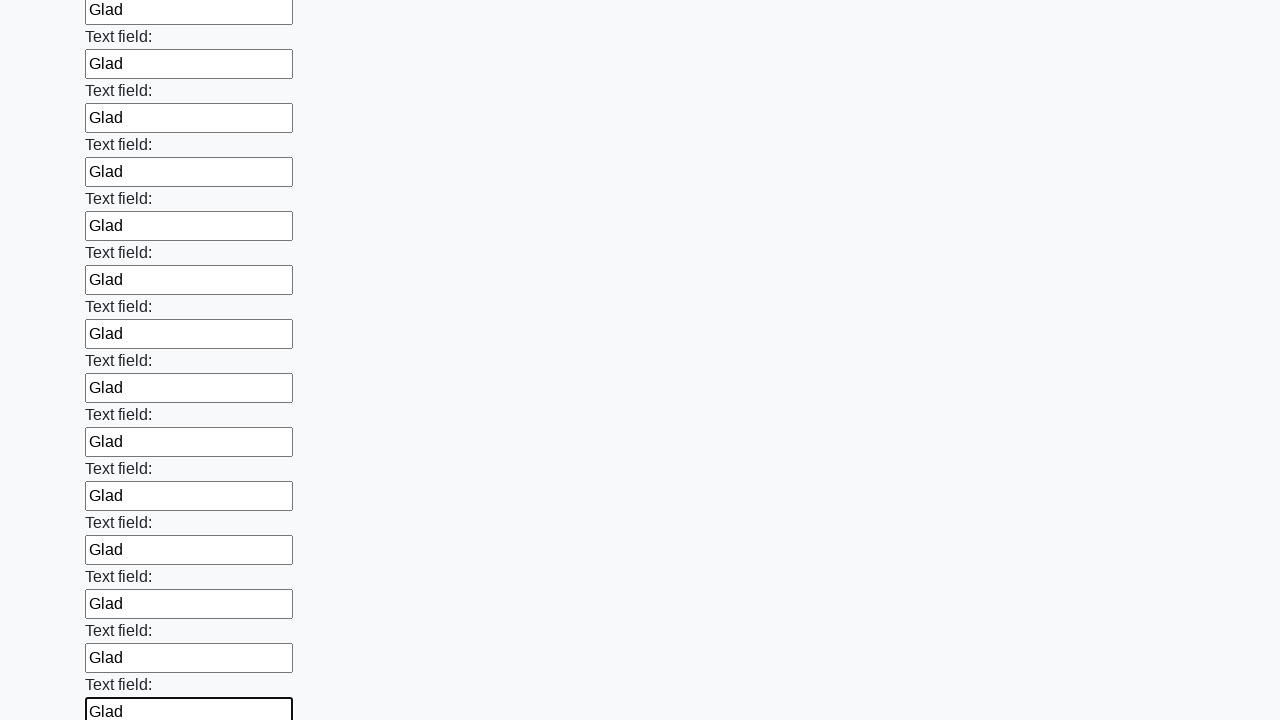

Filled an input field with 'Glad' on input >> nth=51
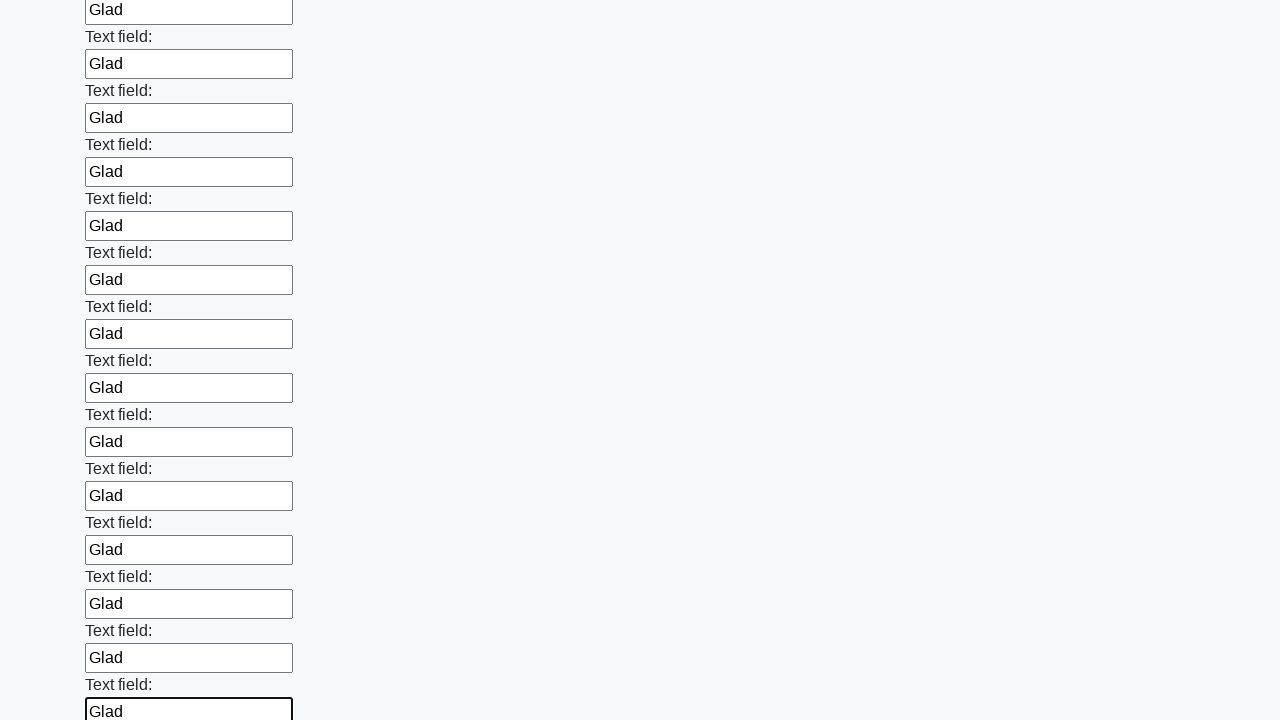

Filled an input field with 'Glad' on input >> nth=52
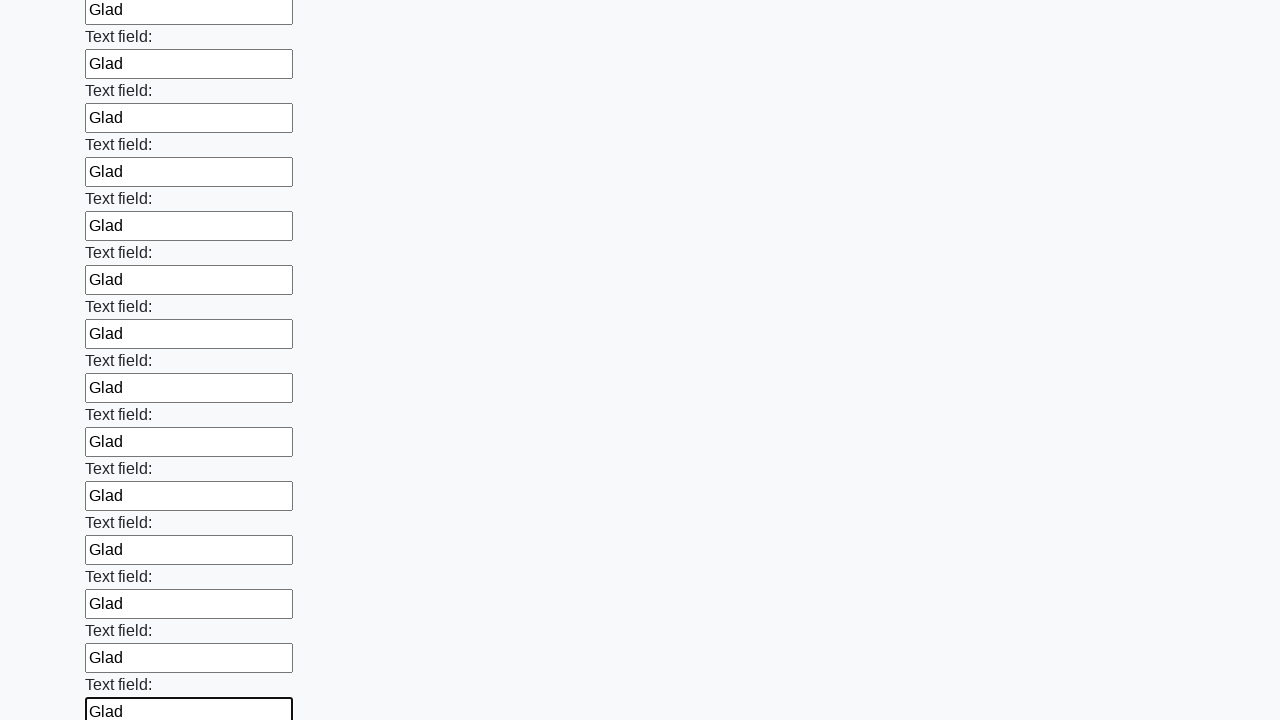

Filled an input field with 'Glad' on input >> nth=53
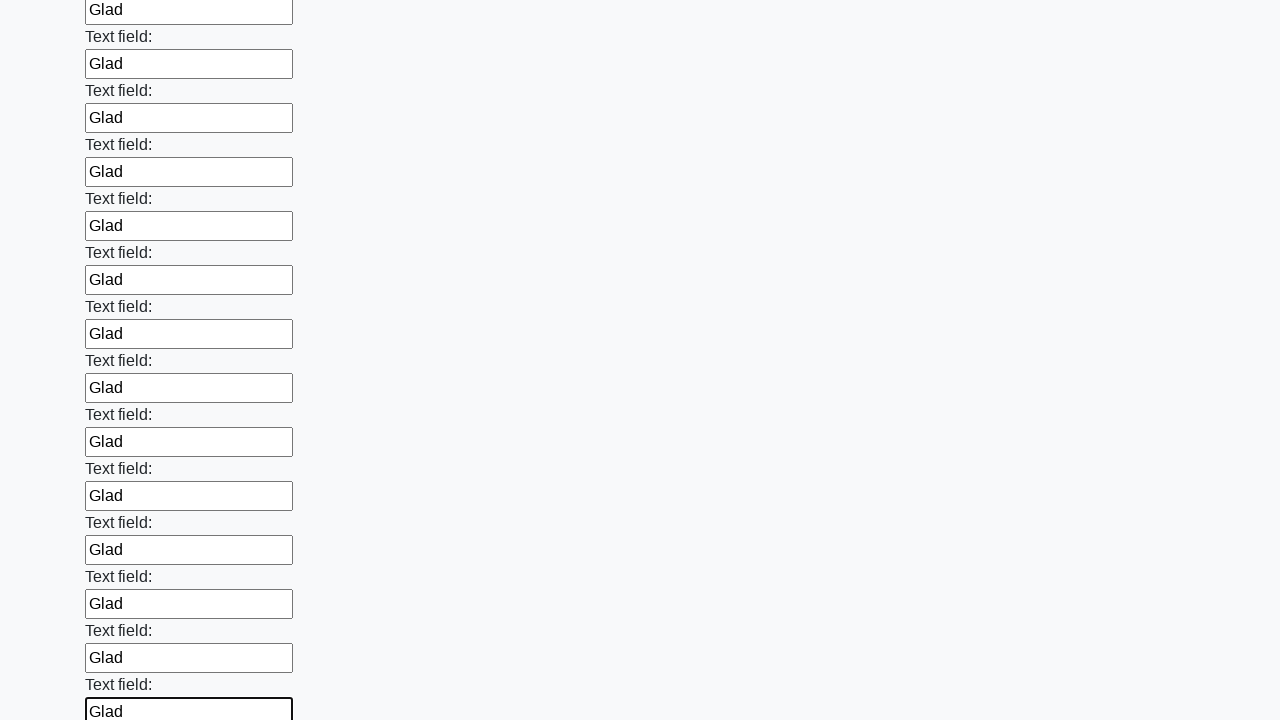

Filled an input field with 'Glad' on input >> nth=54
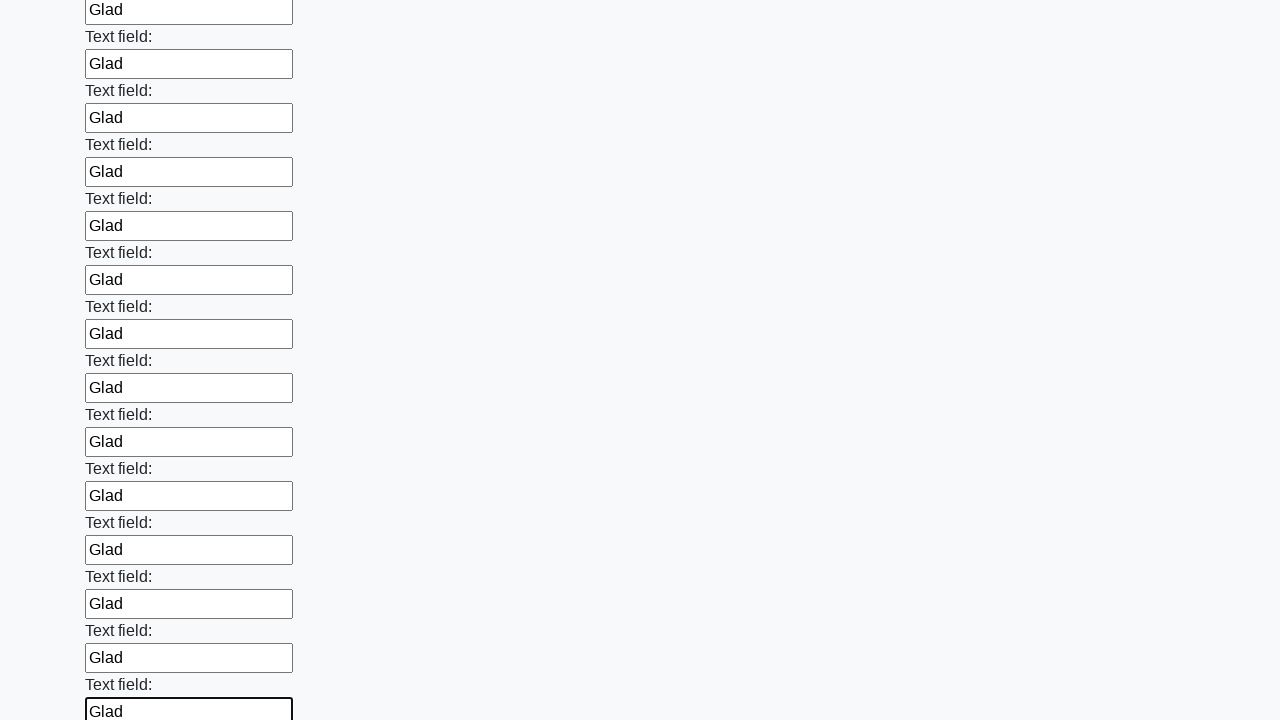

Filled an input field with 'Glad' on input >> nth=55
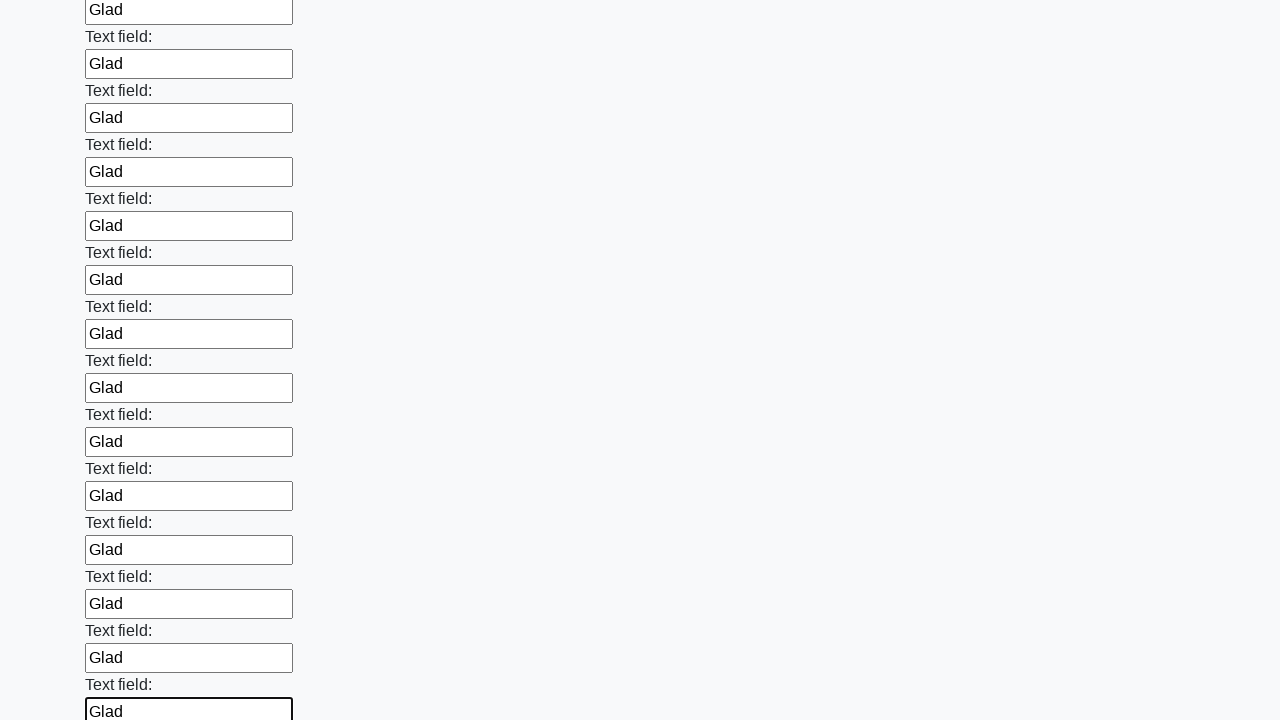

Filled an input field with 'Glad' on input >> nth=56
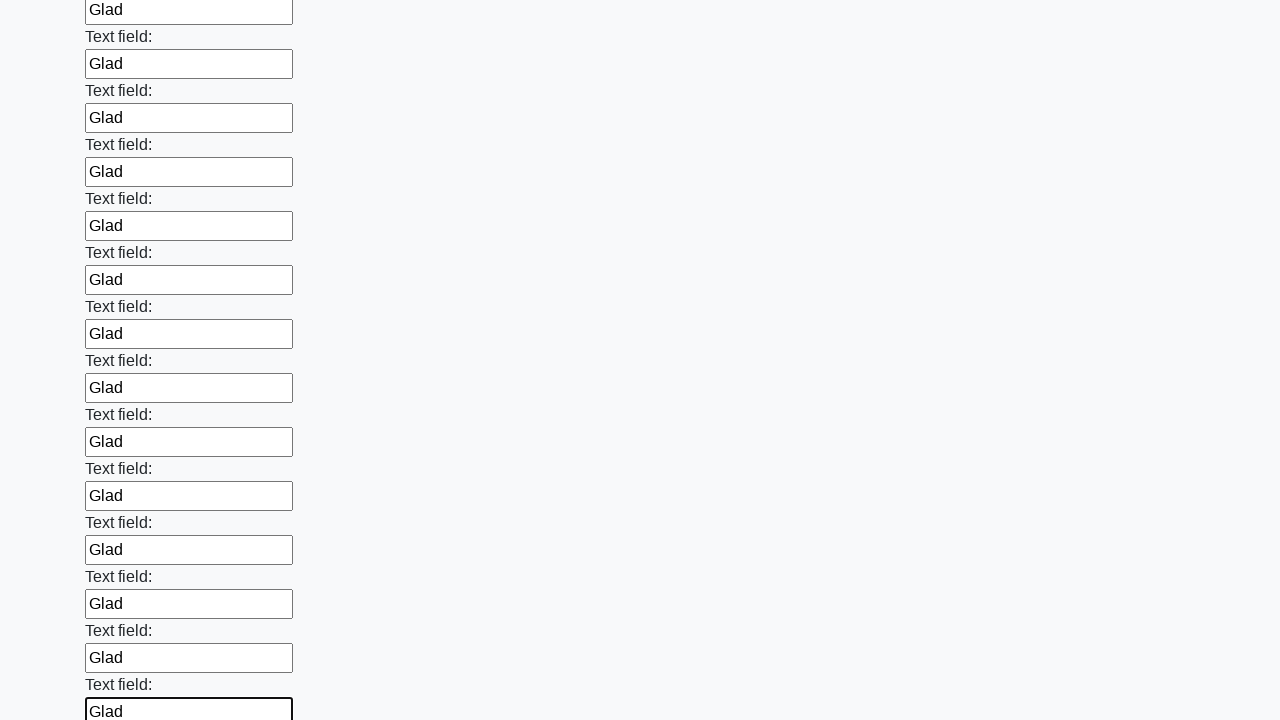

Filled an input field with 'Glad' on input >> nth=57
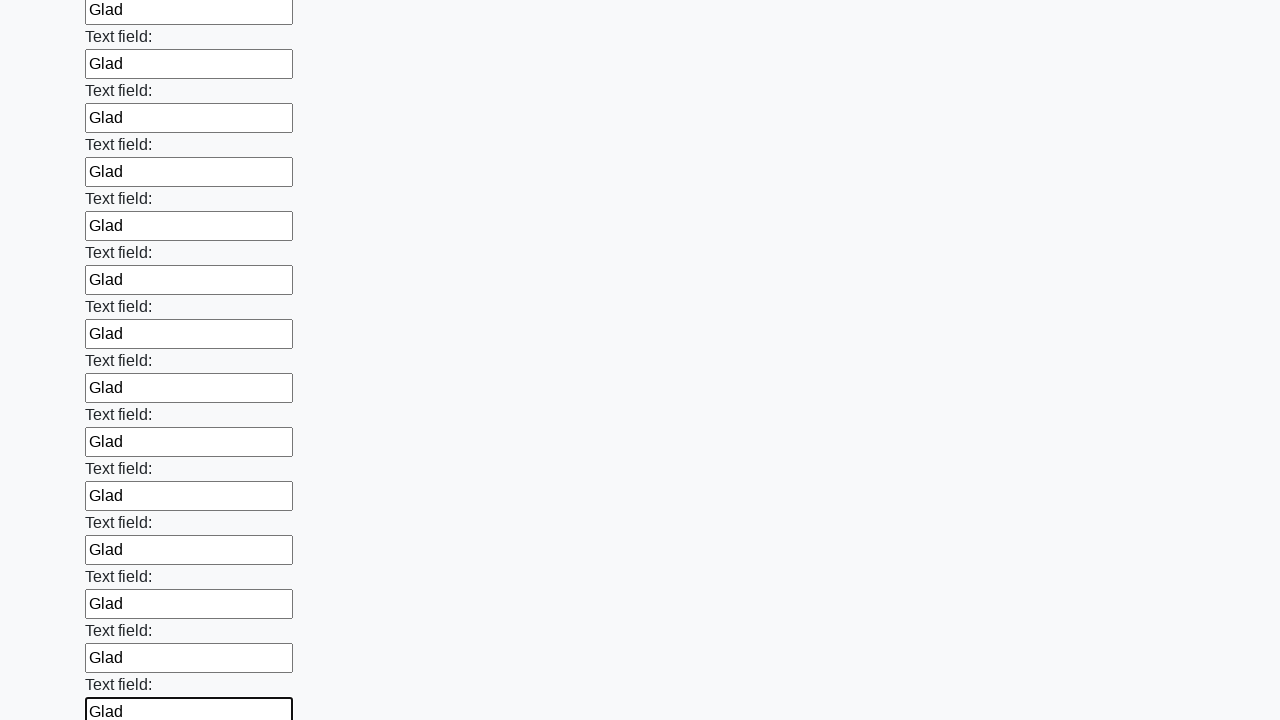

Filled an input field with 'Glad' on input >> nth=58
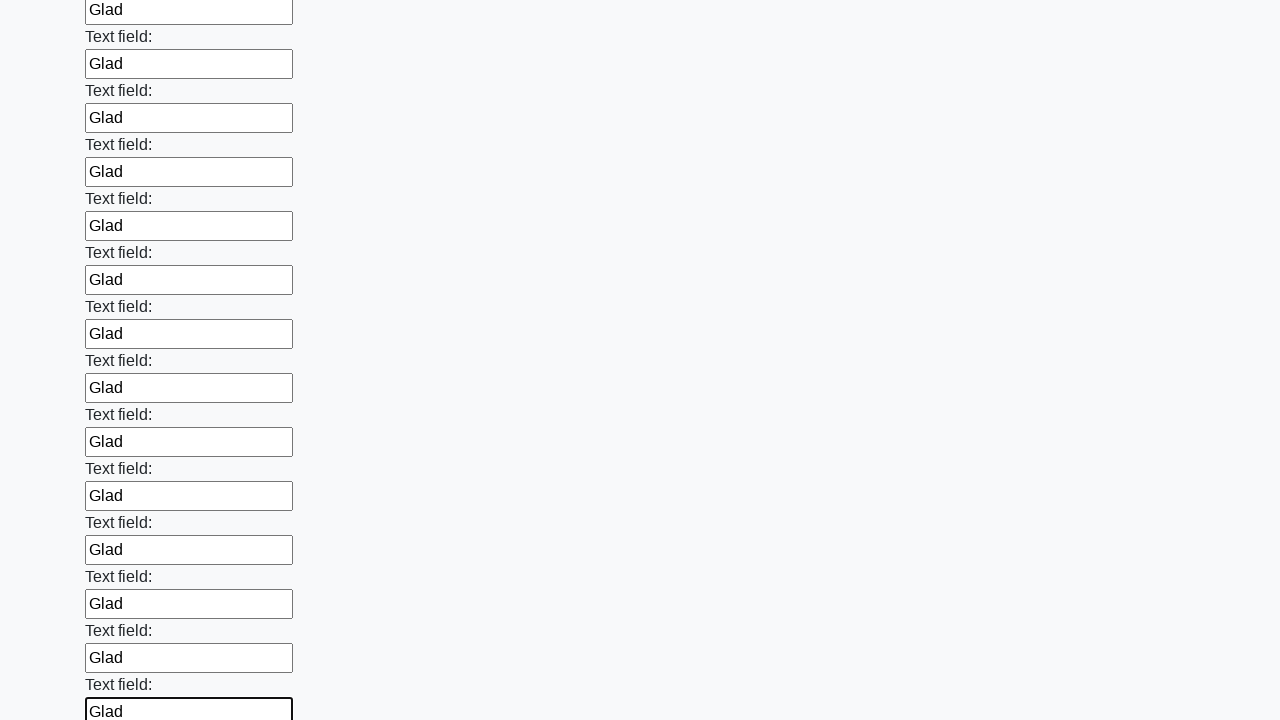

Filled an input field with 'Glad' on input >> nth=59
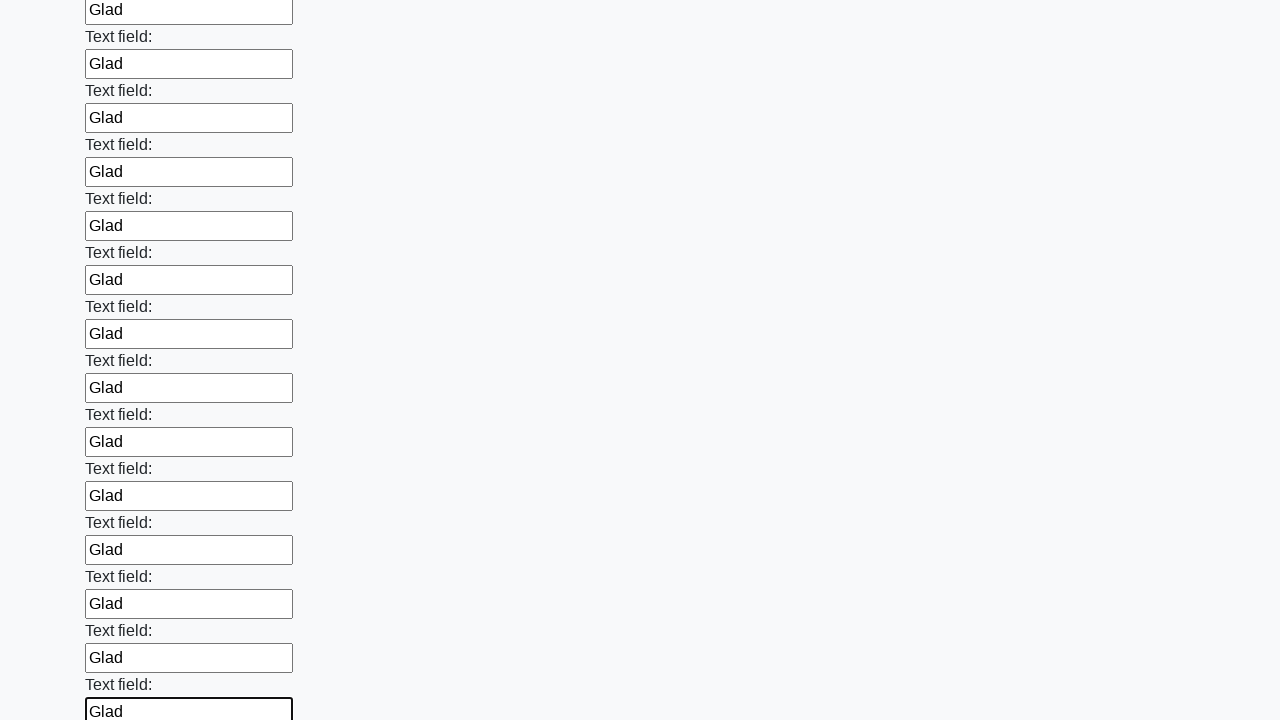

Filled an input field with 'Glad' on input >> nth=60
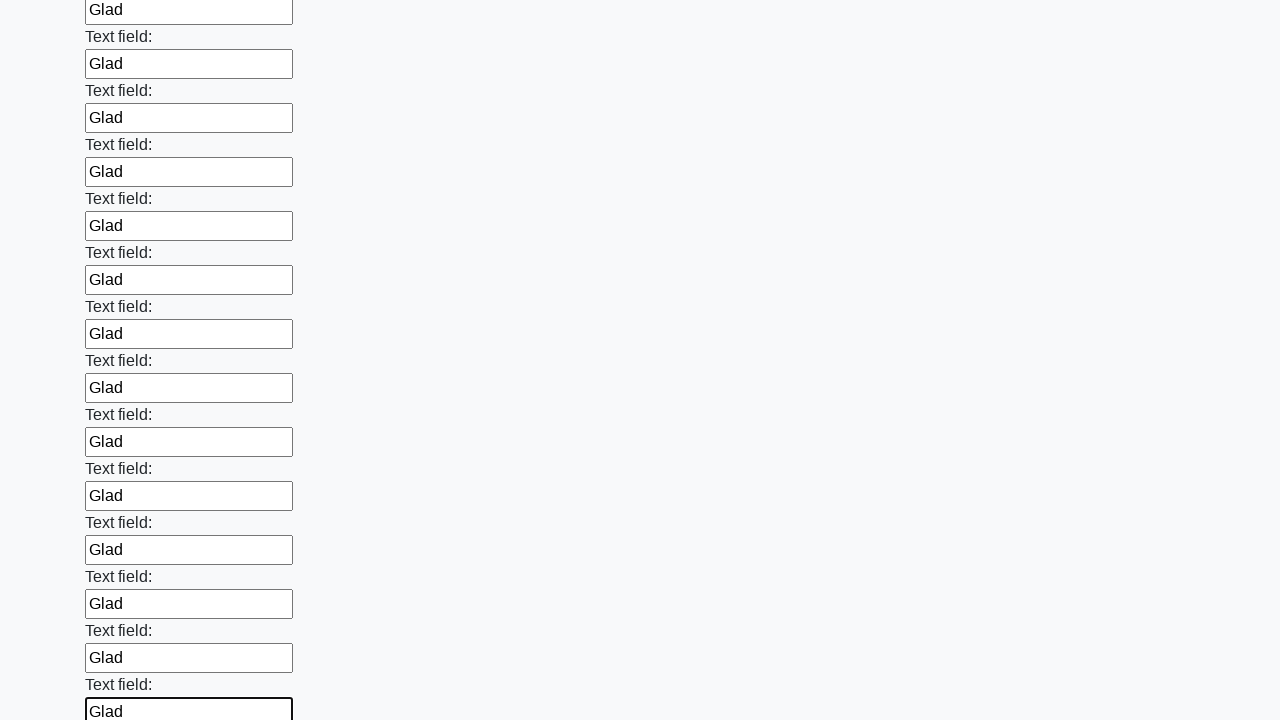

Filled an input field with 'Glad' on input >> nth=61
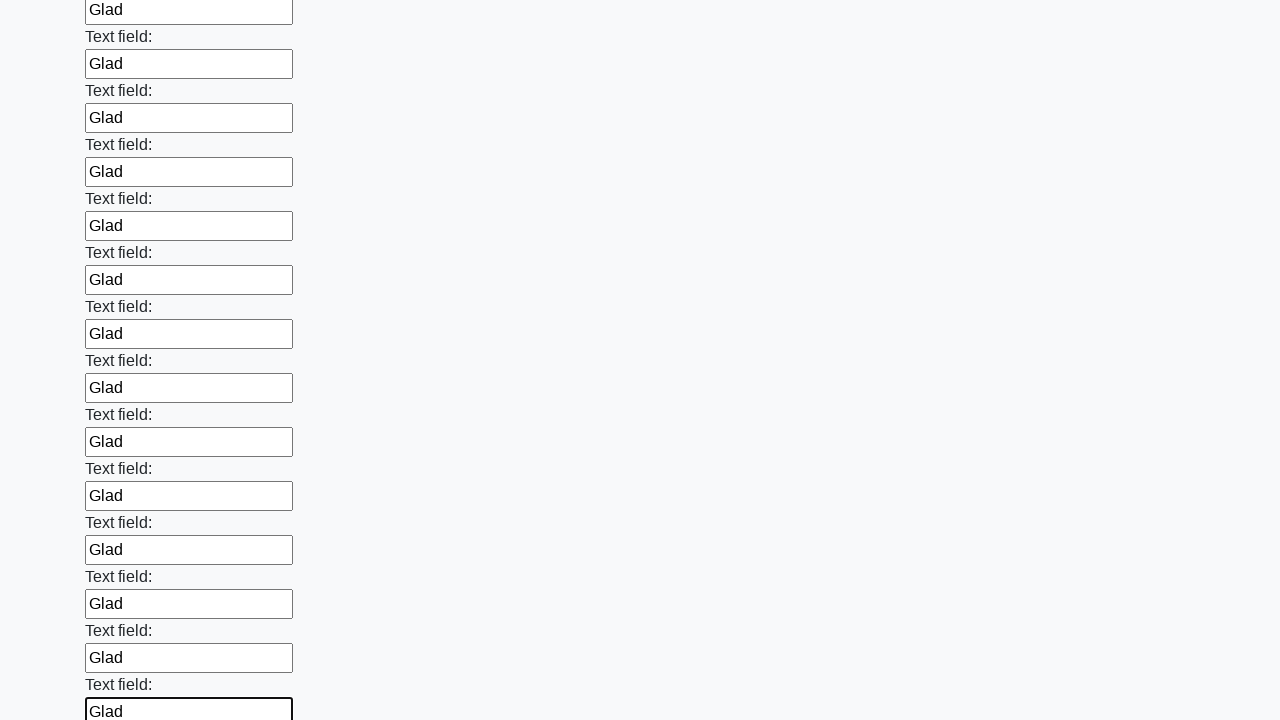

Filled an input field with 'Glad' on input >> nth=62
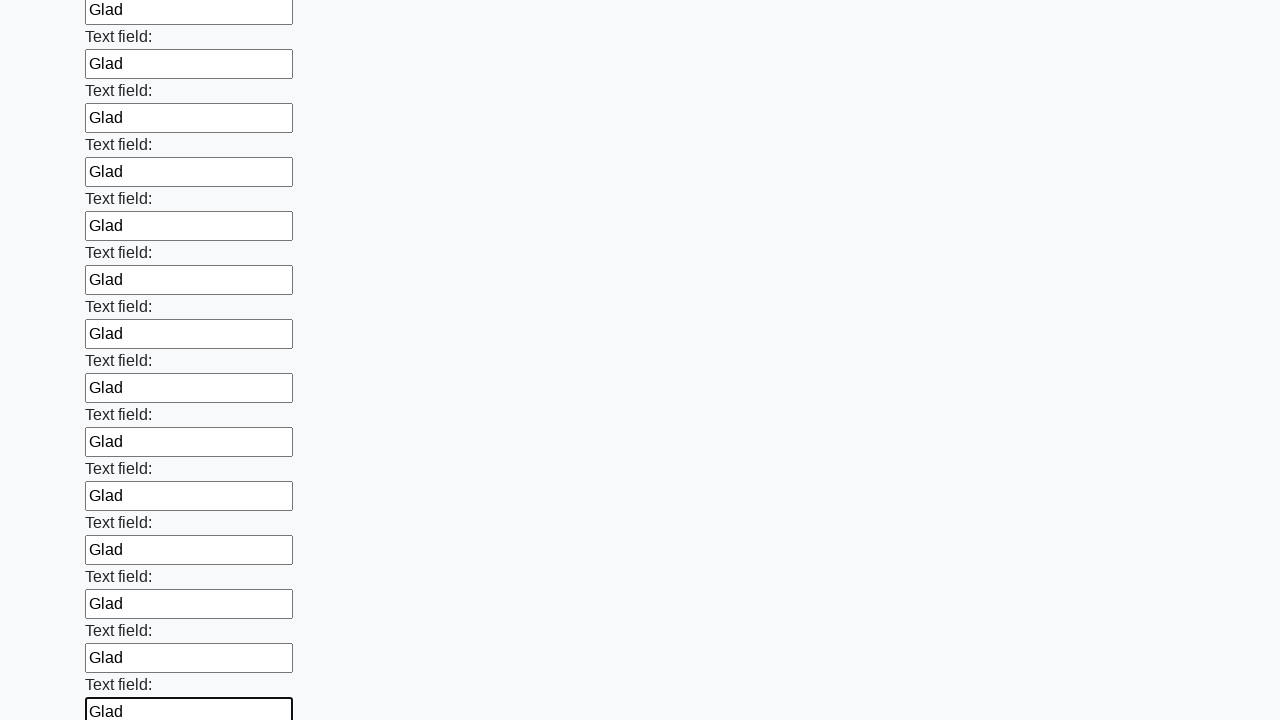

Filled an input field with 'Glad' on input >> nth=63
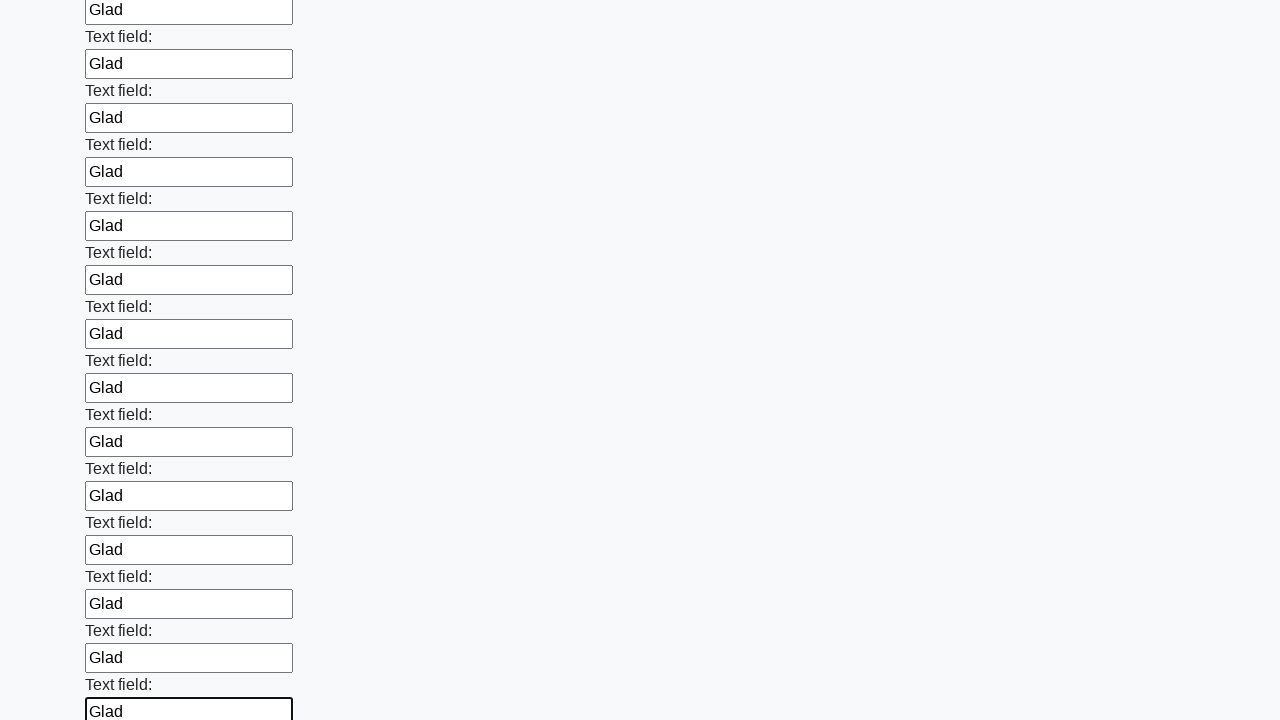

Filled an input field with 'Glad' on input >> nth=64
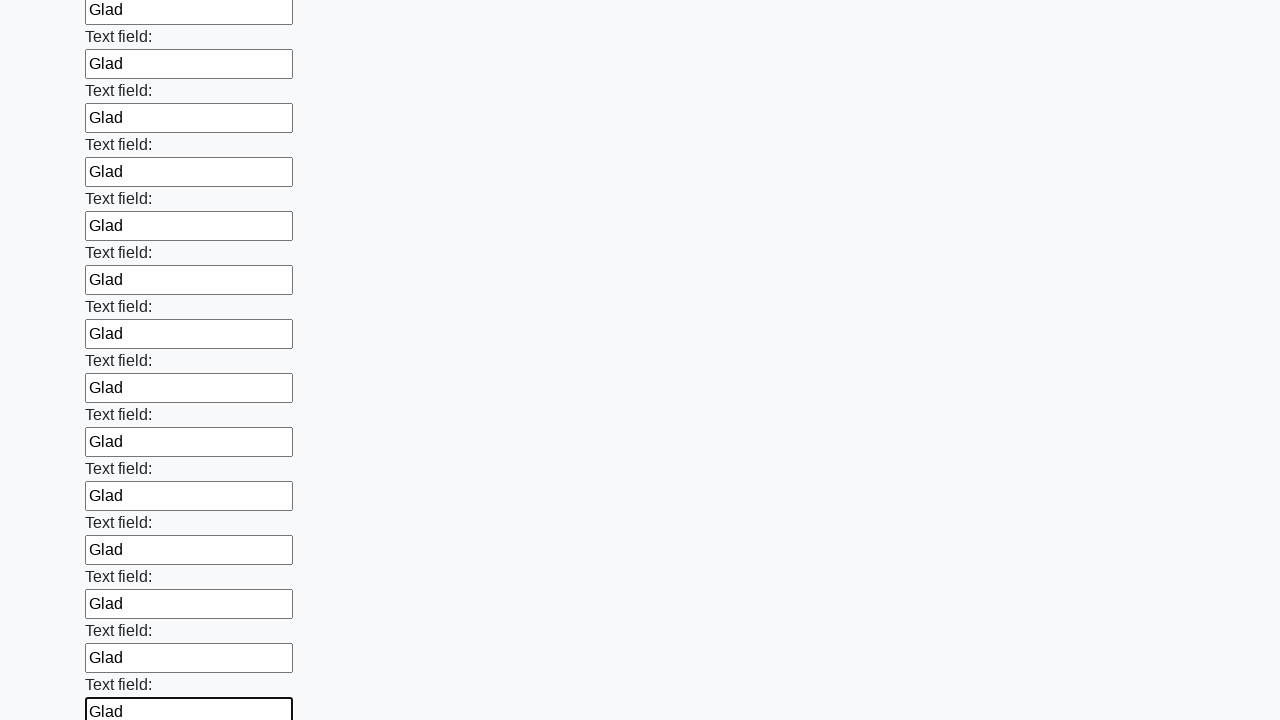

Filled an input field with 'Glad' on input >> nth=65
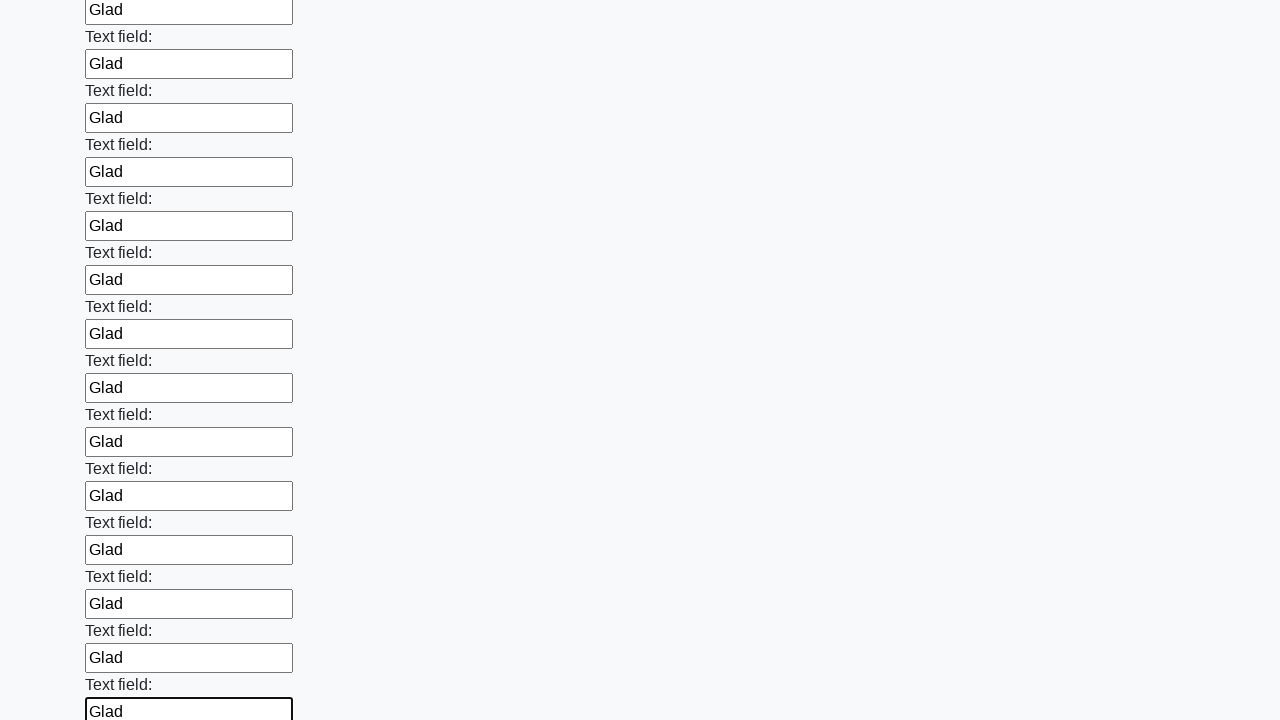

Filled an input field with 'Glad' on input >> nth=66
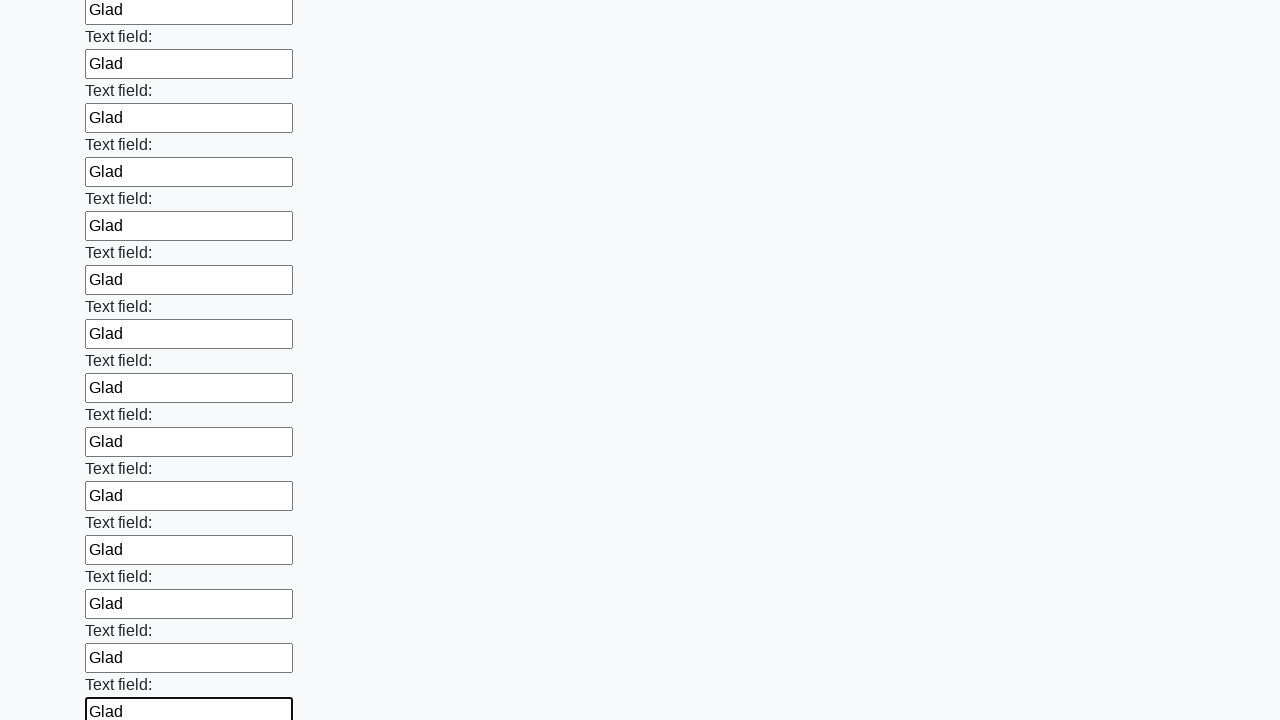

Filled an input field with 'Glad' on input >> nth=67
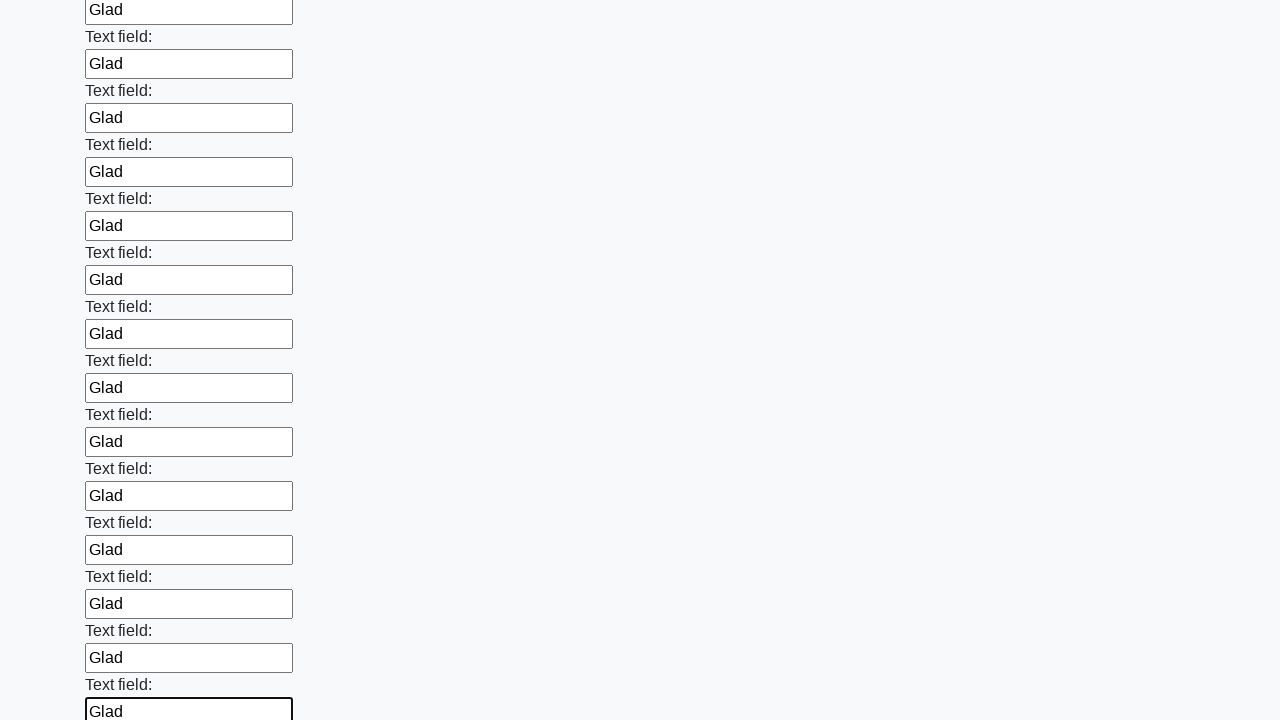

Filled an input field with 'Glad' on input >> nth=68
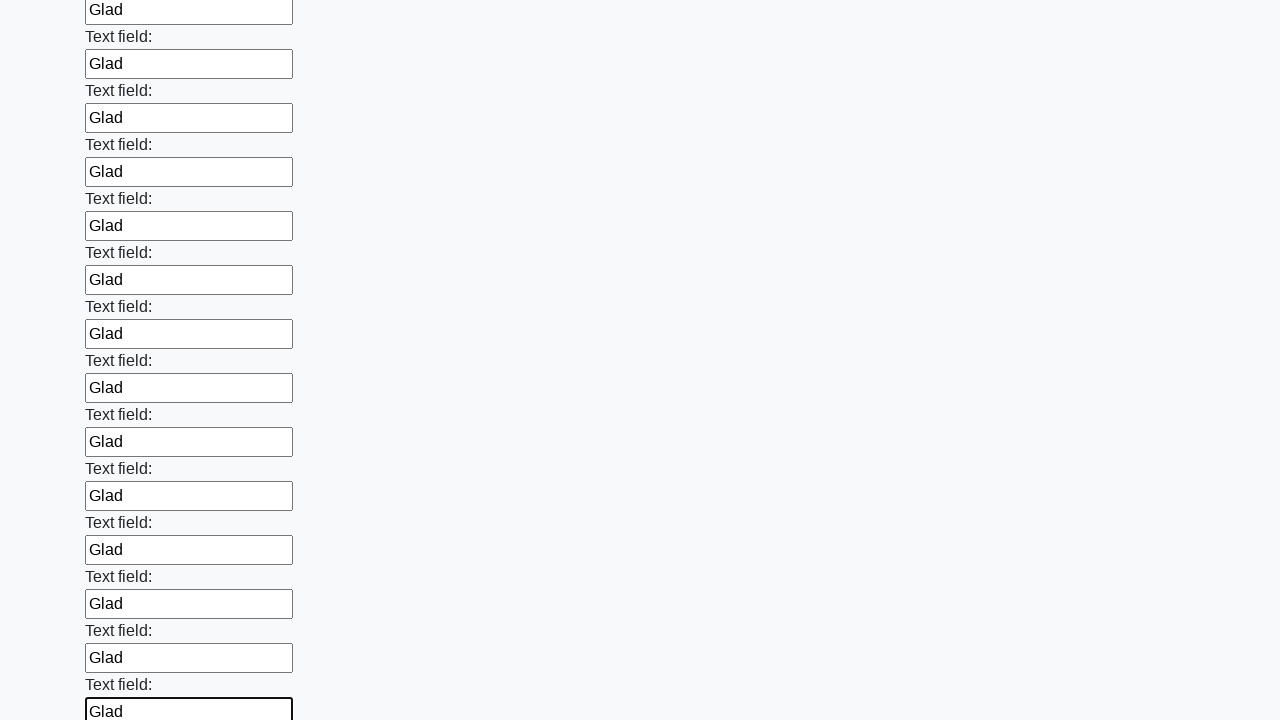

Filled an input field with 'Glad' on input >> nth=69
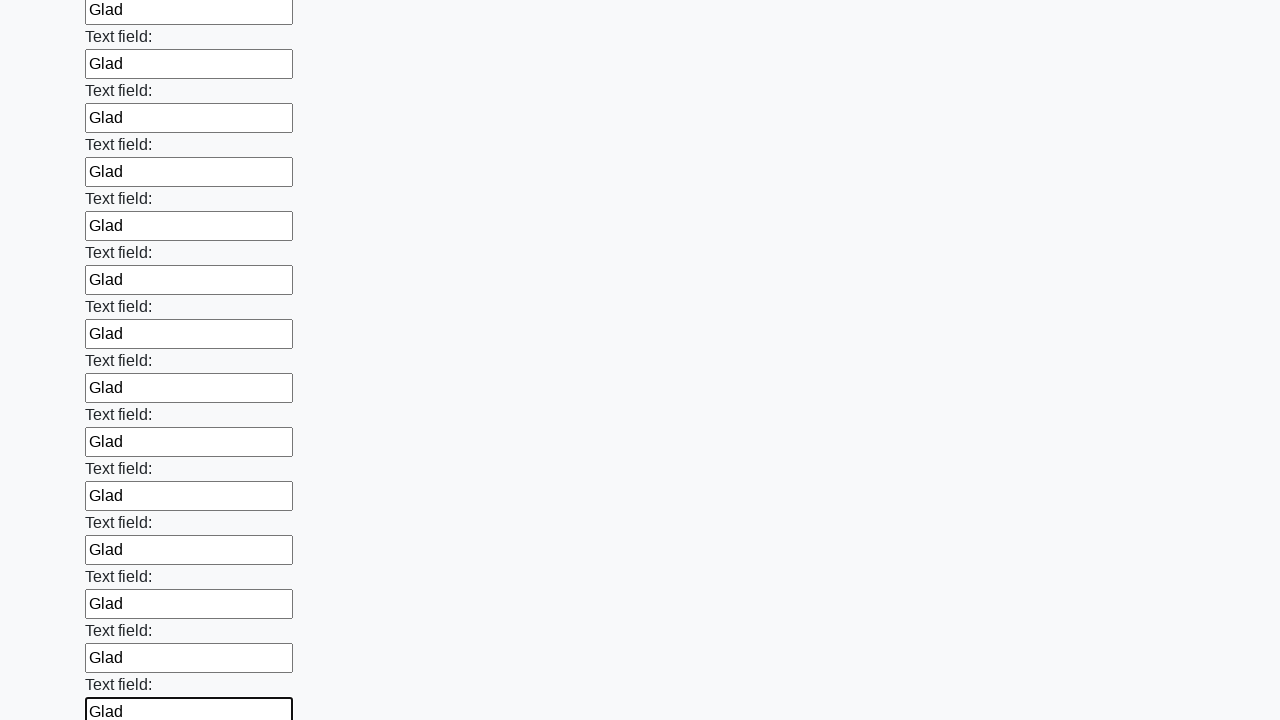

Filled an input field with 'Glad' on input >> nth=70
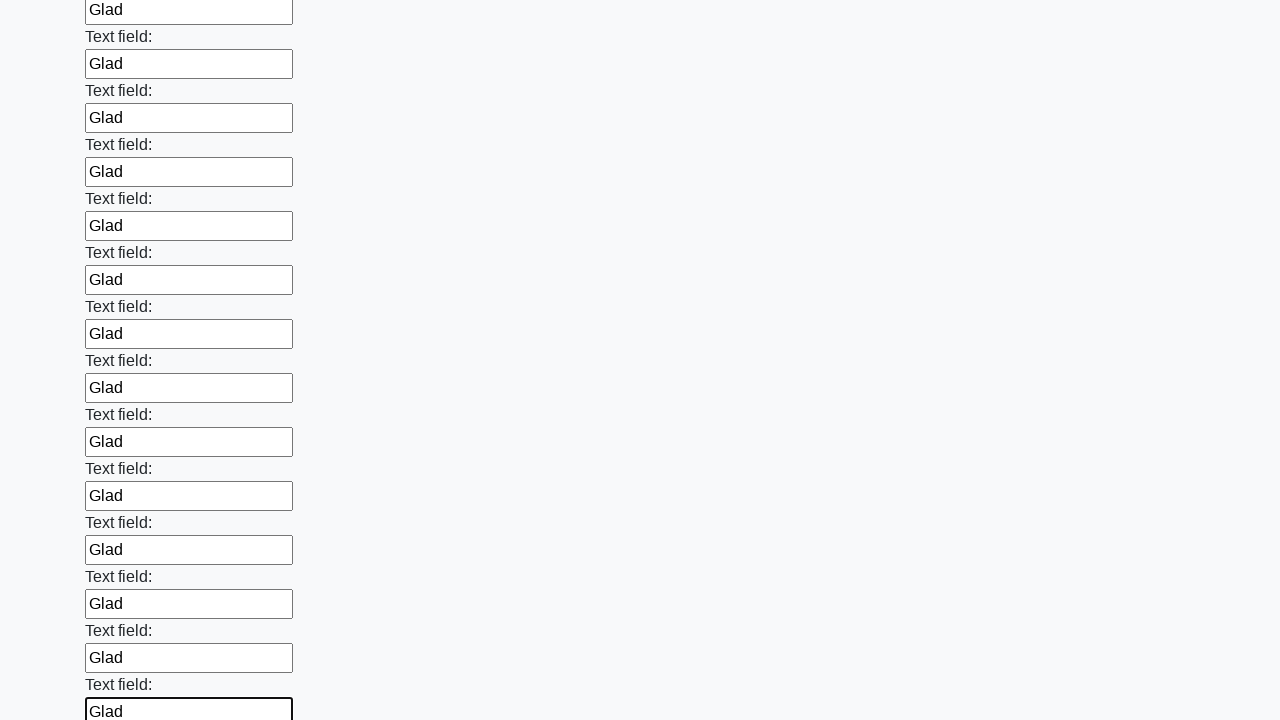

Filled an input field with 'Glad' on input >> nth=71
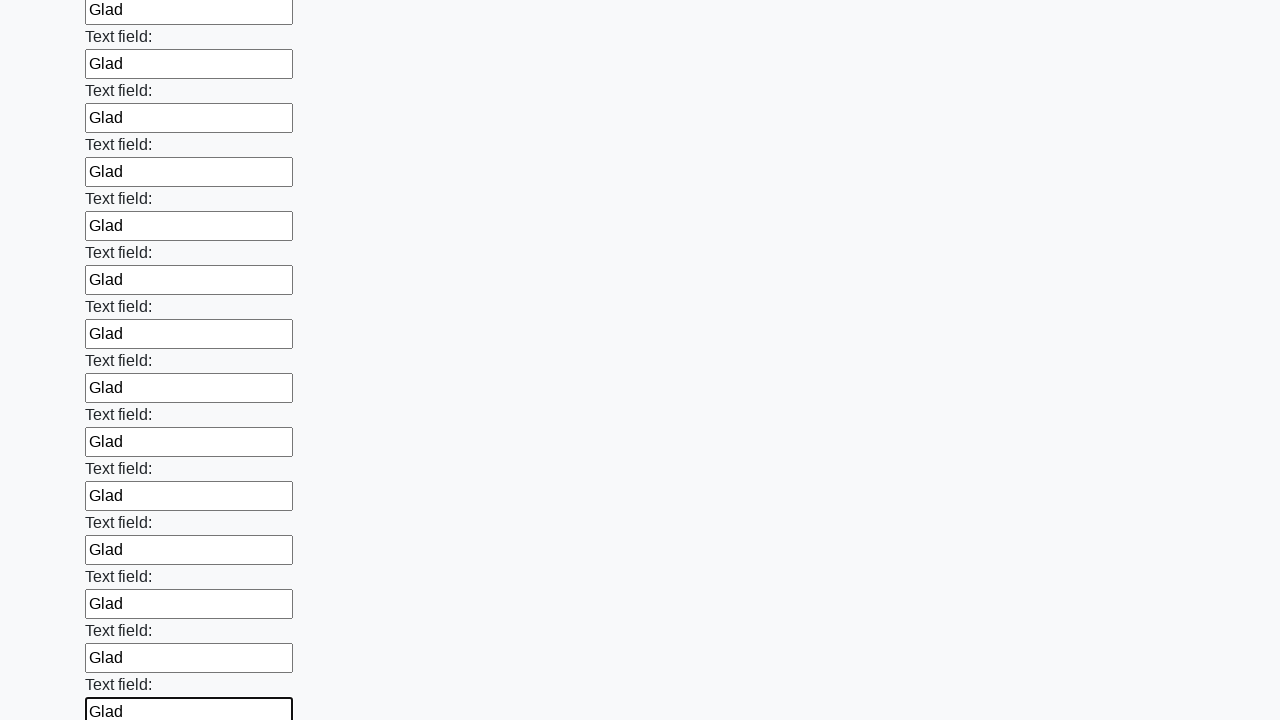

Filled an input field with 'Glad' on input >> nth=72
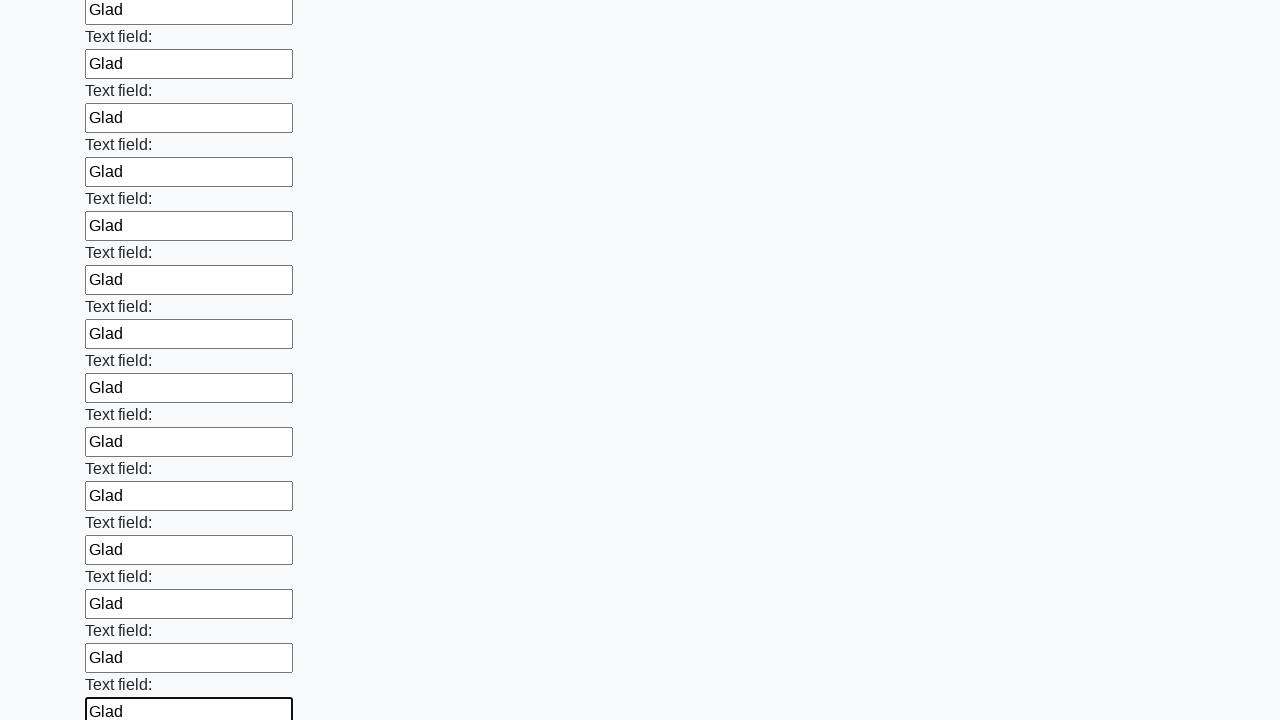

Filled an input field with 'Glad' on input >> nth=73
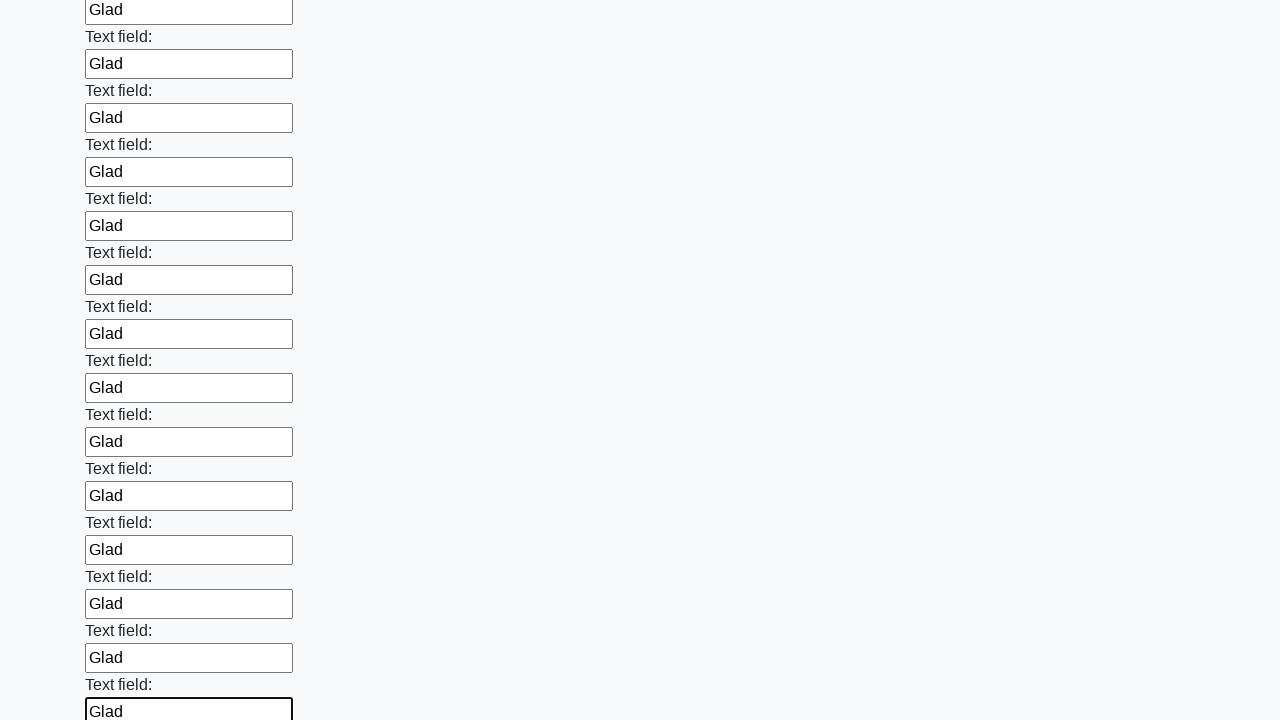

Filled an input field with 'Glad' on input >> nth=74
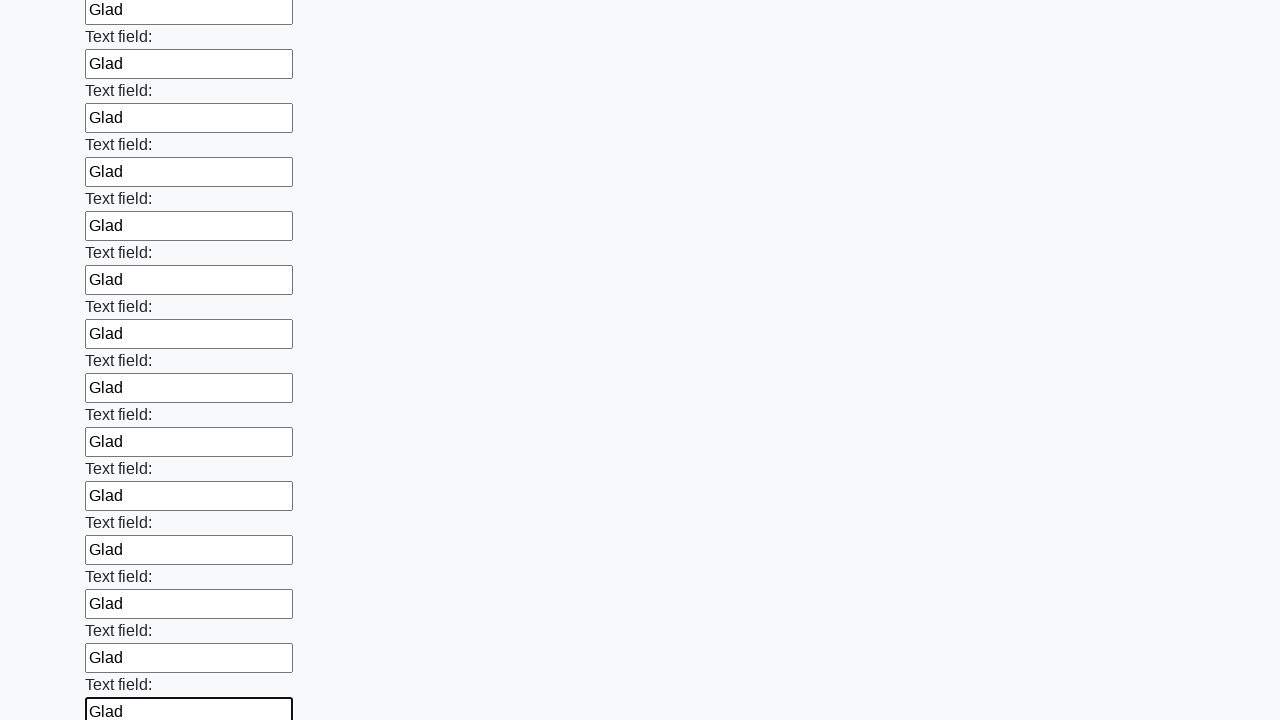

Filled an input field with 'Glad' on input >> nth=75
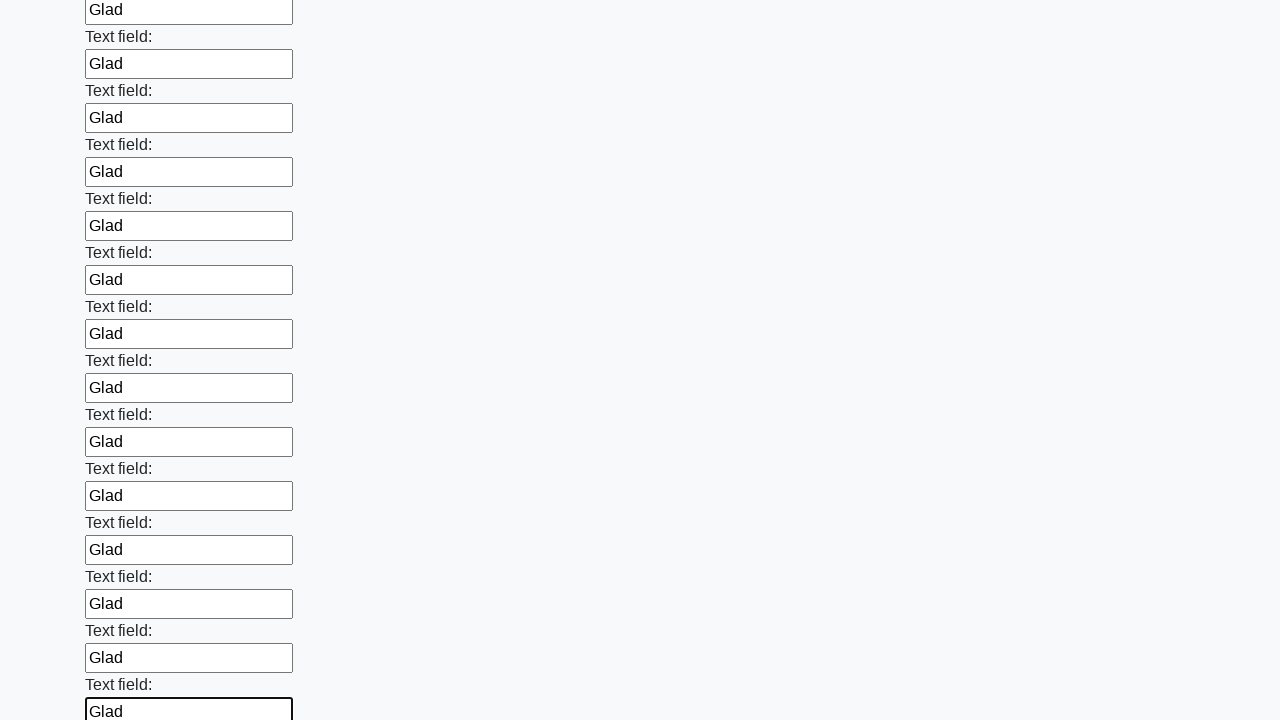

Filled an input field with 'Glad' on input >> nth=76
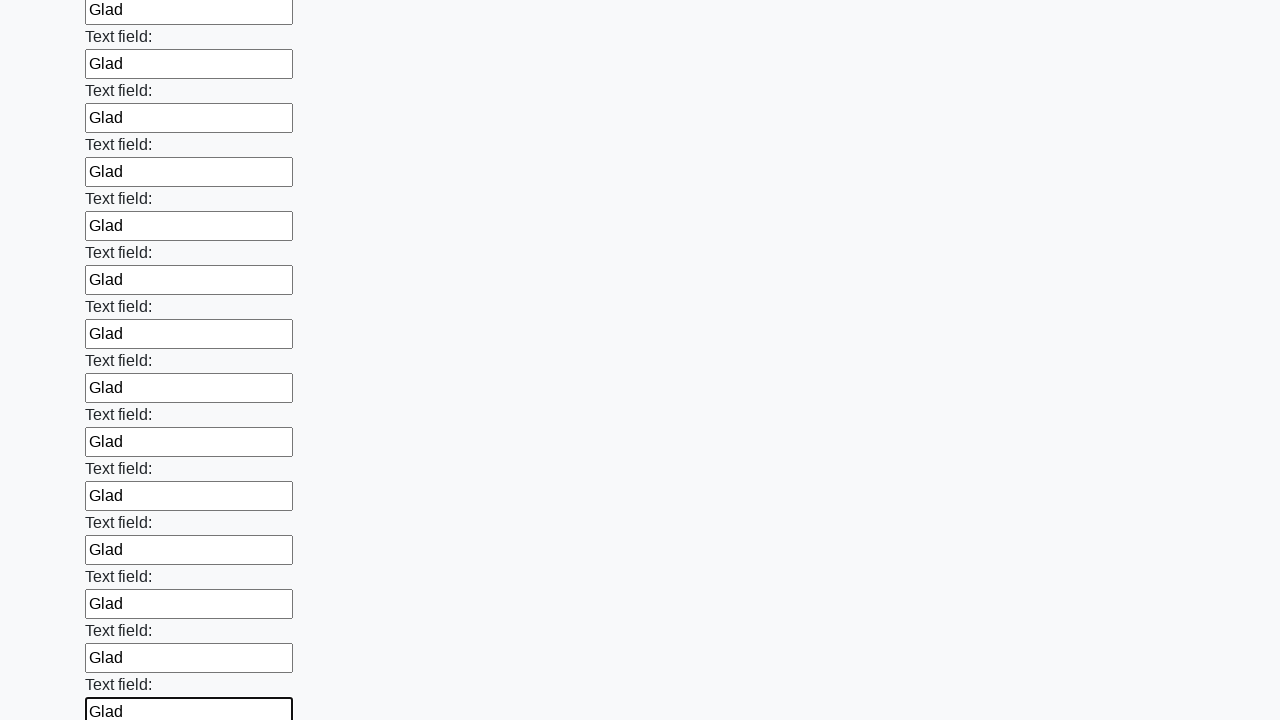

Filled an input field with 'Glad' on input >> nth=77
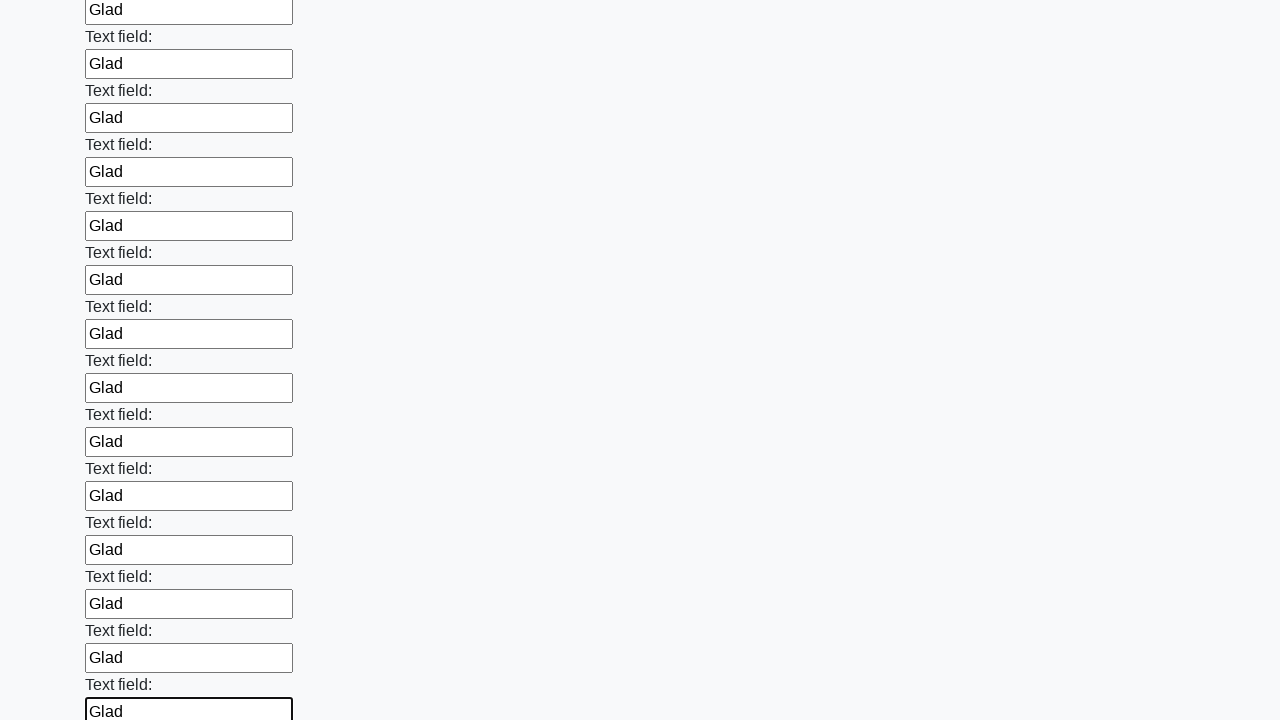

Filled an input field with 'Glad' on input >> nth=78
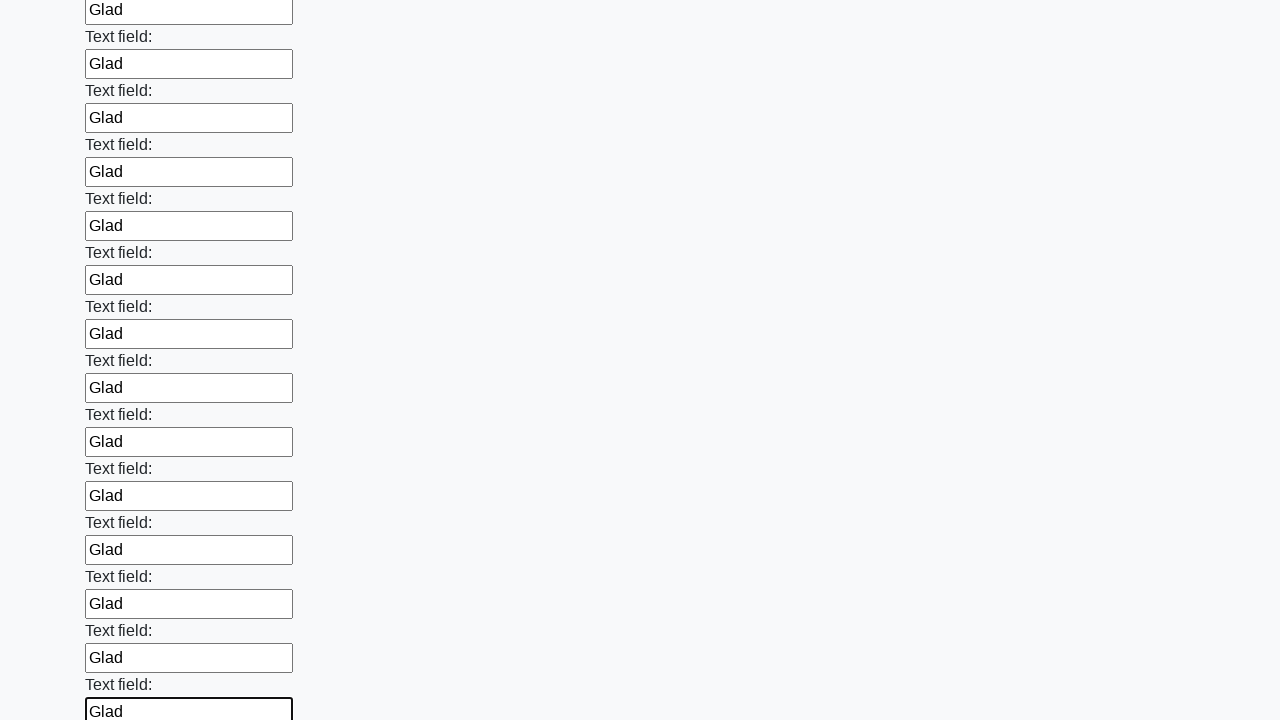

Filled an input field with 'Glad' on input >> nth=79
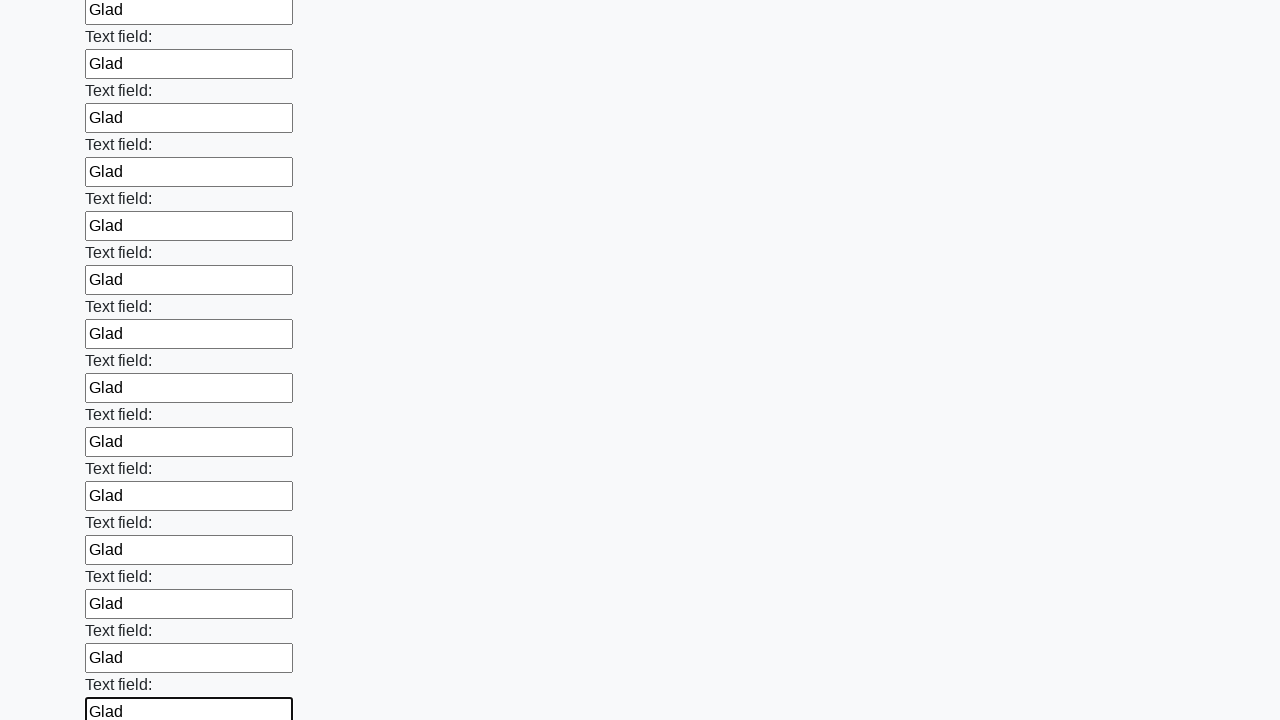

Filled an input field with 'Glad' on input >> nth=80
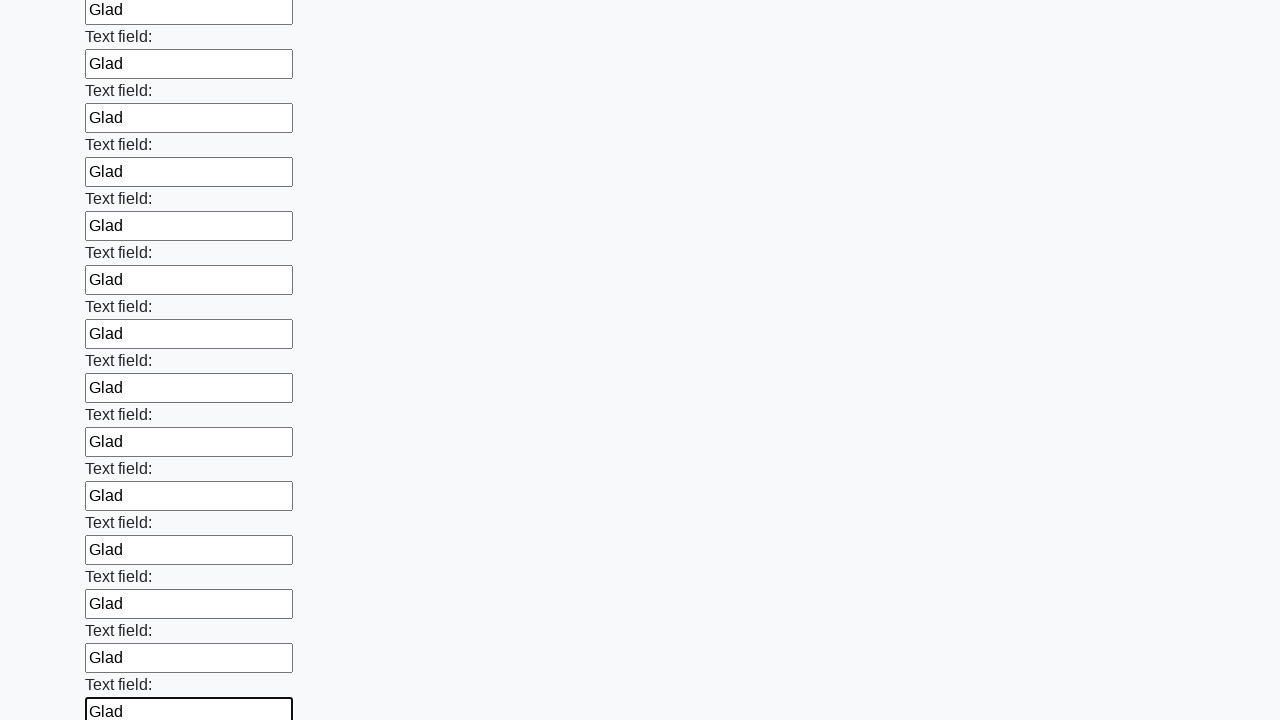

Filled an input field with 'Glad' on input >> nth=81
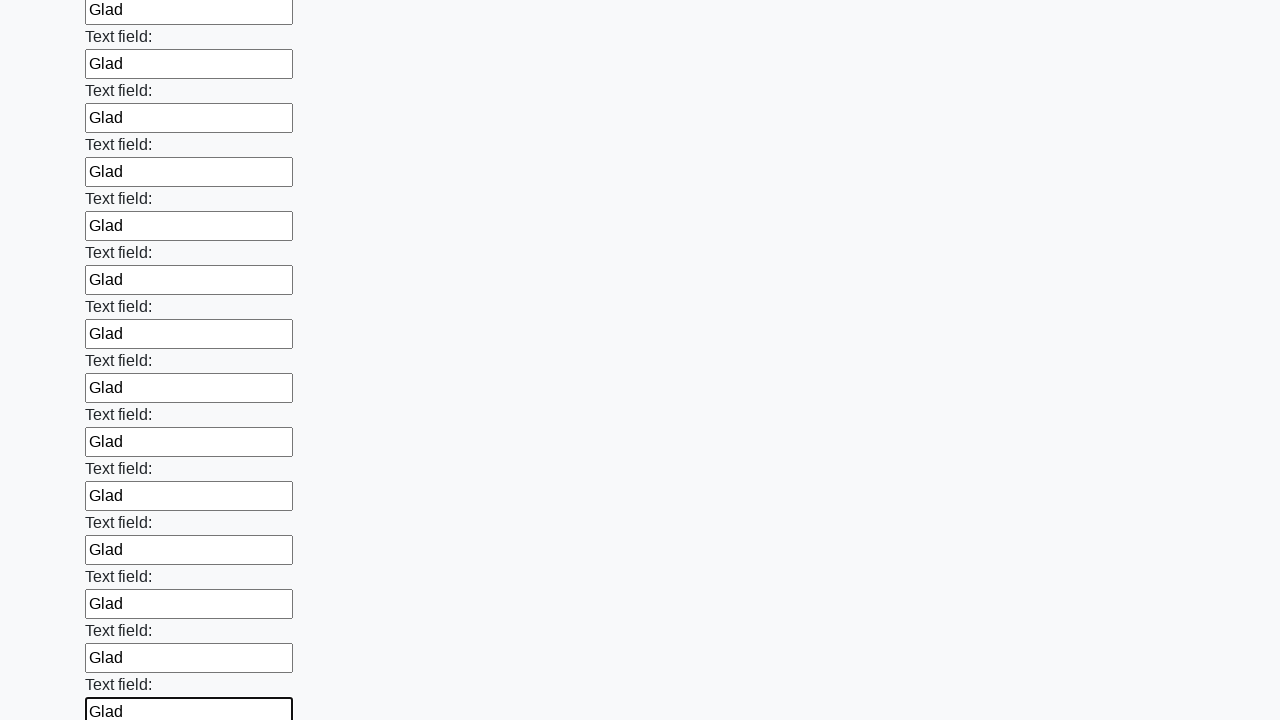

Filled an input field with 'Glad' on input >> nth=82
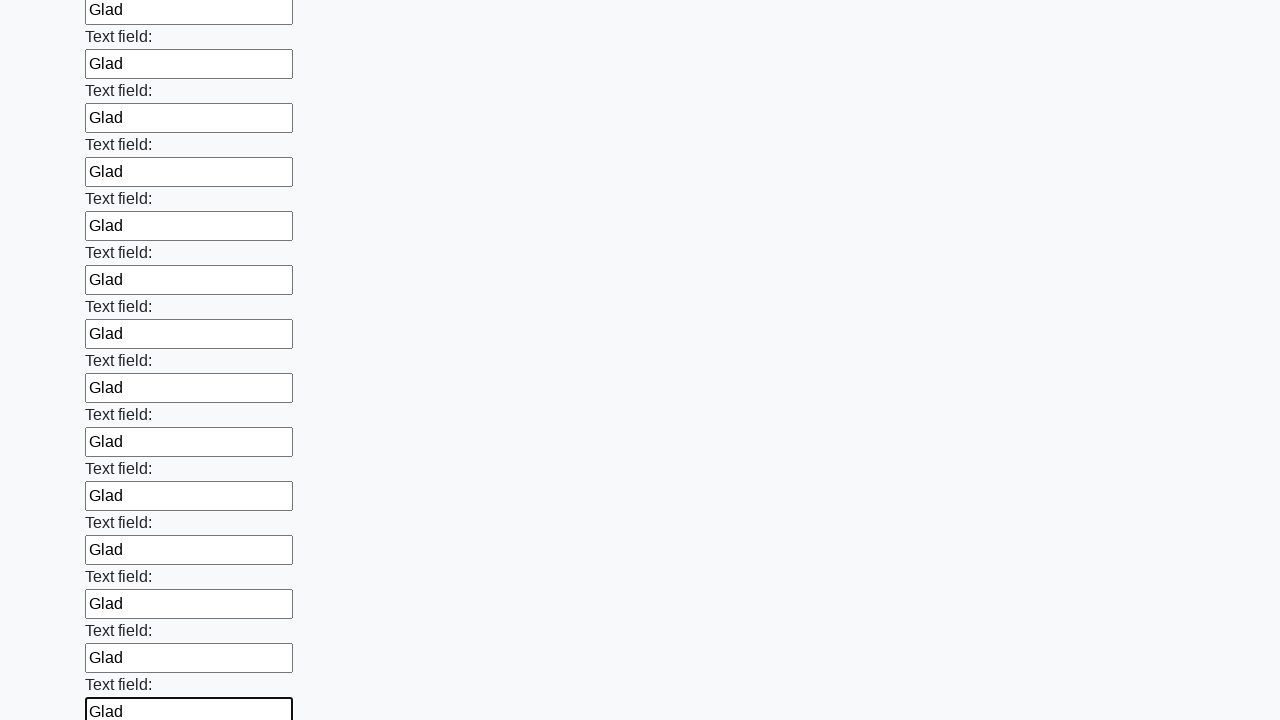

Filled an input field with 'Glad' on input >> nth=83
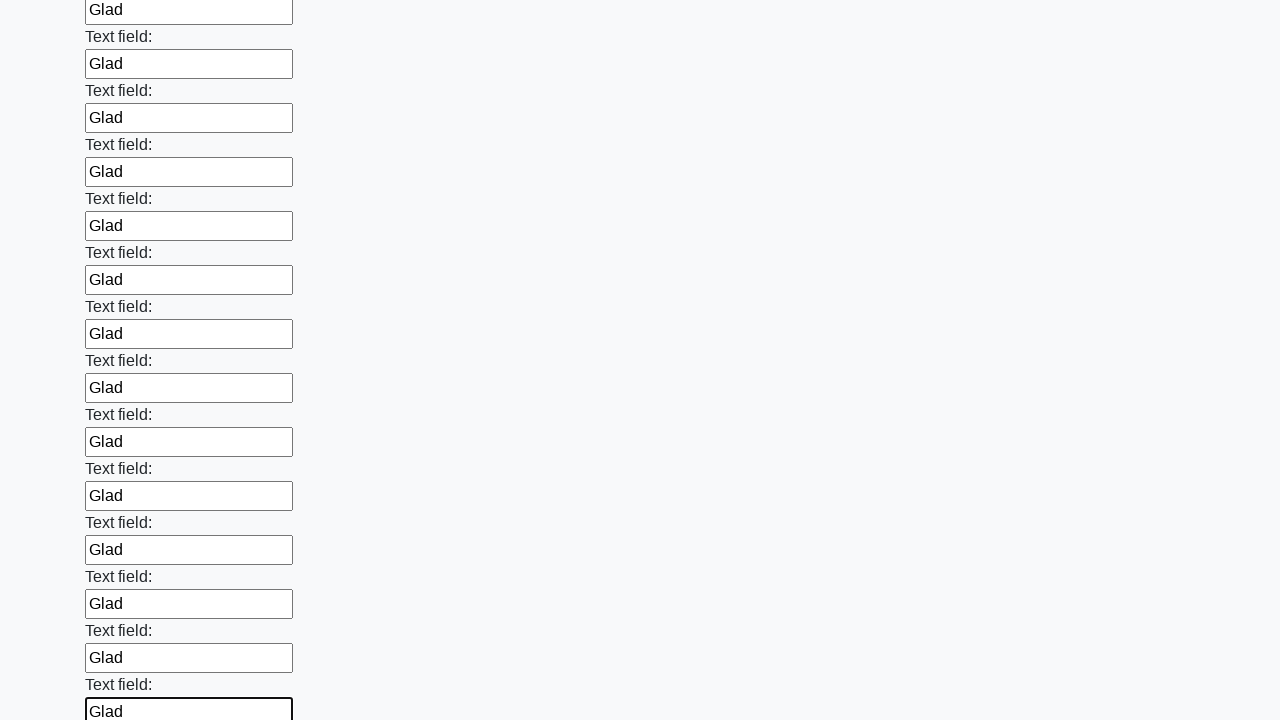

Filled an input field with 'Glad' on input >> nth=84
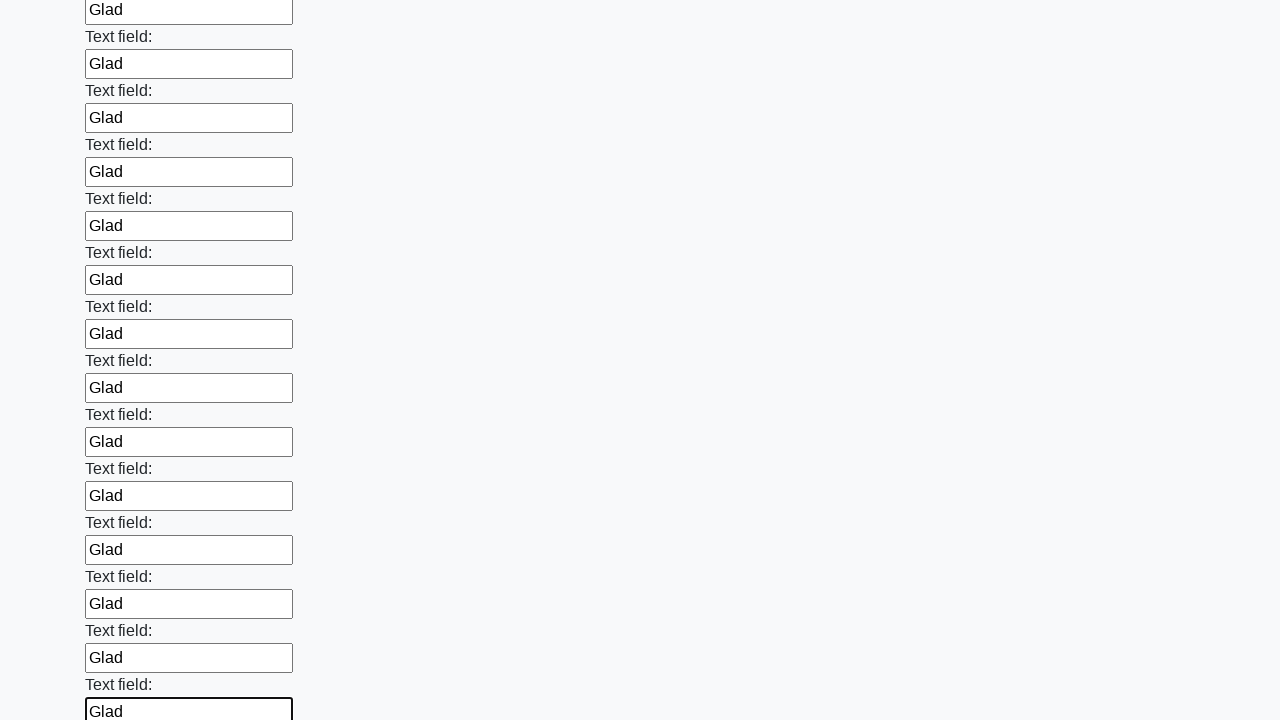

Filled an input field with 'Glad' on input >> nth=85
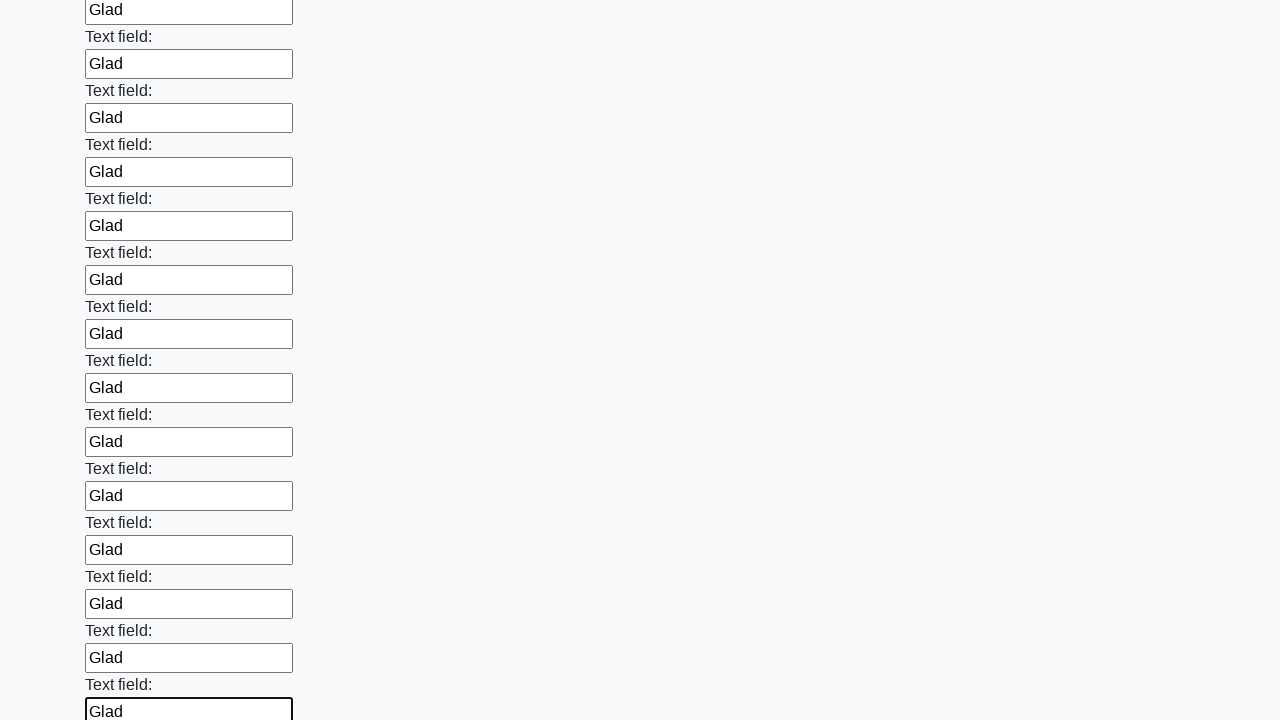

Filled an input field with 'Glad' on input >> nth=86
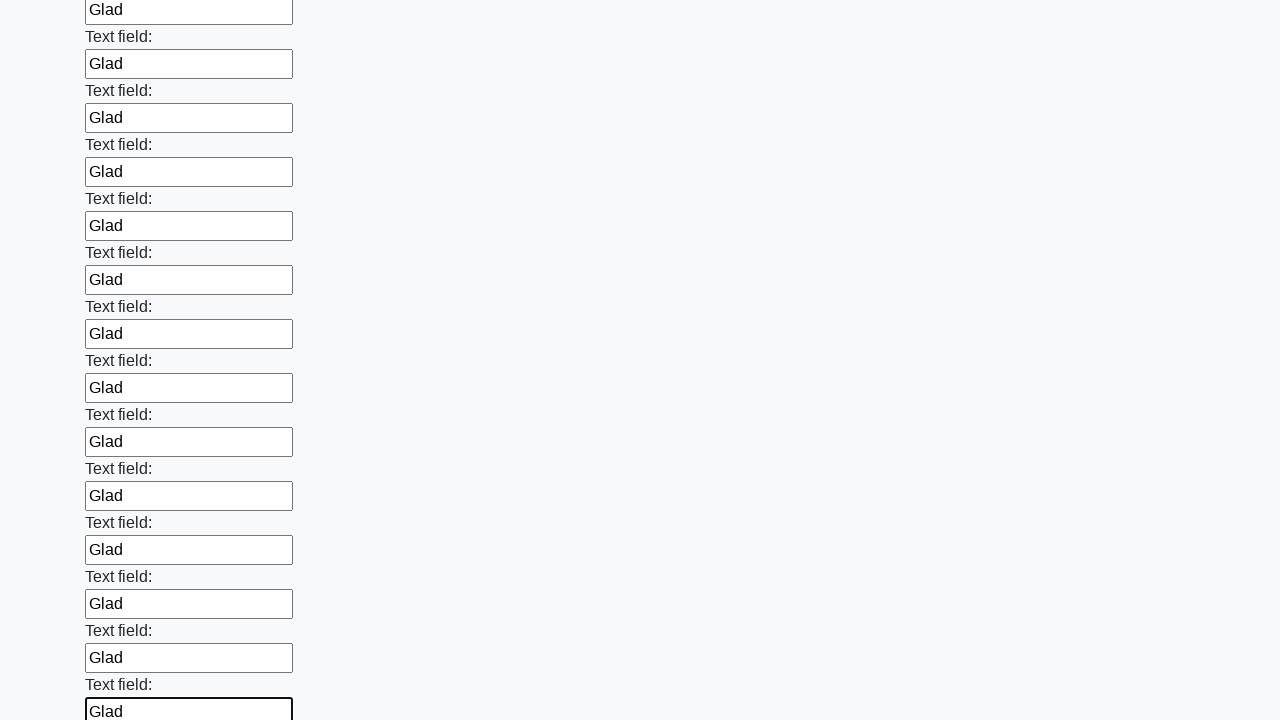

Filled an input field with 'Glad' on input >> nth=87
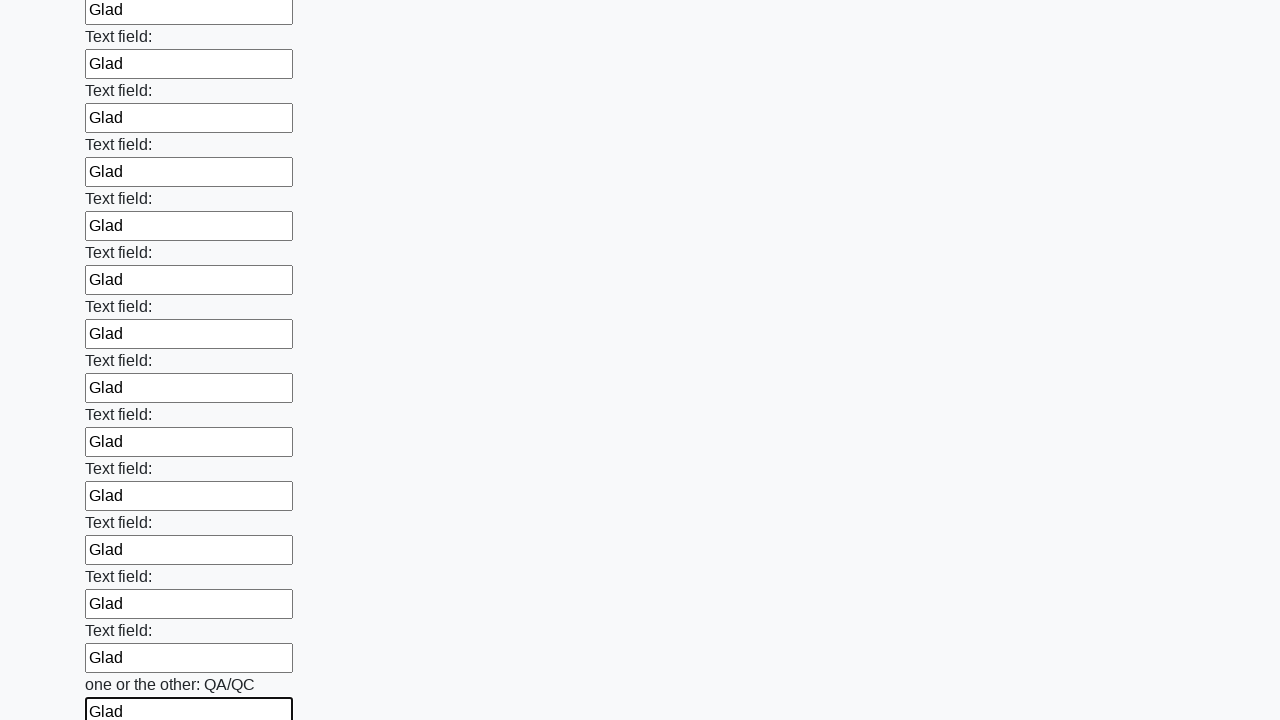

Filled an input field with 'Glad' on input >> nth=88
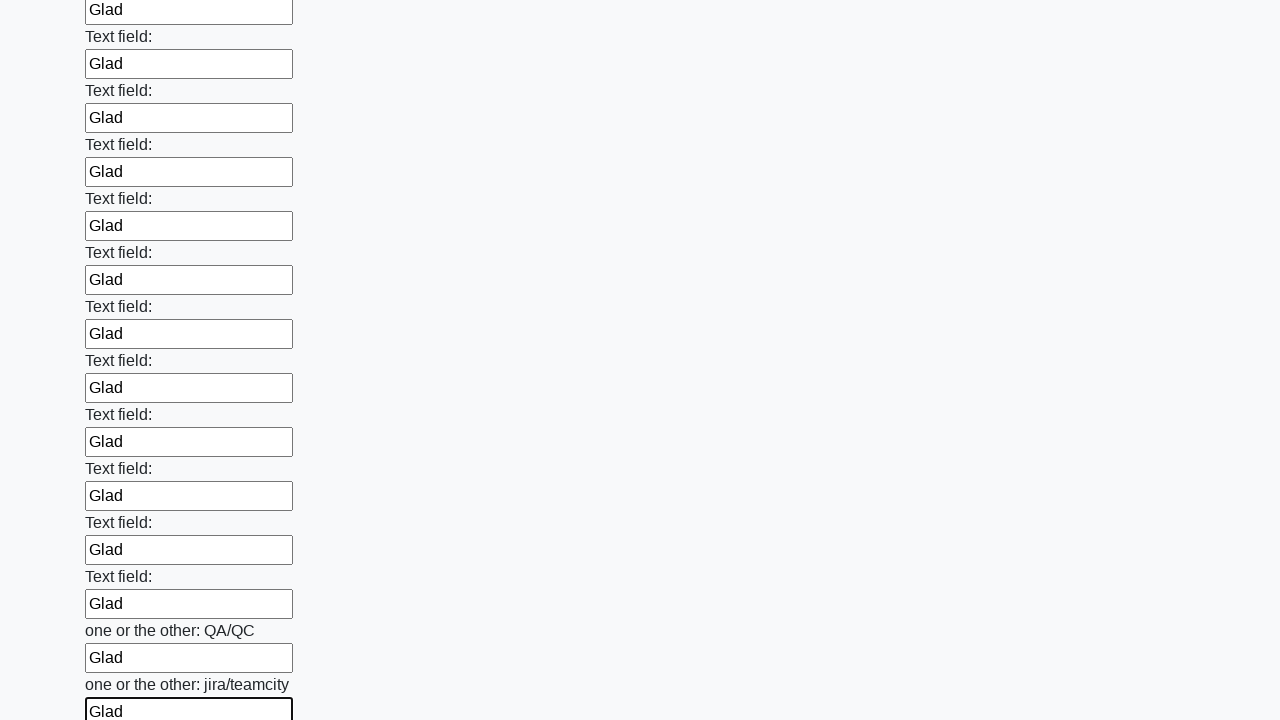

Filled an input field with 'Glad' on input >> nth=89
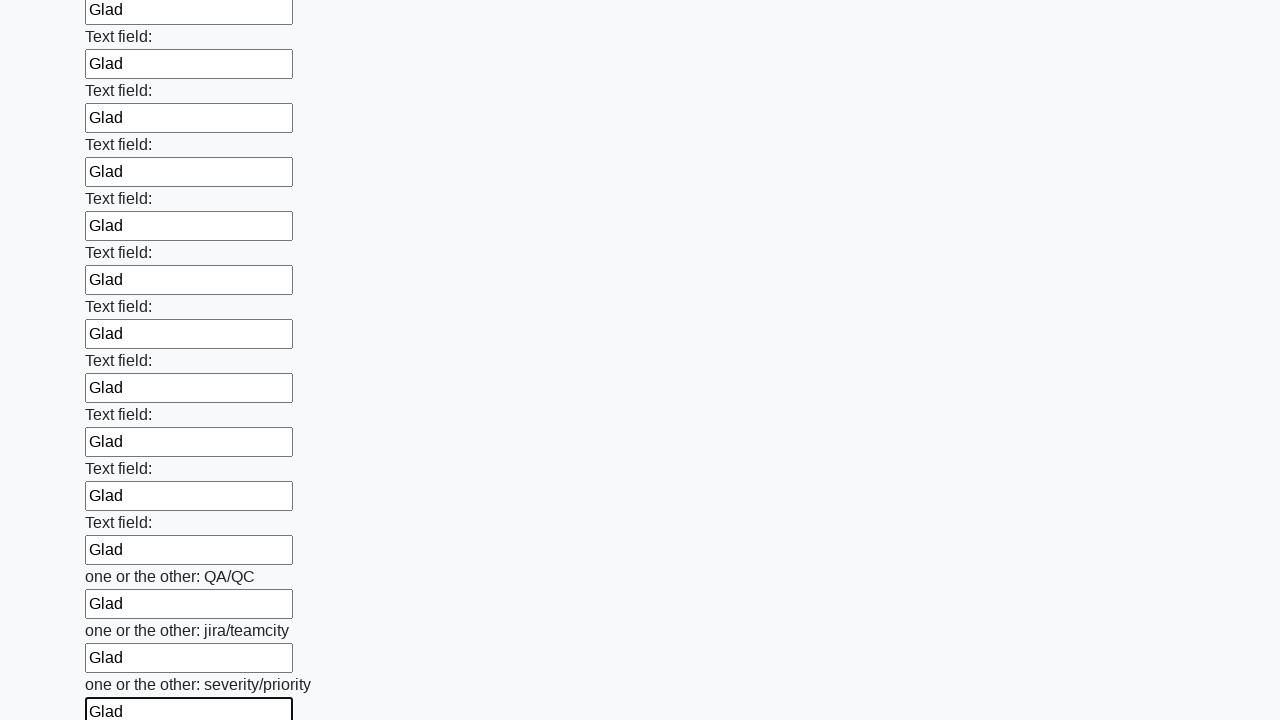

Filled an input field with 'Glad' on input >> nth=90
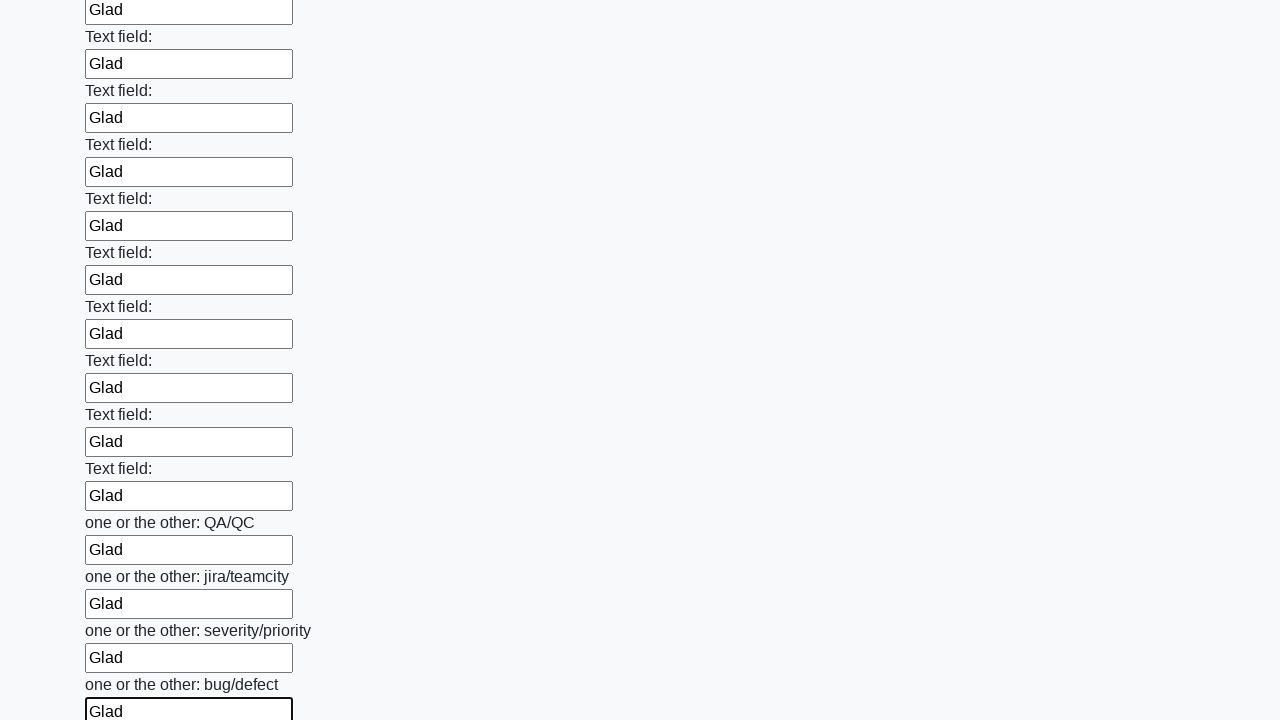

Filled an input field with 'Glad' on input >> nth=91
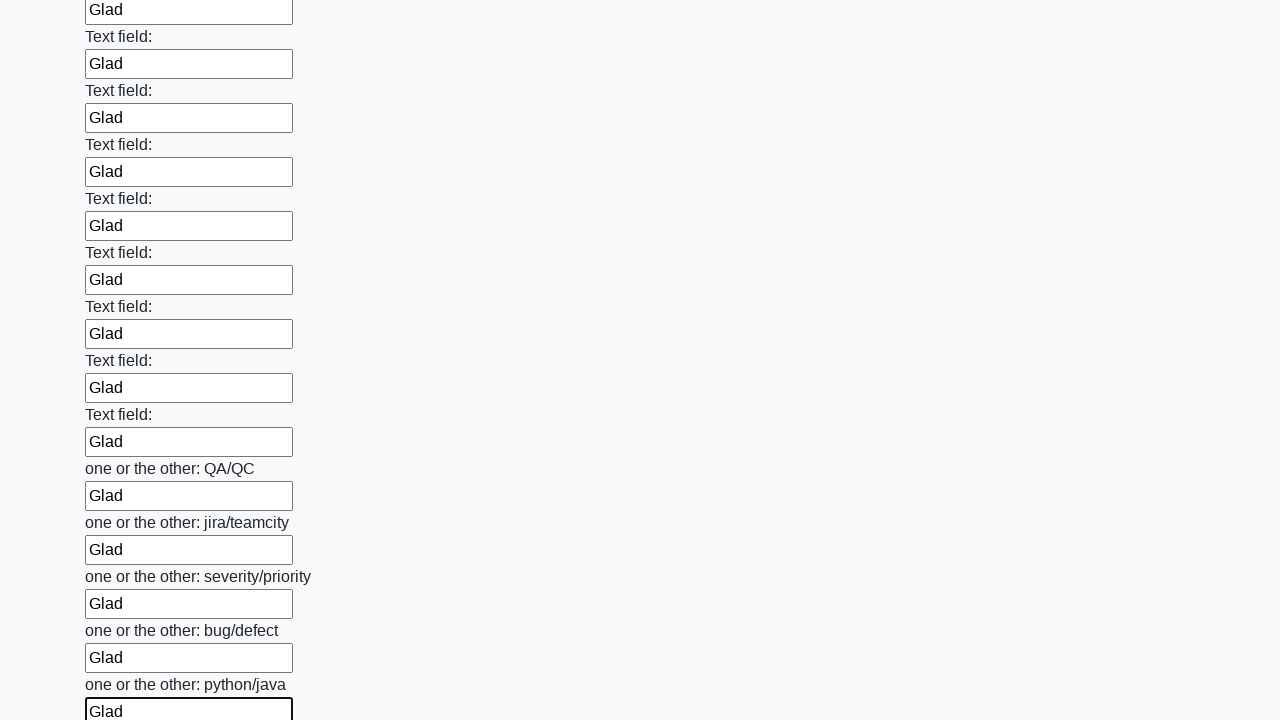

Filled an input field with 'Glad' on input >> nth=92
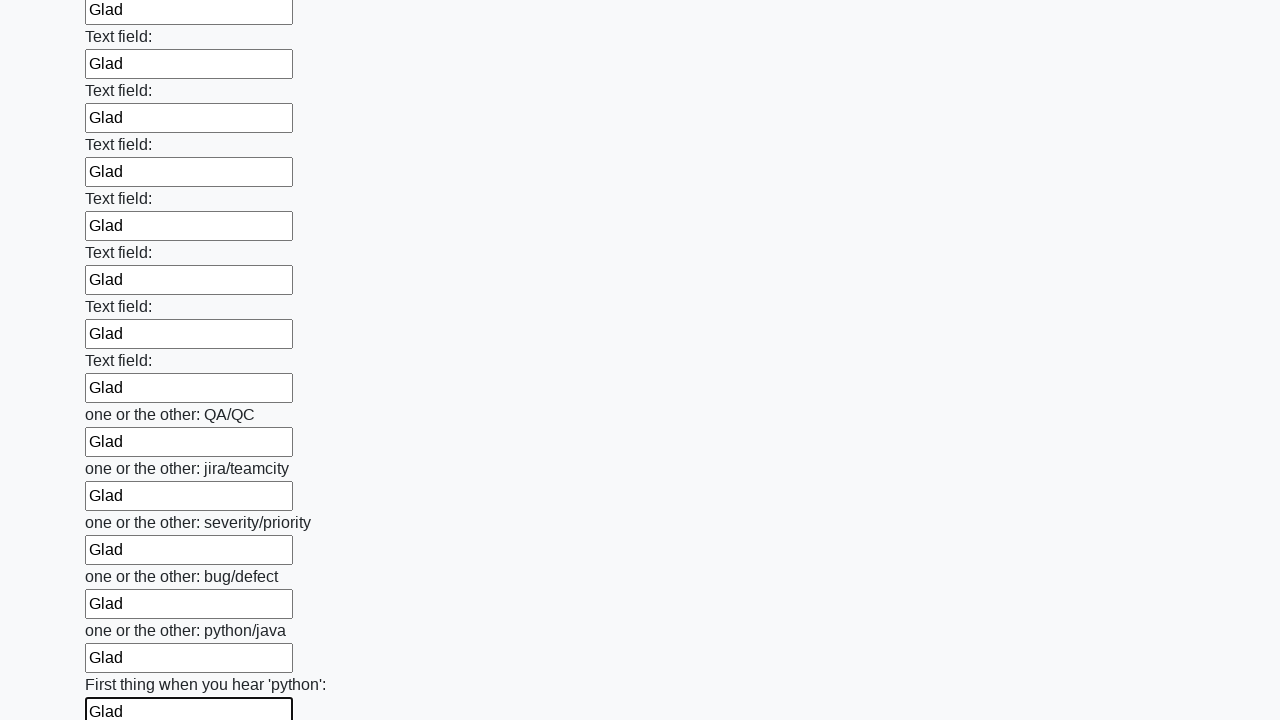

Filled an input field with 'Glad' on input >> nth=93
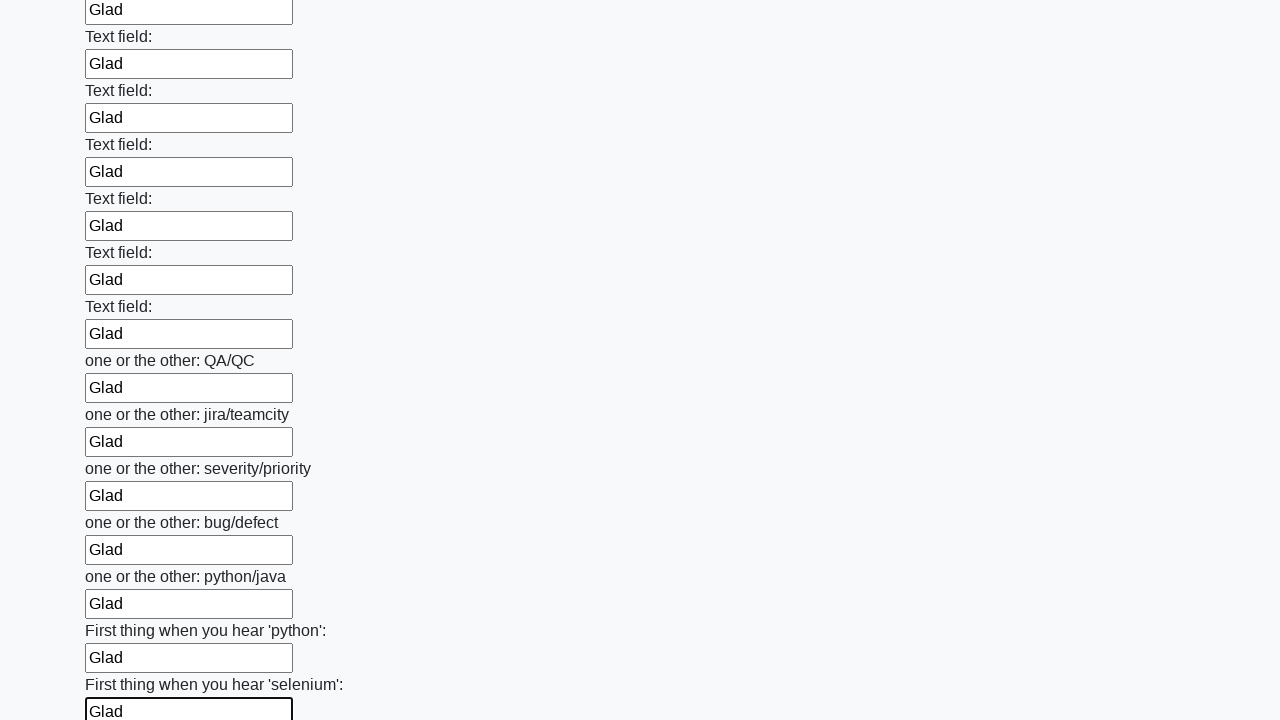

Filled an input field with 'Glad' on input >> nth=94
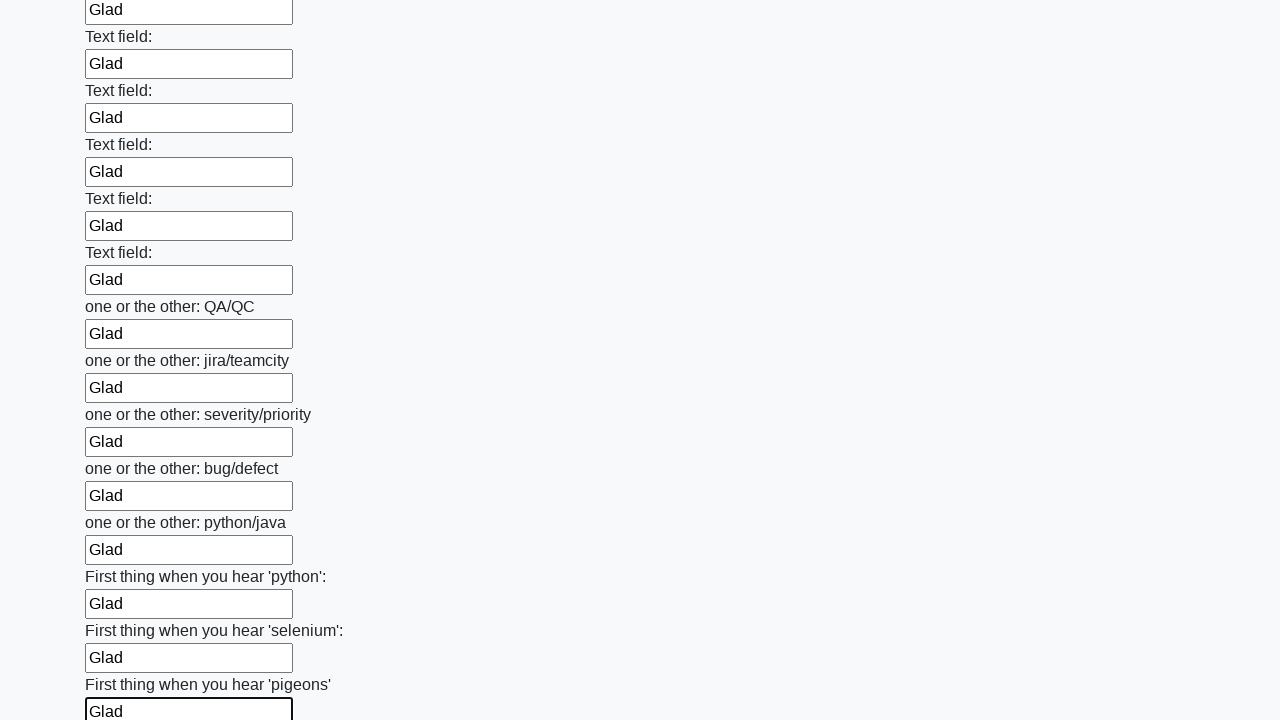

Filled an input field with 'Glad' on input >> nth=95
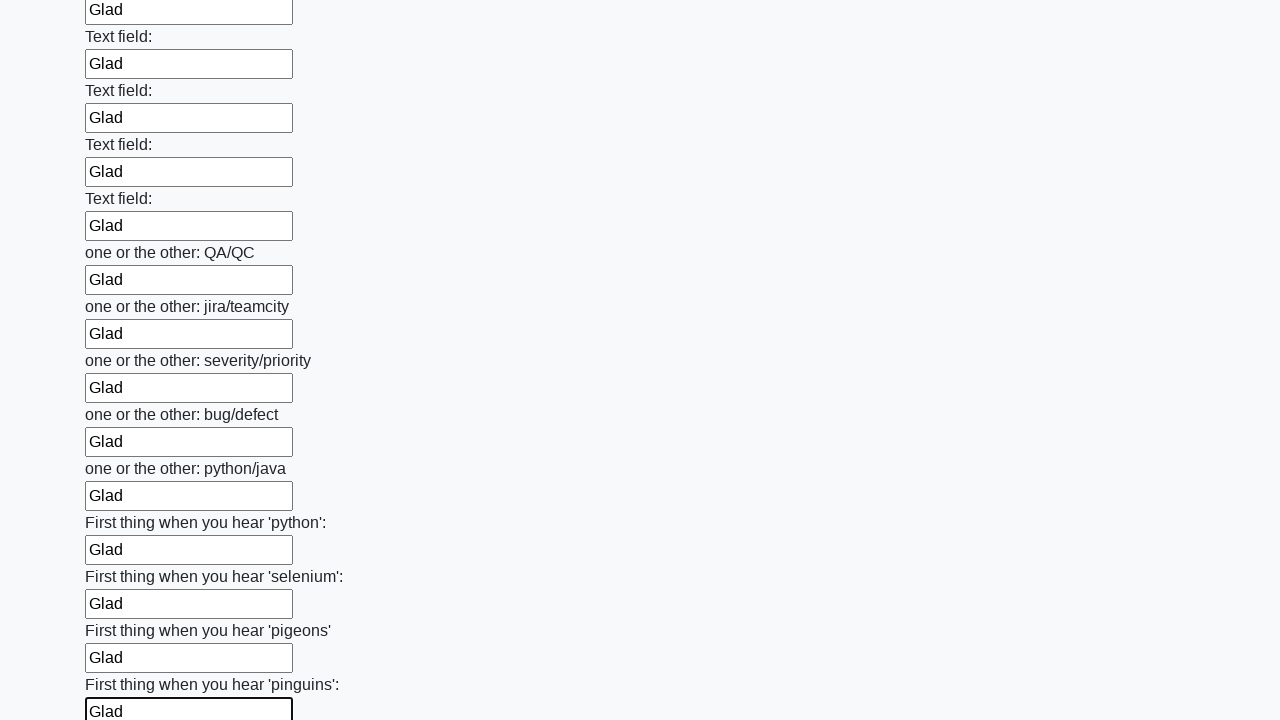

Filled an input field with 'Glad' on input >> nth=96
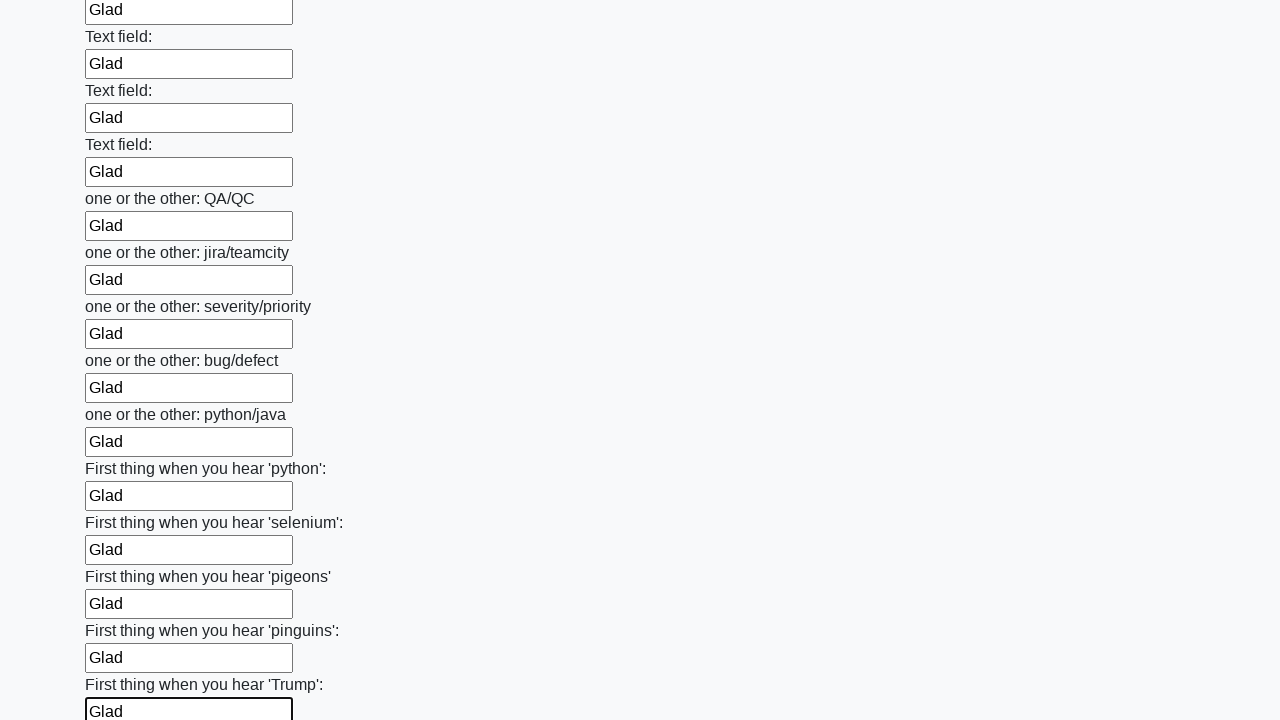

Filled an input field with 'Glad' on input >> nth=97
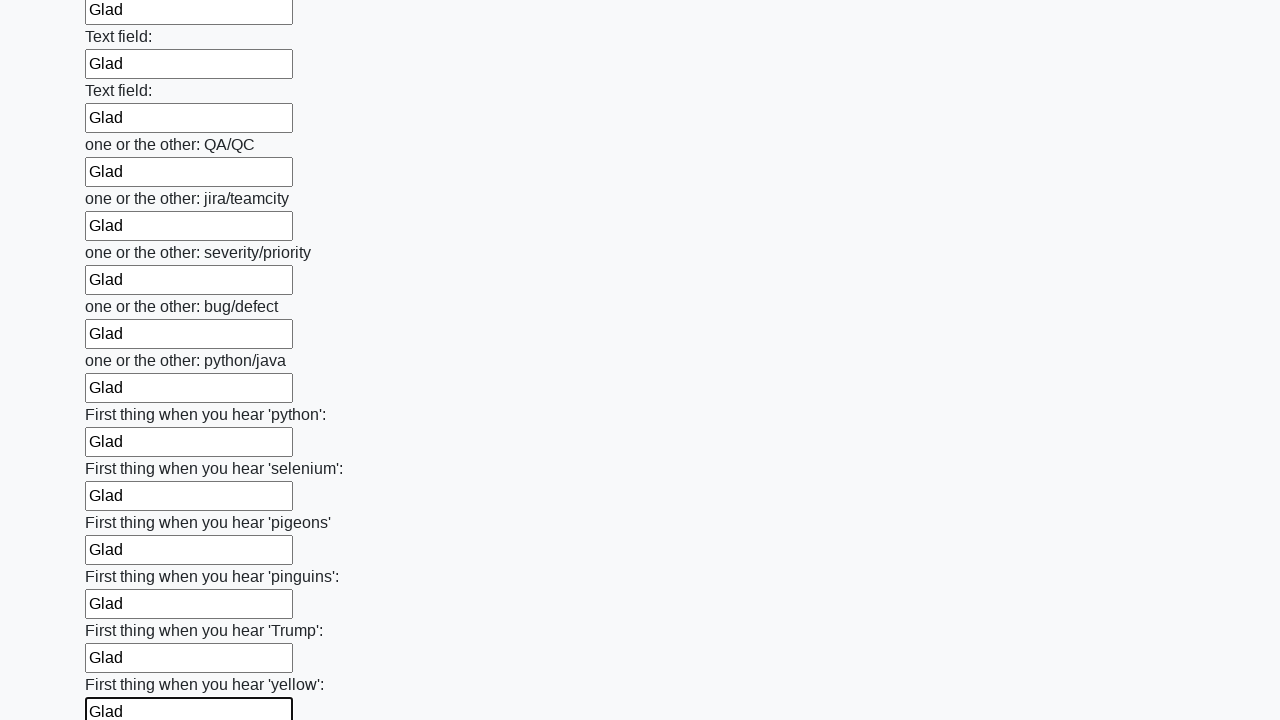

Filled an input field with 'Glad' on input >> nth=98
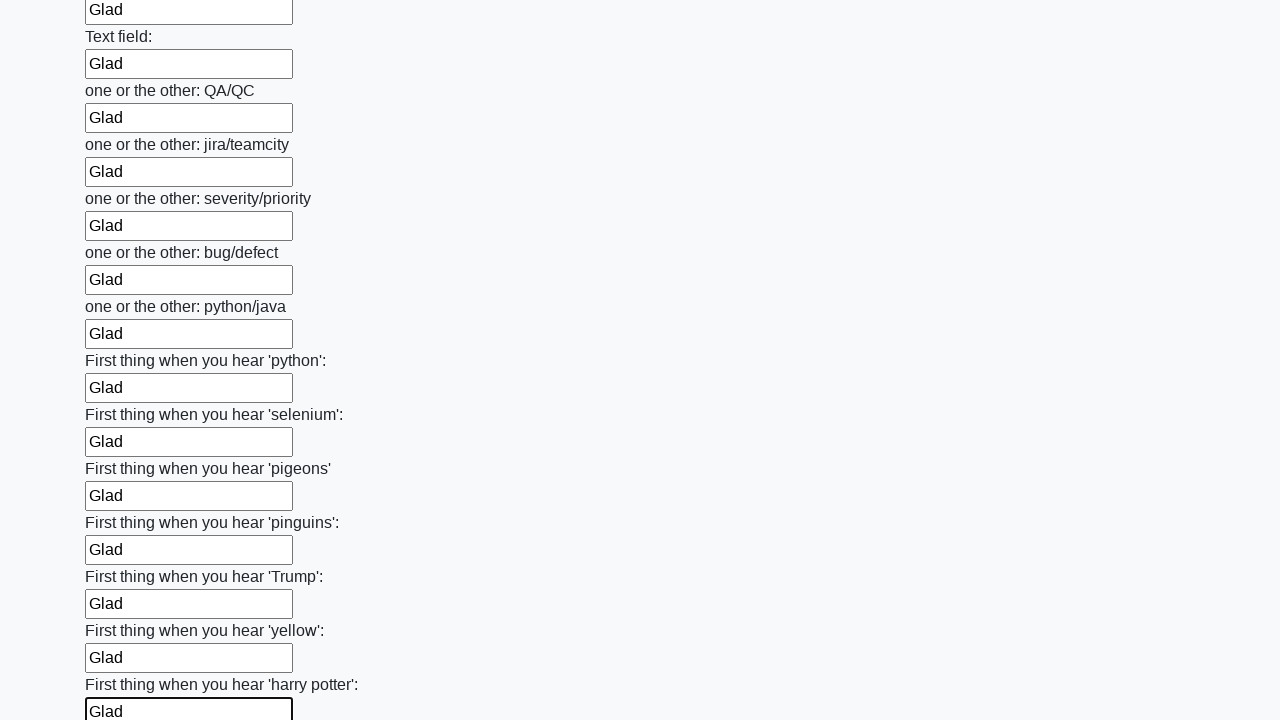

Filled an input field with 'Glad' on input >> nth=99
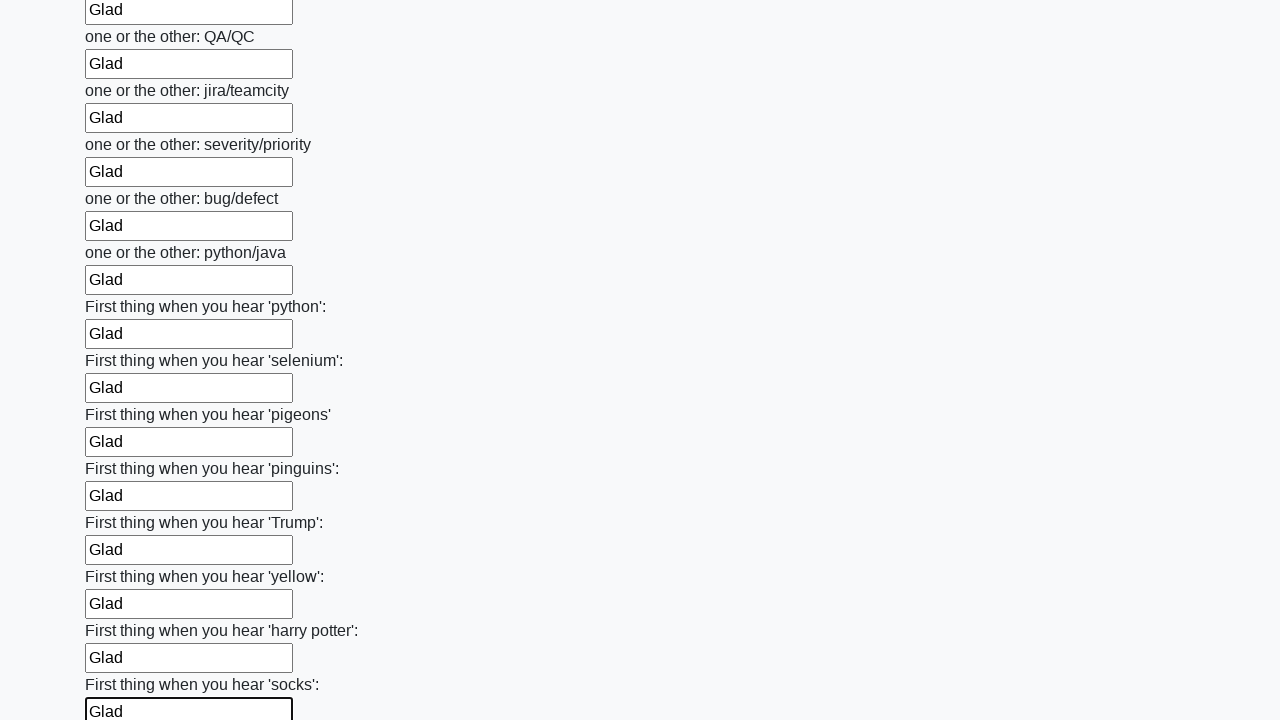

Clicked the submit button to submit the form at (123, 611) on button.btn
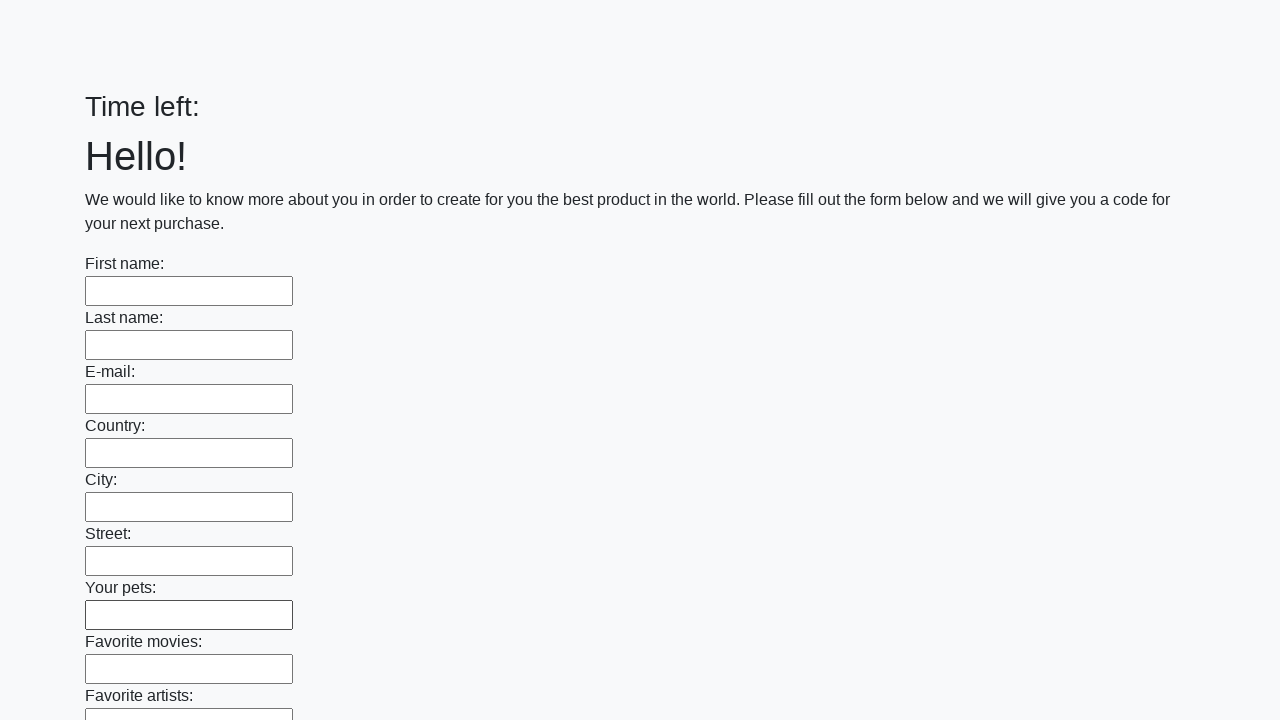

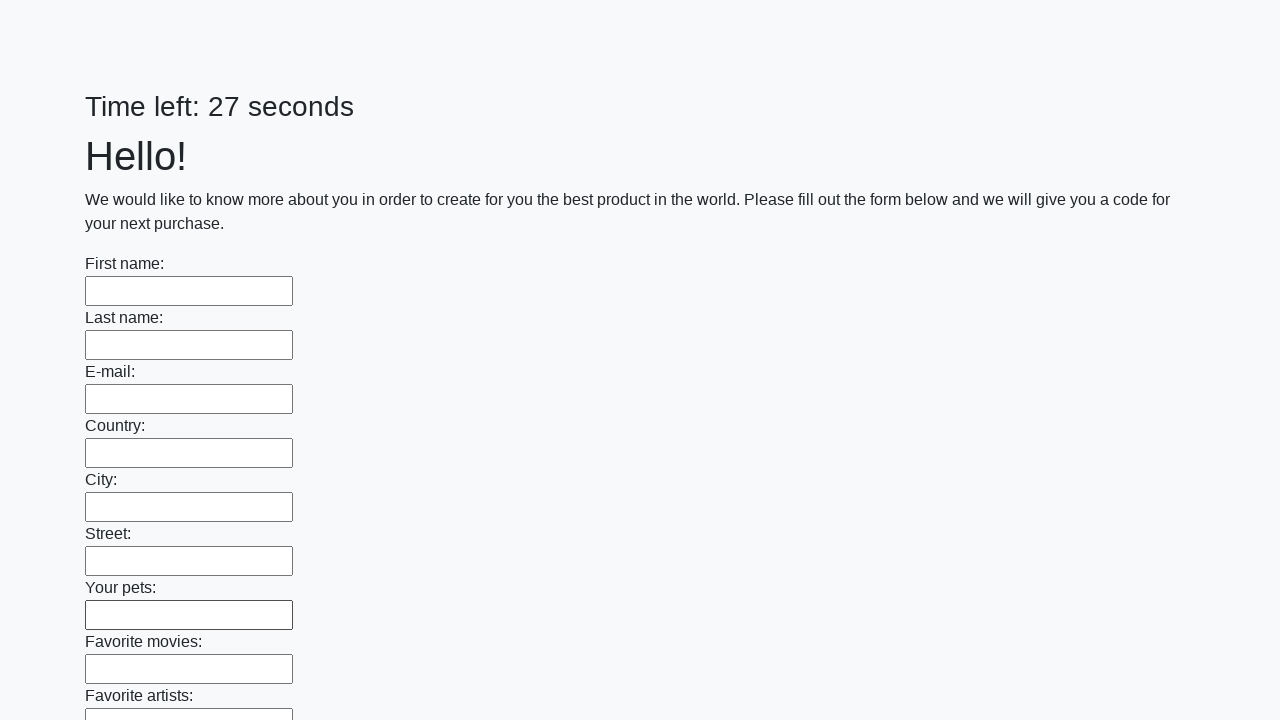